Tests filling a large form by entering text into all input fields on the page and clicking the submit button

Starting URL: http://suninjuly.github.io/huge_form.html

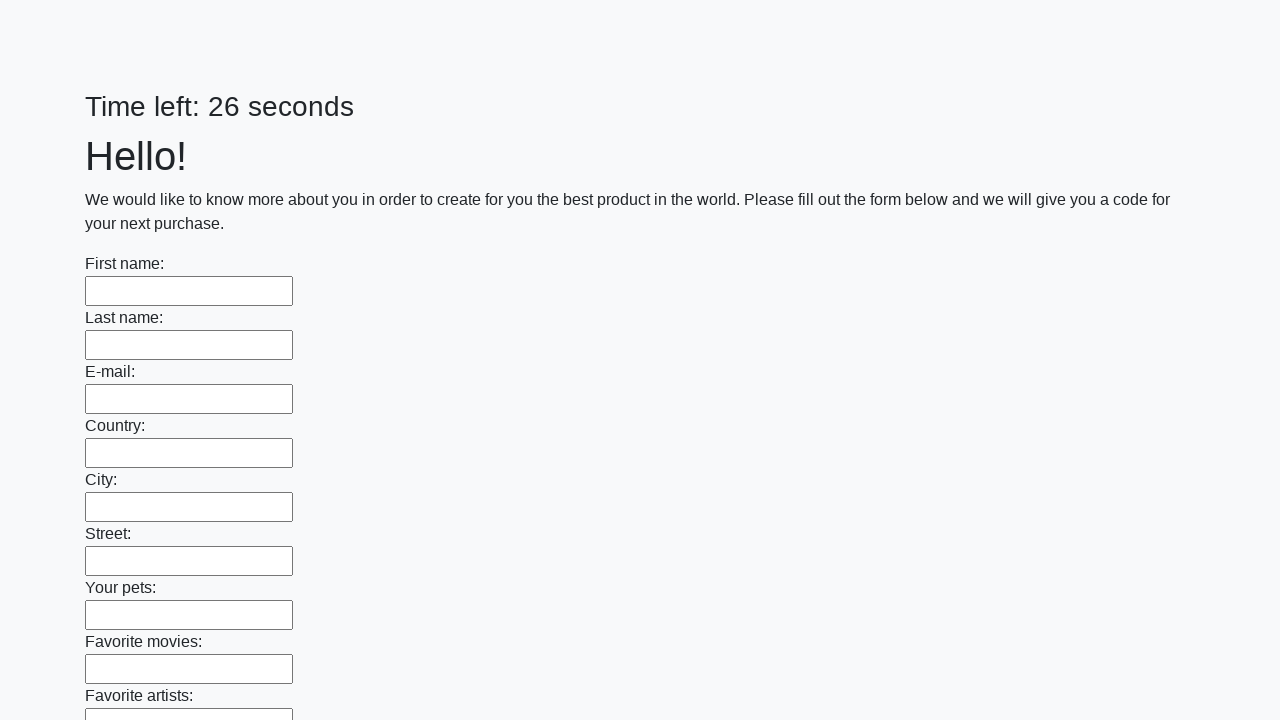

Located all input fields on the page
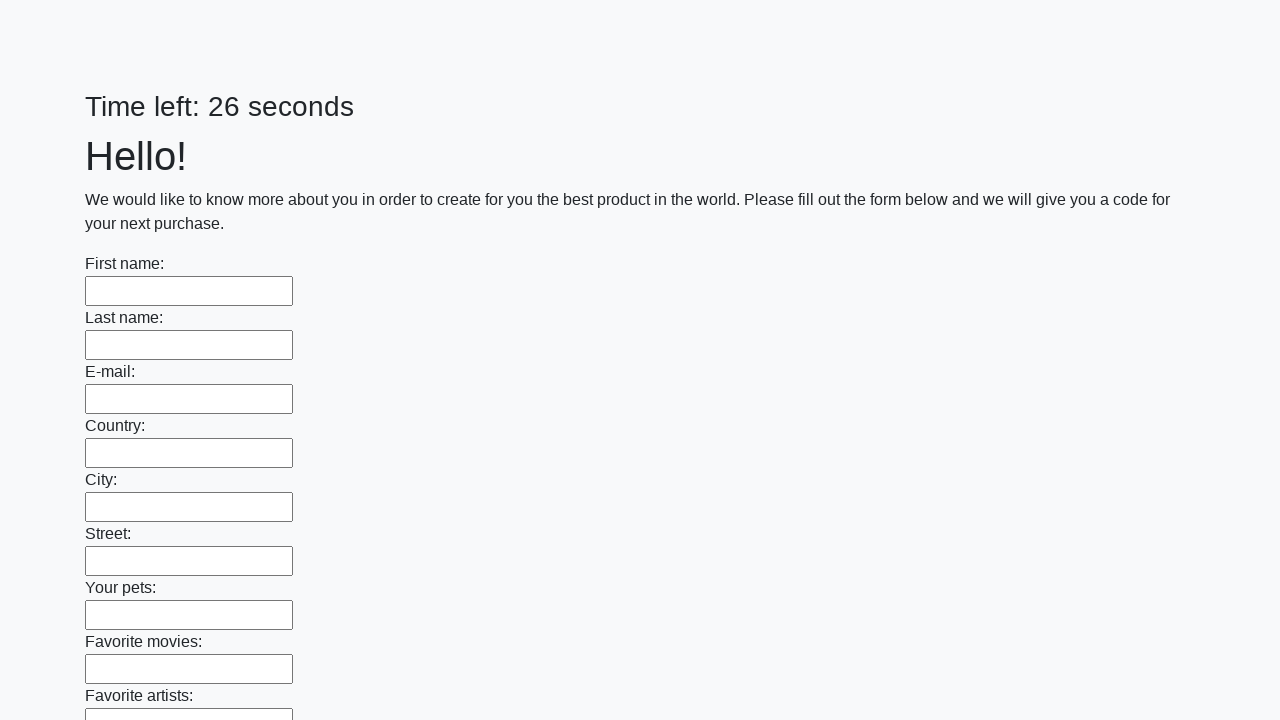

Filled an input field with 'test_answer_123' on input >> nth=0
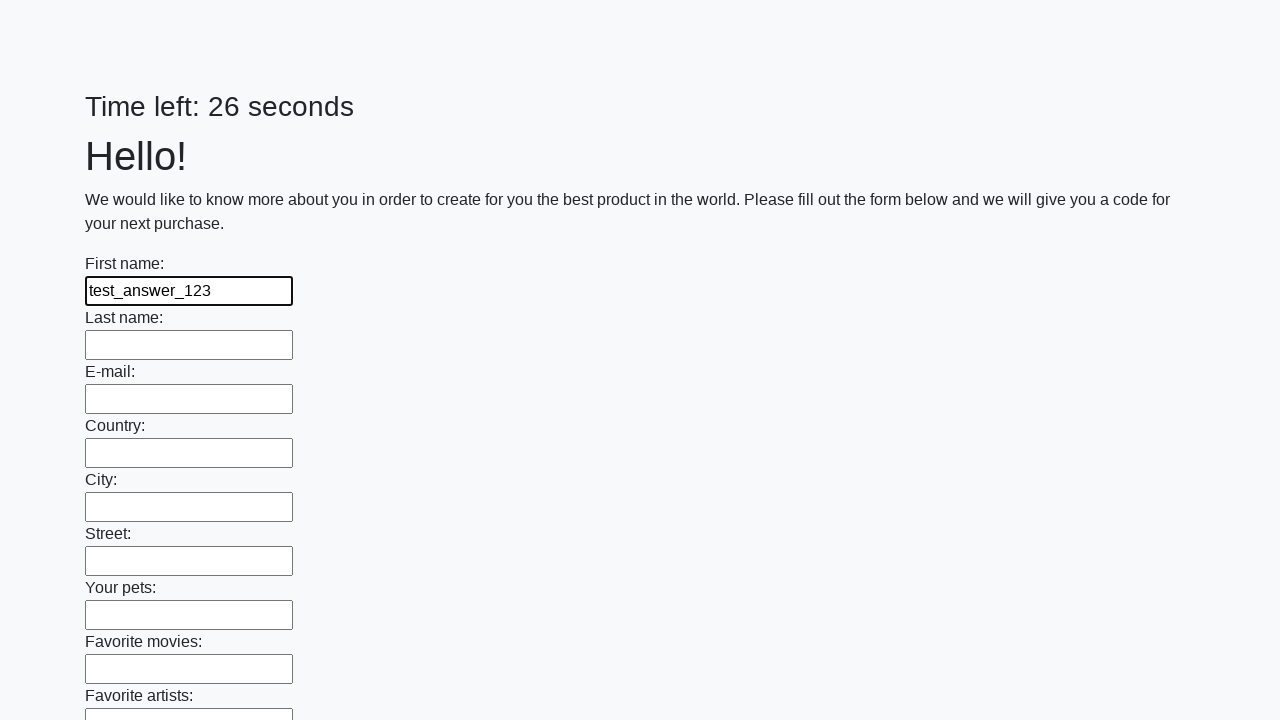

Filled an input field with 'test_answer_123' on input >> nth=1
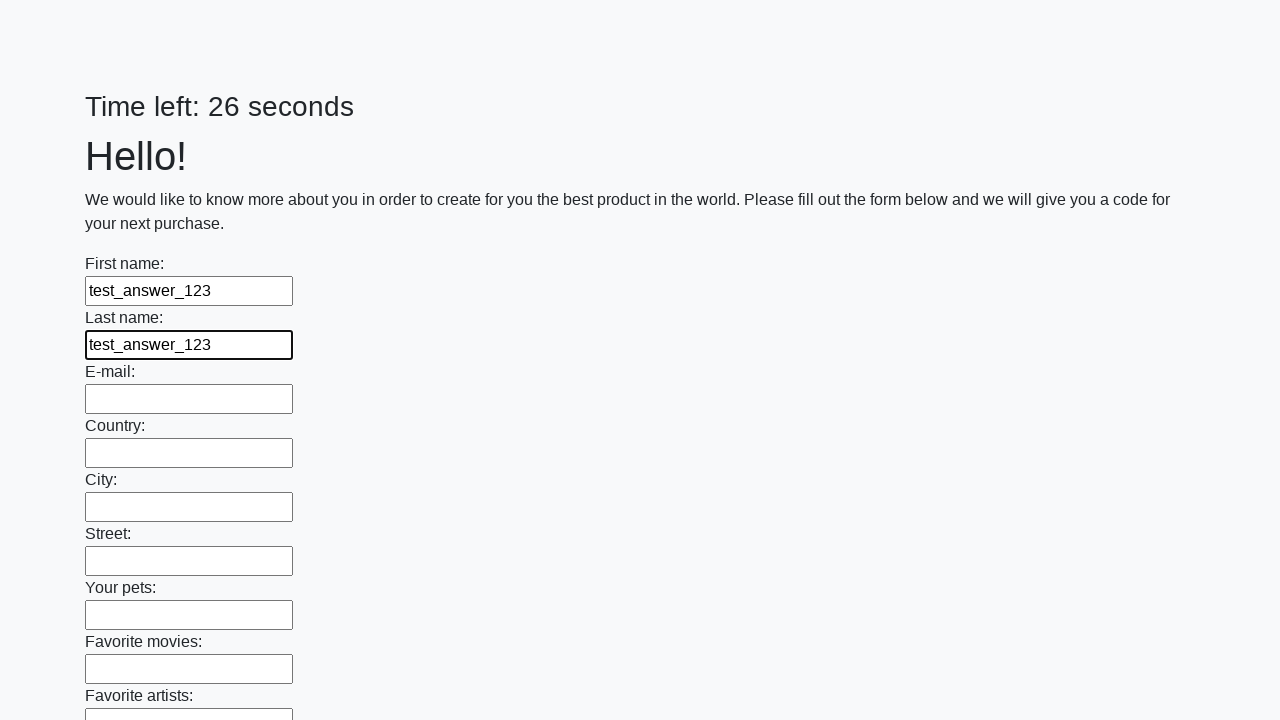

Filled an input field with 'test_answer_123' on input >> nth=2
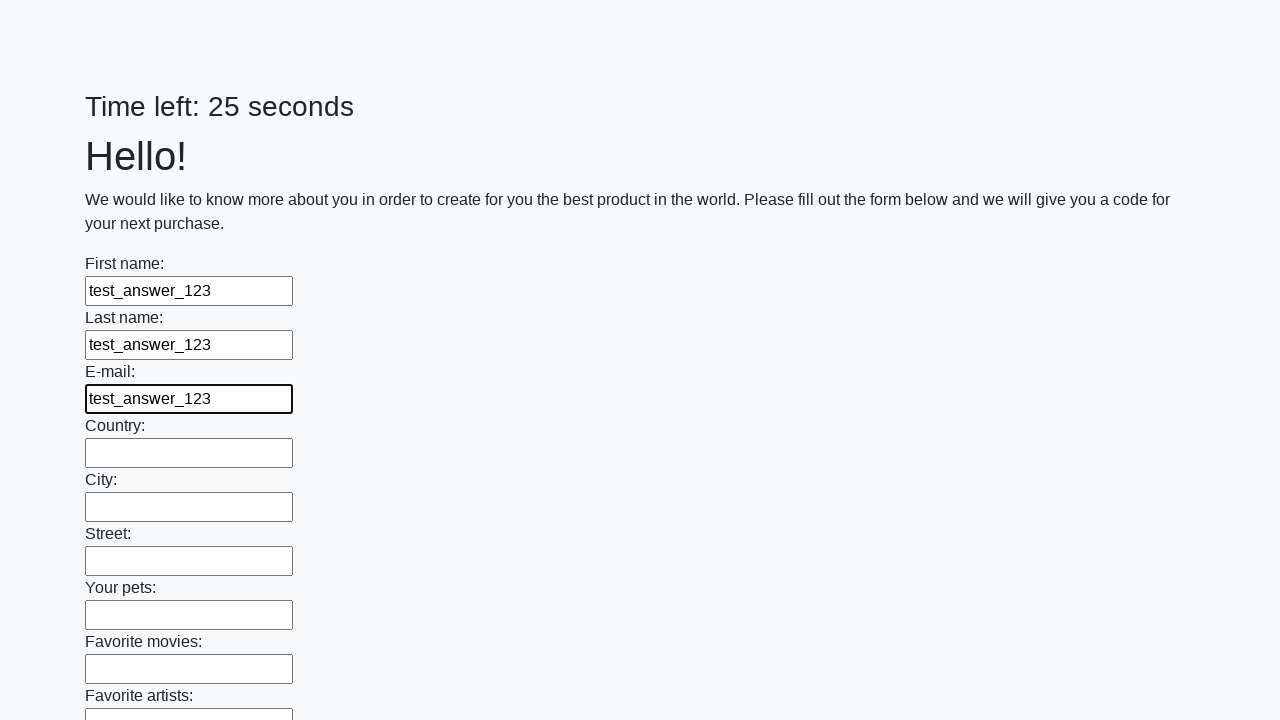

Filled an input field with 'test_answer_123' on input >> nth=3
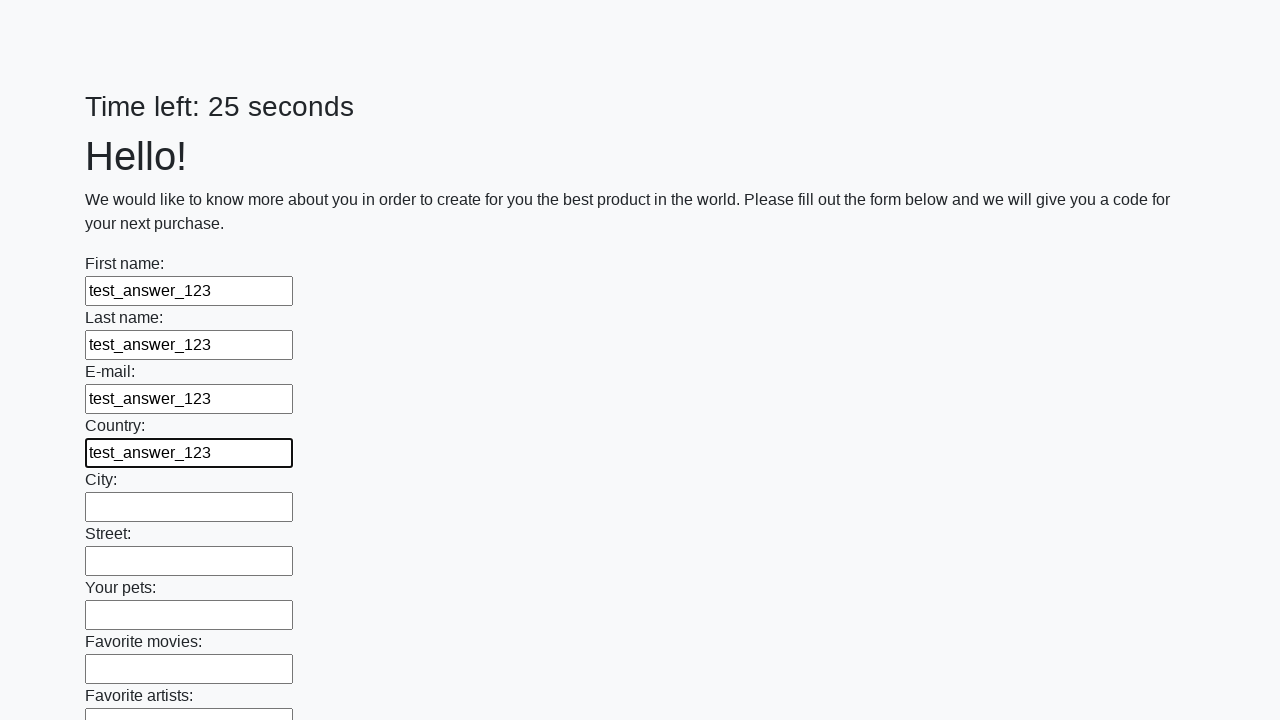

Filled an input field with 'test_answer_123' on input >> nth=4
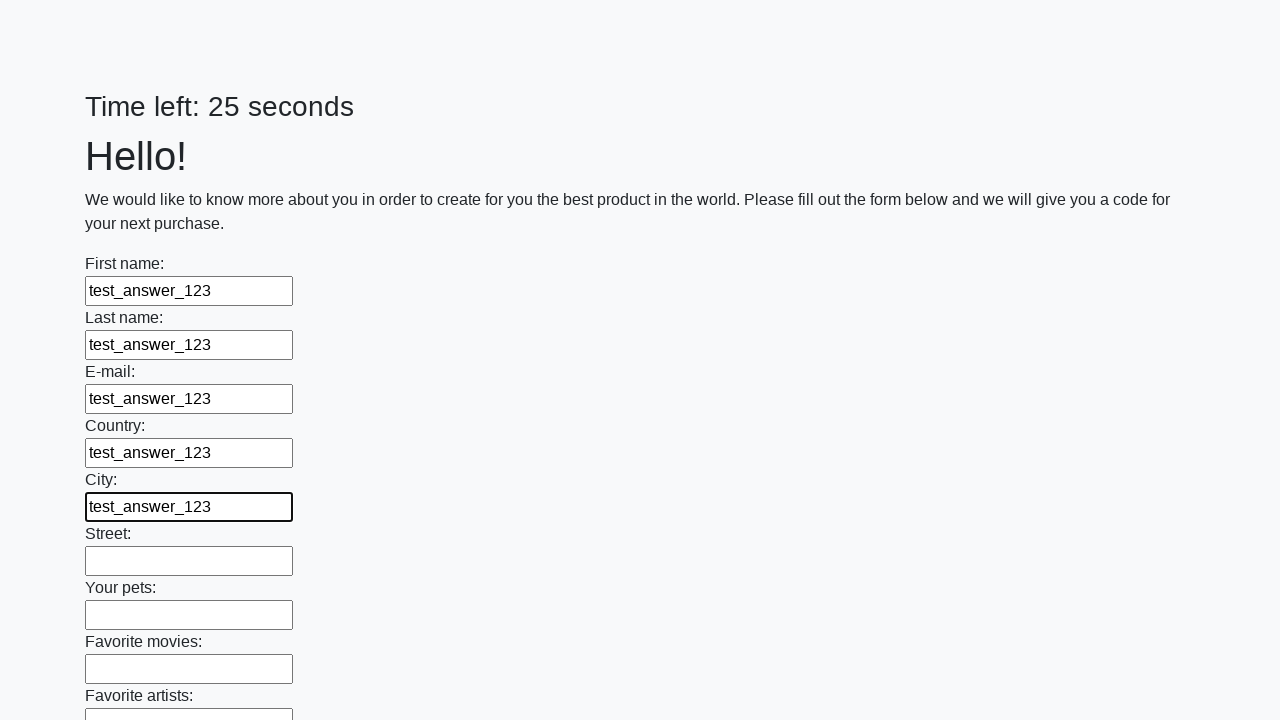

Filled an input field with 'test_answer_123' on input >> nth=5
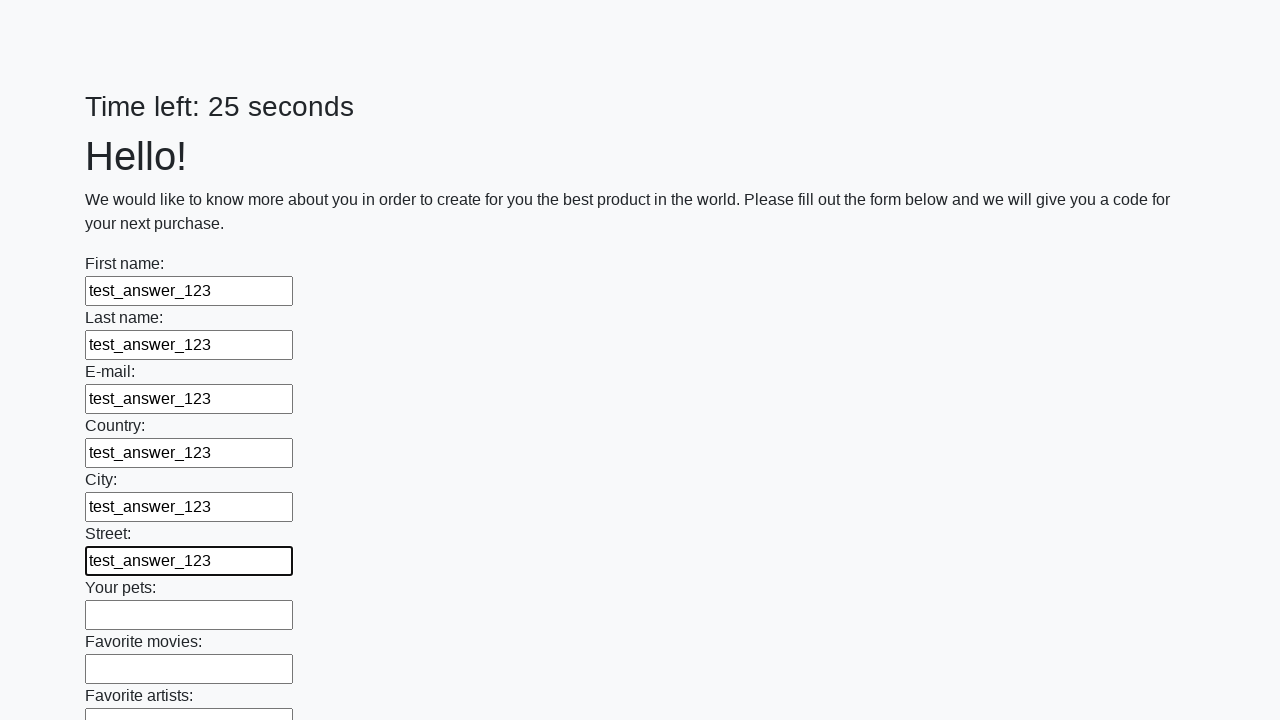

Filled an input field with 'test_answer_123' on input >> nth=6
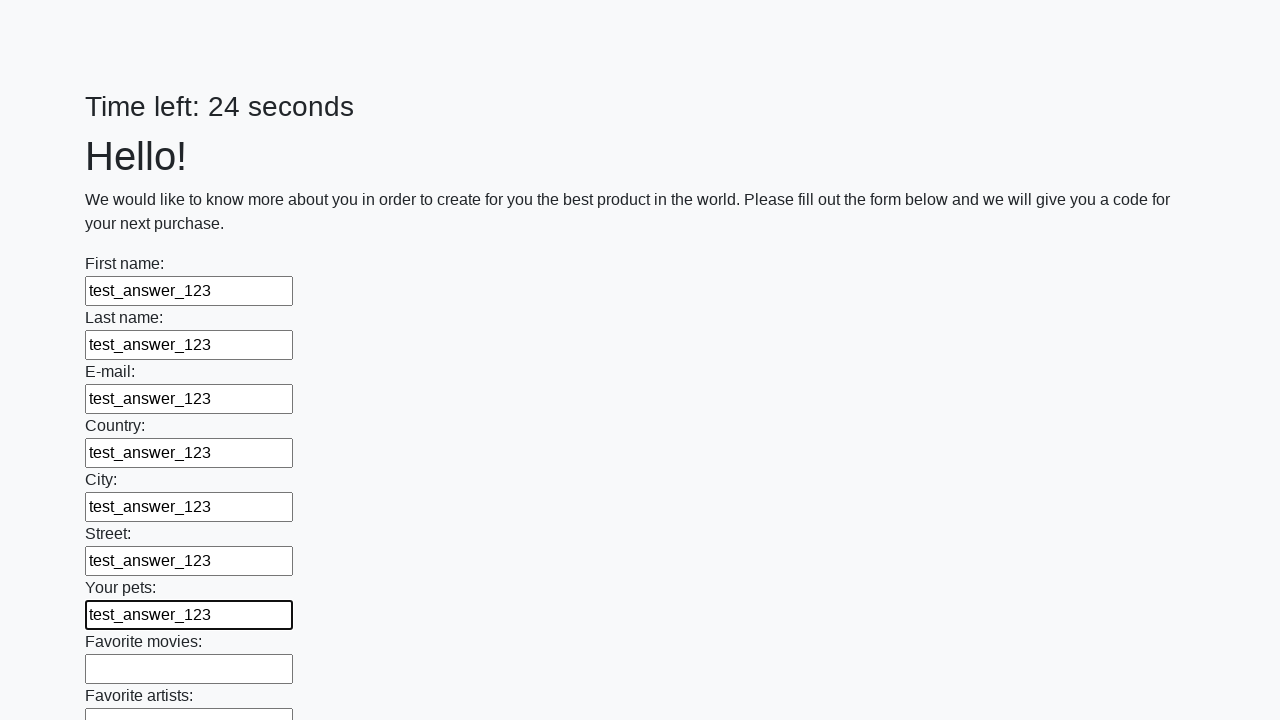

Filled an input field with 'test_answer_123' on input >> nth=7
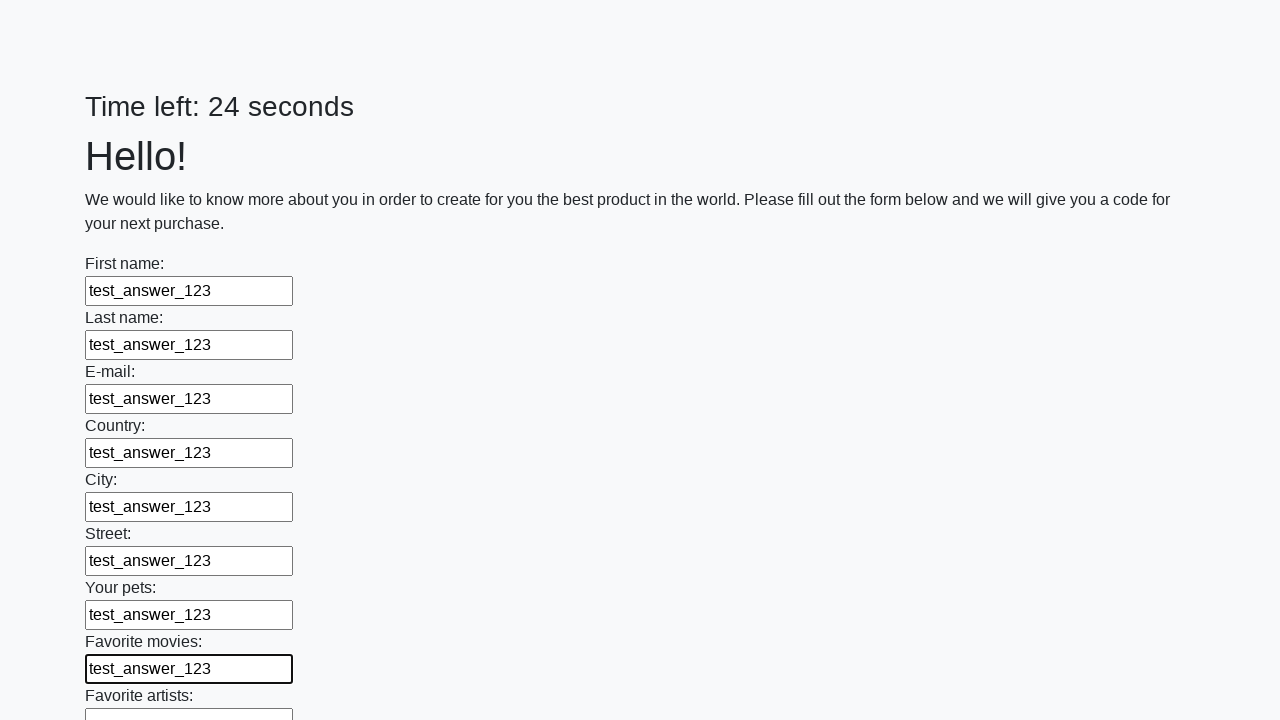

Filled an input field with 'test_answer_123' on input >> nth=8
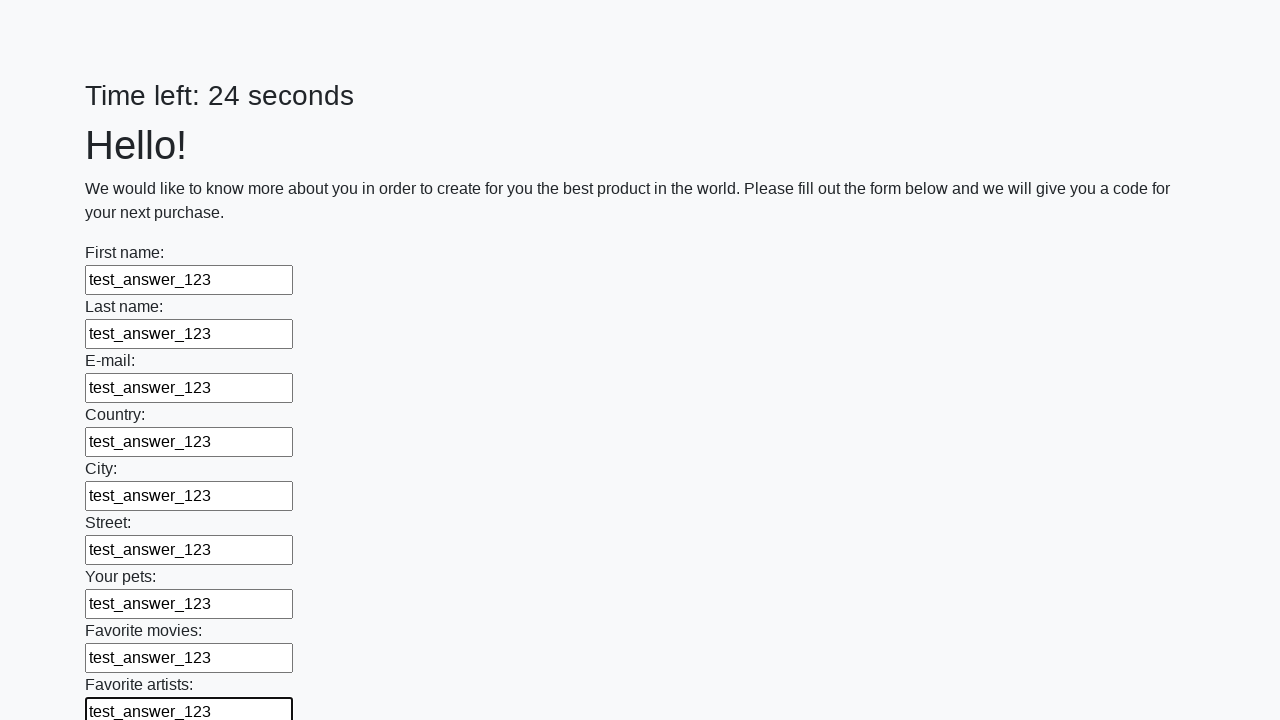

Filled an input field with 'test_answer_123' on input >> nth=9
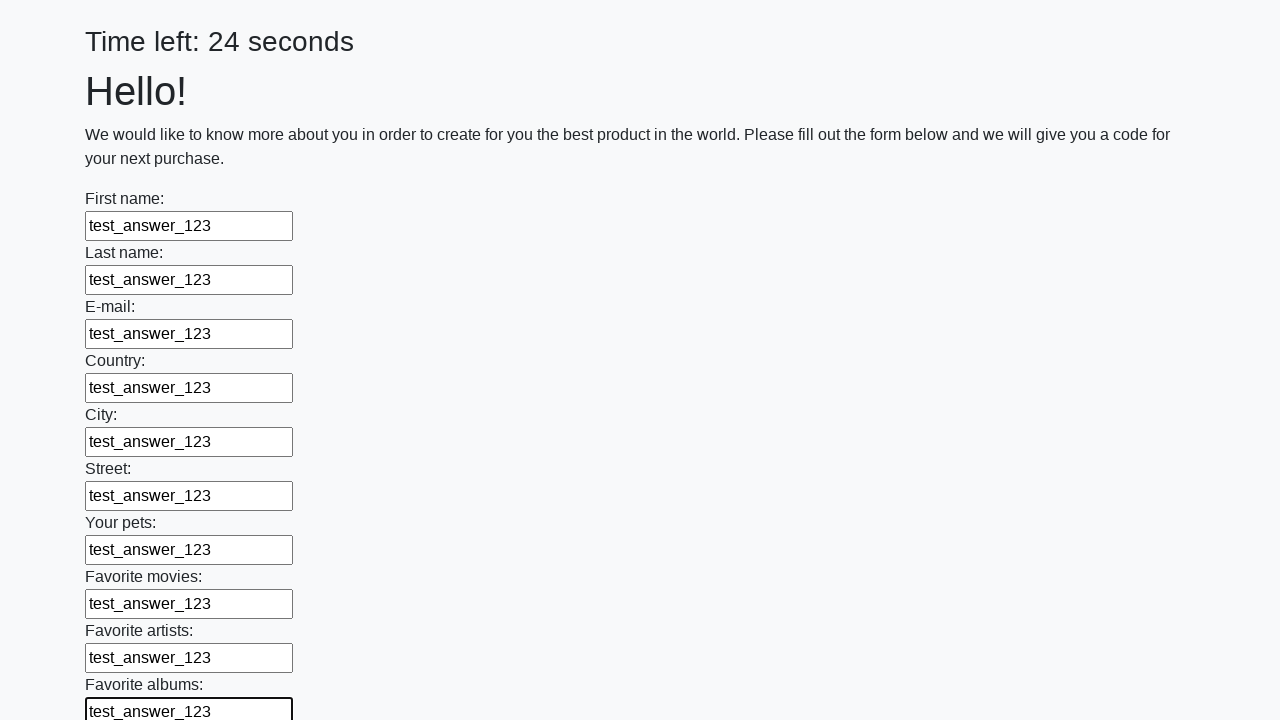

Filled an input field with 'test_answer_123' on input >> nth=10
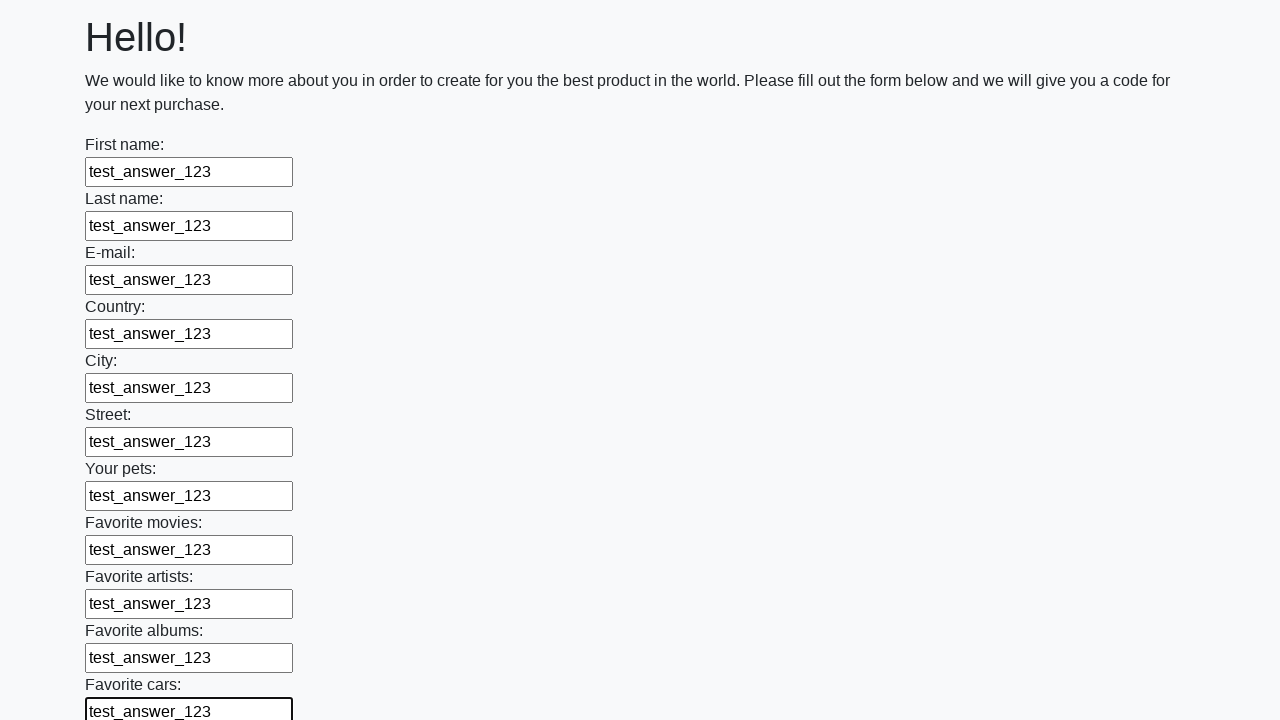

Filled an input field with 'test_answer_123' on input >> nth=11
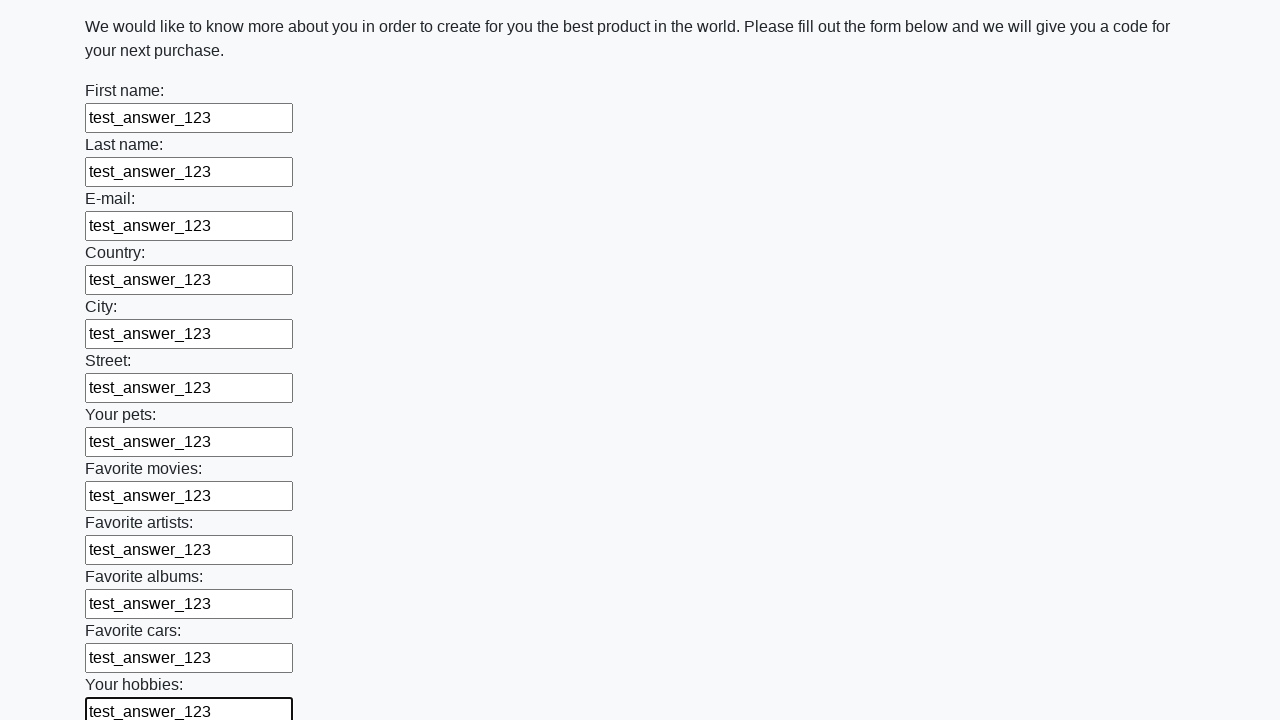

Filled an input field with 'test_answer_123' on input >> nth=12
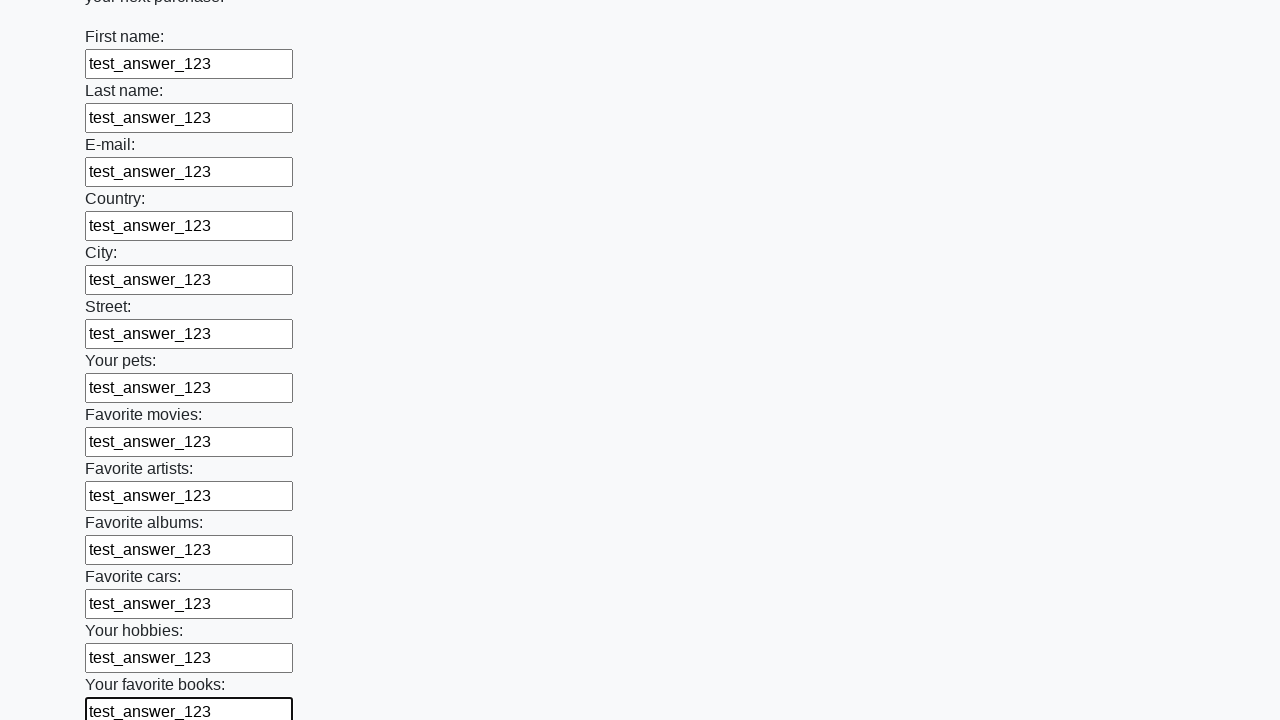

Filled an input field with 'test_answer_123' on input >> nth=13
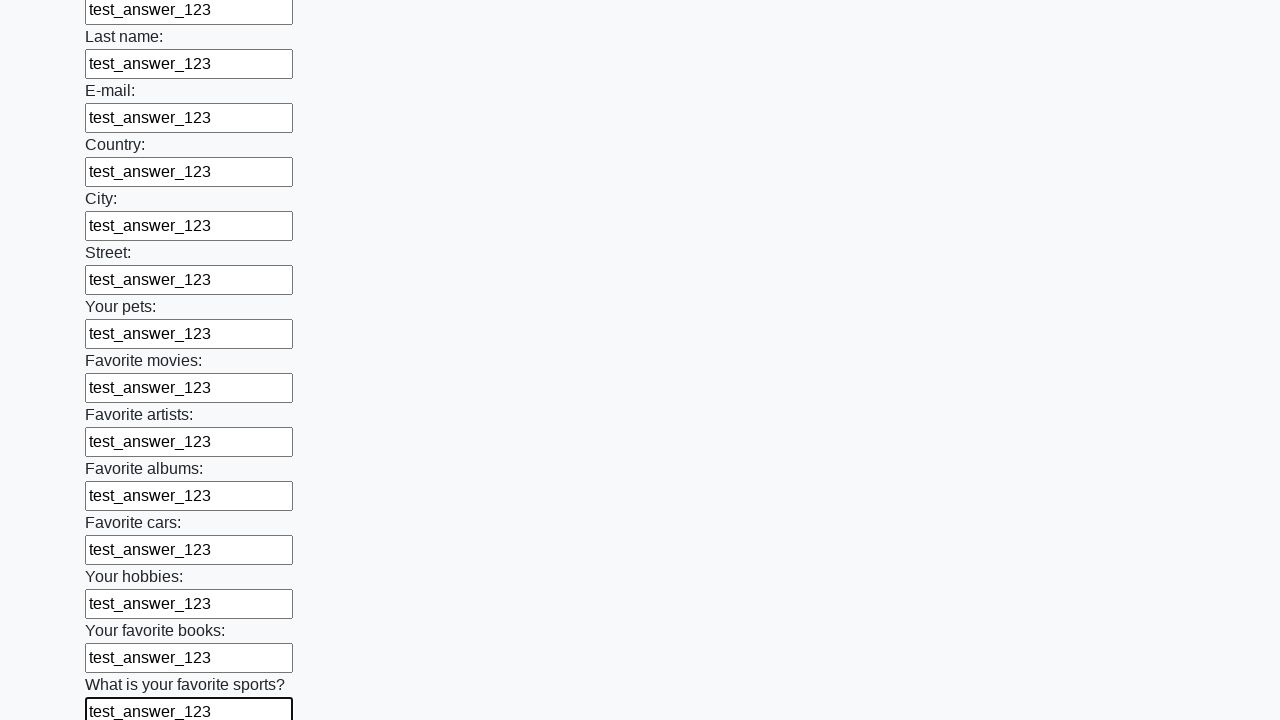

Filled an input field with 'test_answer_123' on input >> nth=14
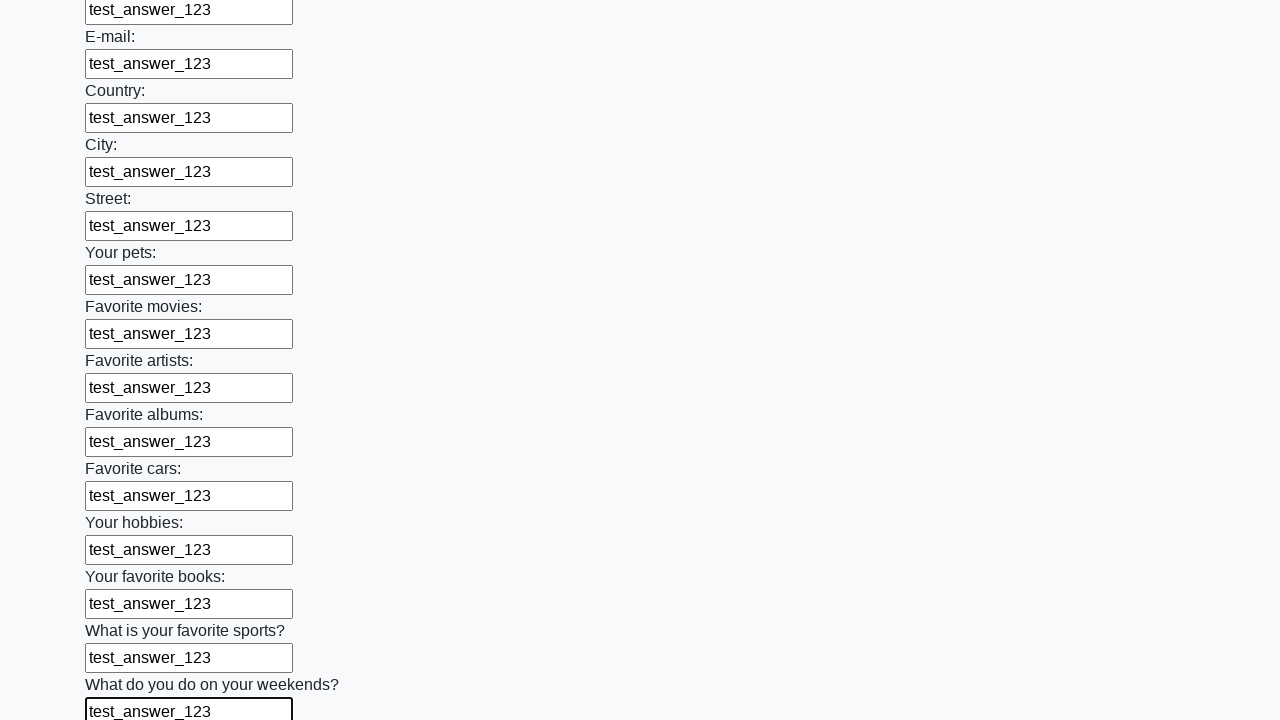

Filled an input field with 'test_answer_123' on input >> nth=15
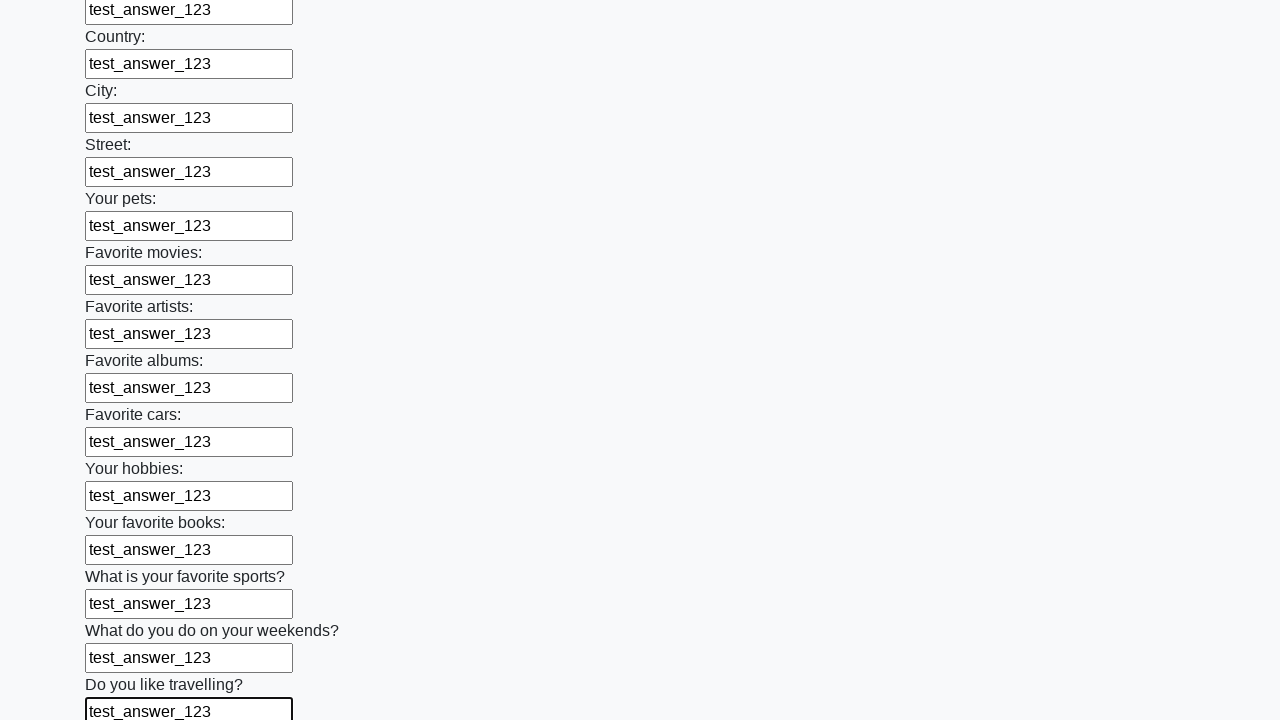

Filled an input field with 'test_answer_123' on input >> nth=16
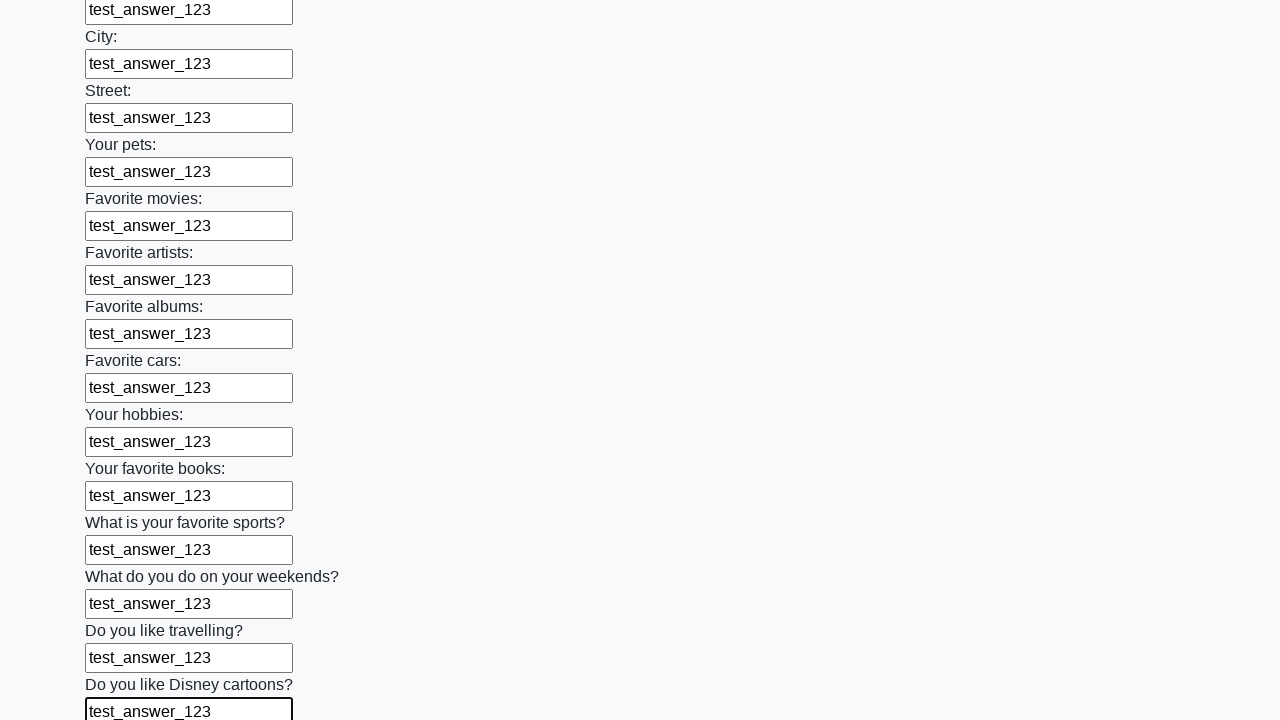

Filled an input field with 'test_answer_123' on input >> nth=17
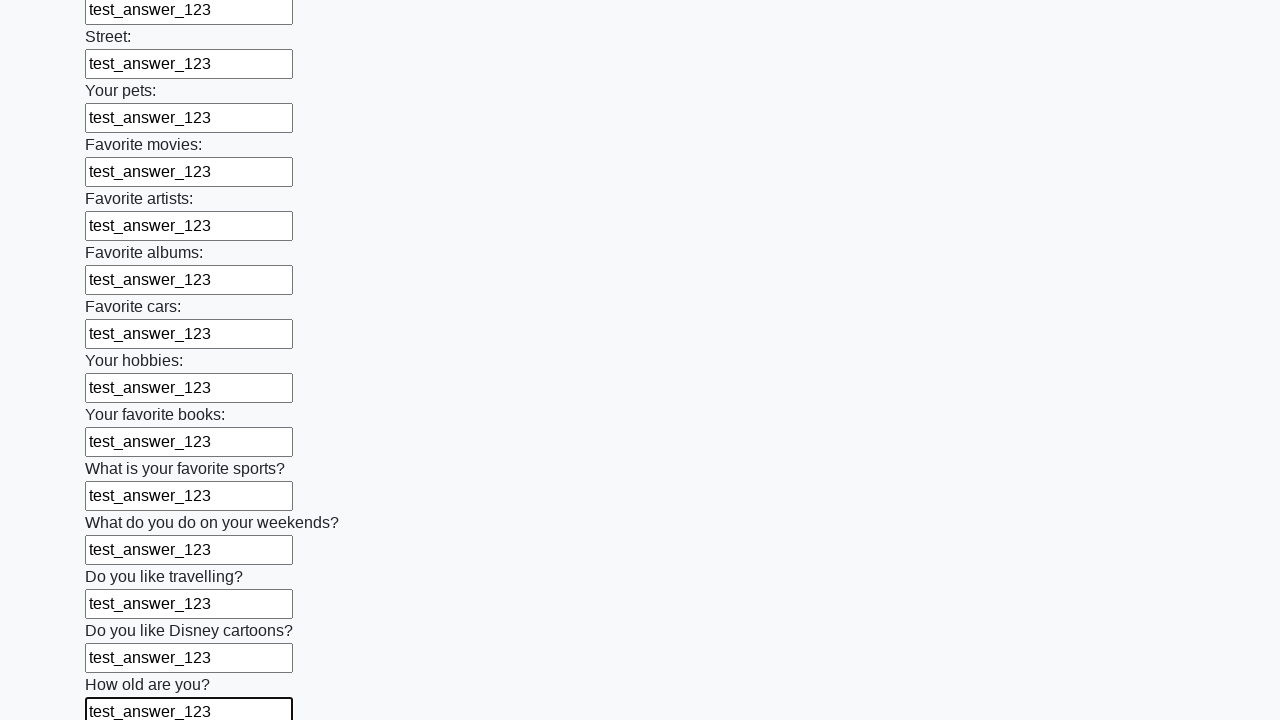

Filled an input field with 'test_answer_123' on input >> nth=18
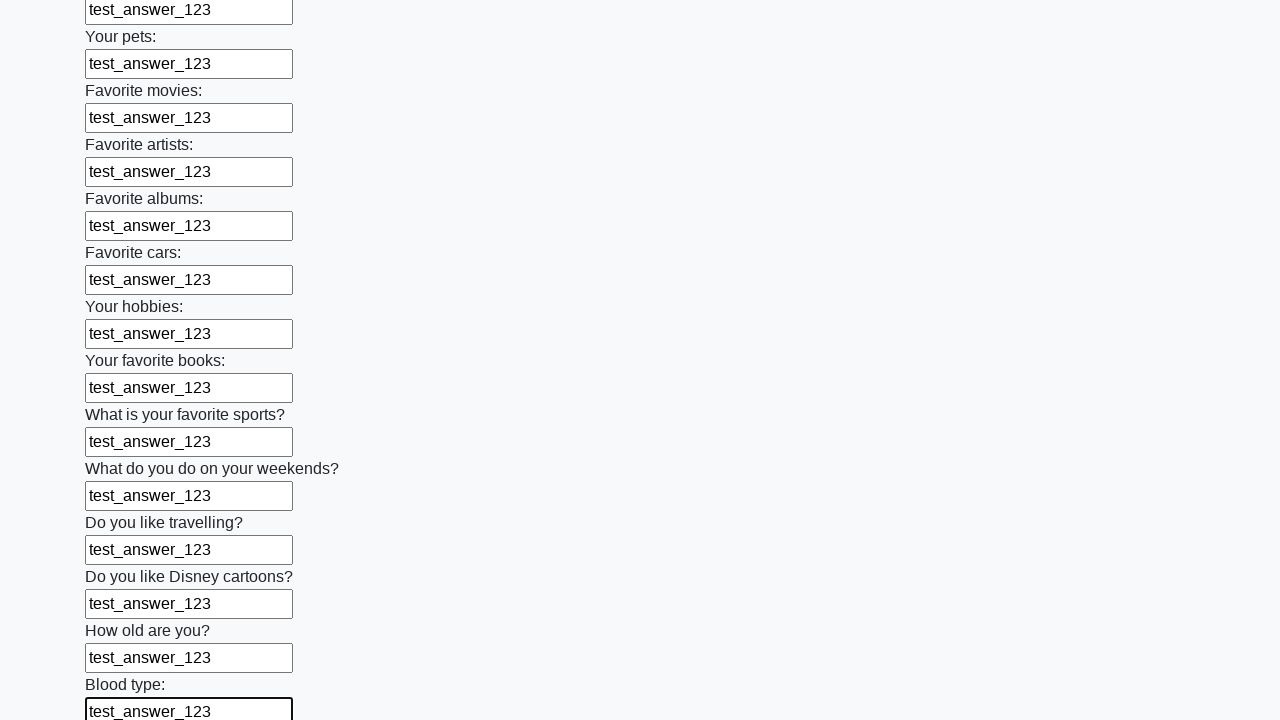

Filled an input field with 'test_answer_123' on input >> nth=19
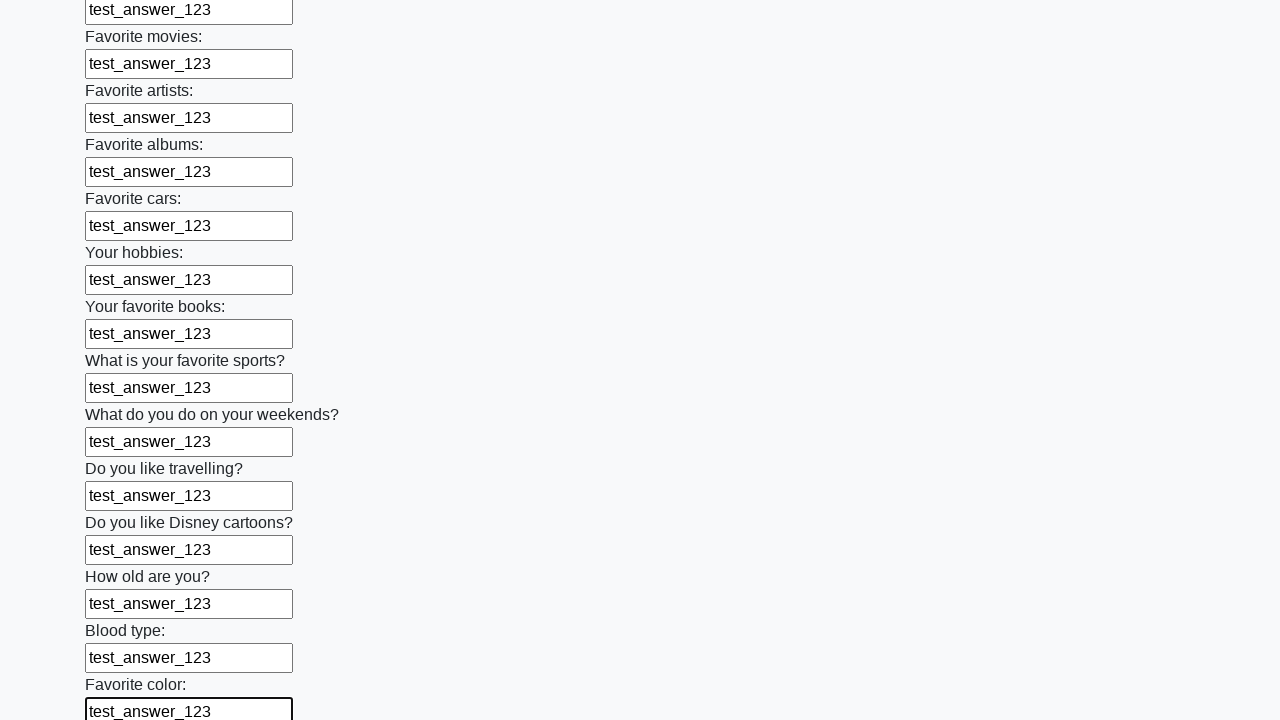

Filled an input field with 'test_answer_123' on input >> nth=20
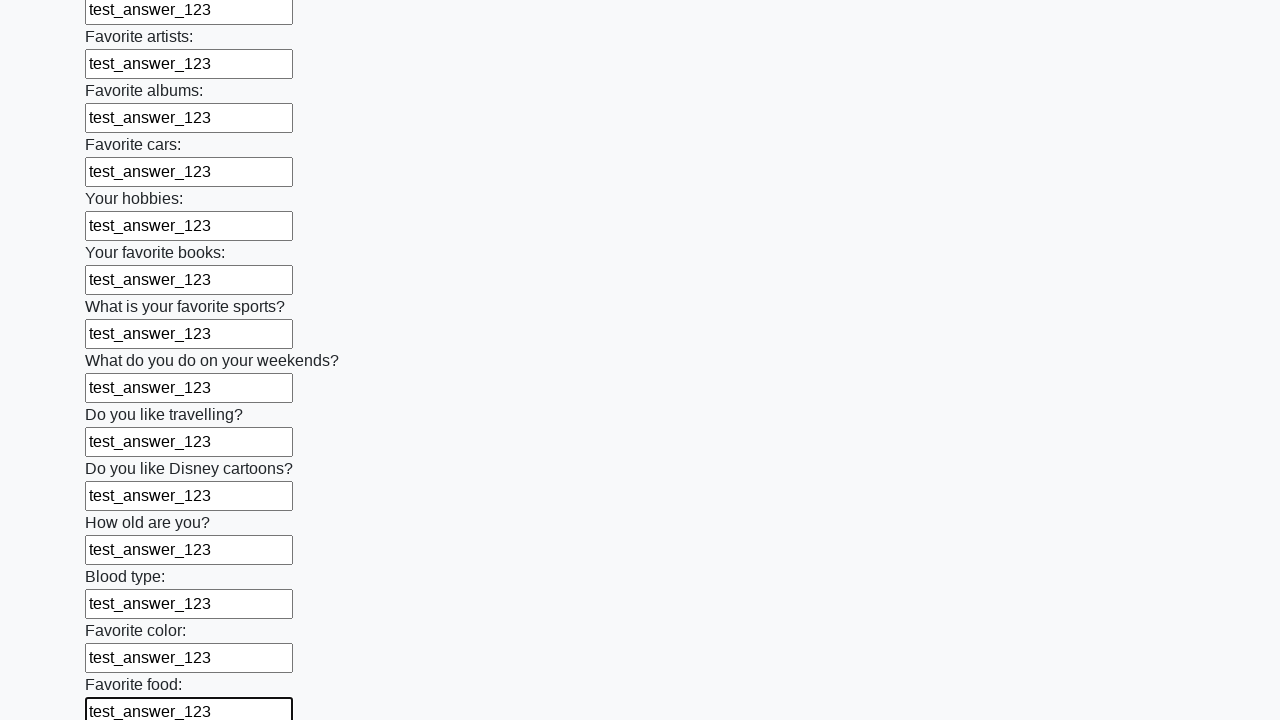

Filled an input field with 'test_answer_123' on input >> nth=21
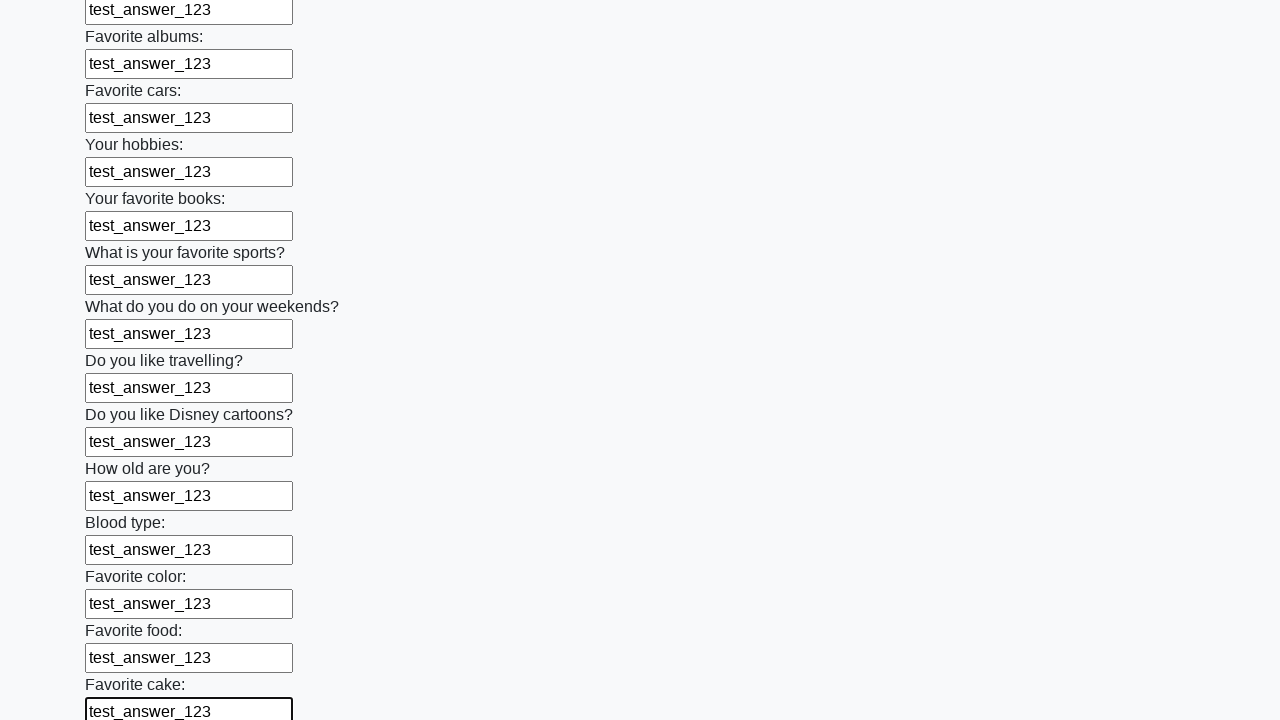

Filled an input field with 'test_answer_123' on input >> nth=22
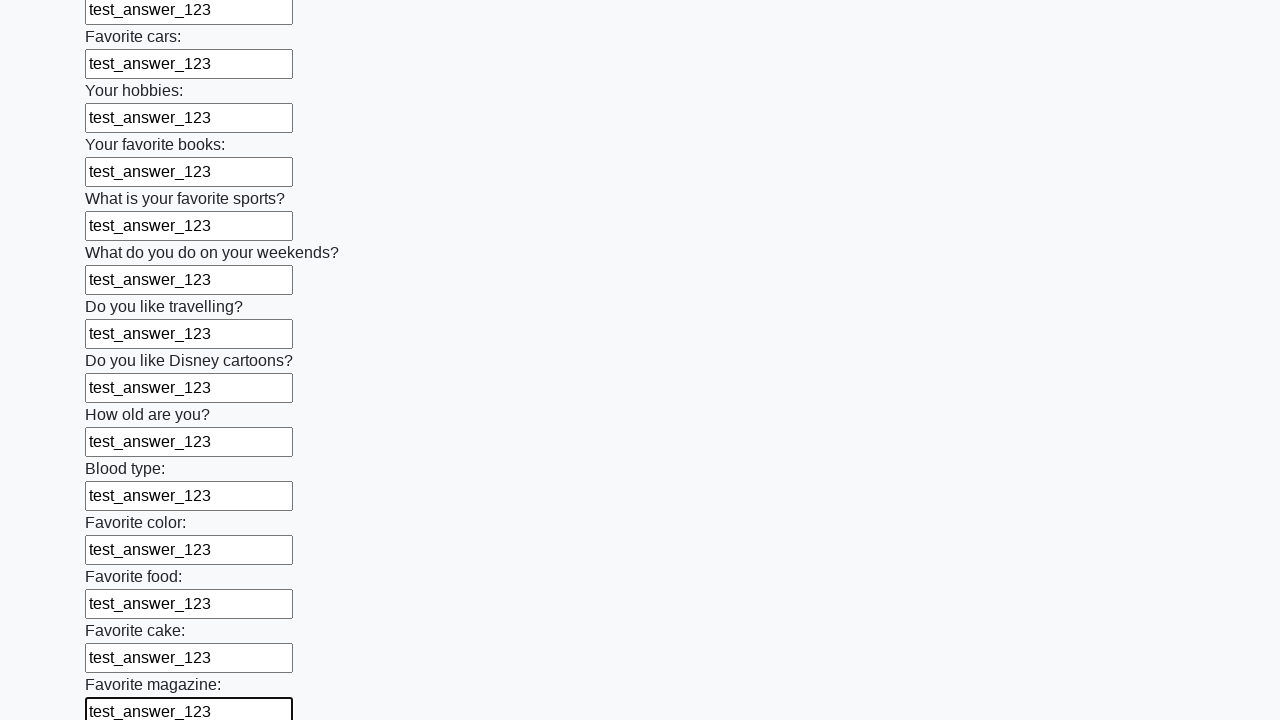

Filled an input field with 'test_answer_123' on input >> nth=23
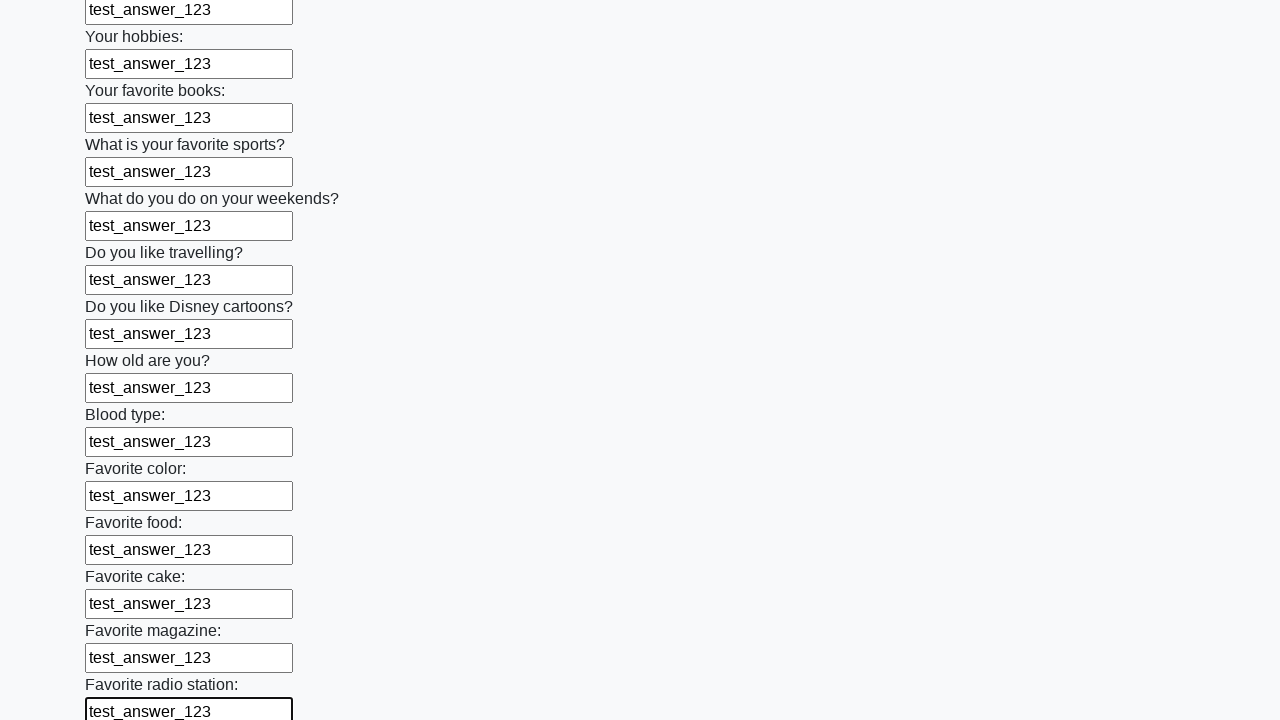

Filled an input field with 'test_answer_123' on input >> nth=24
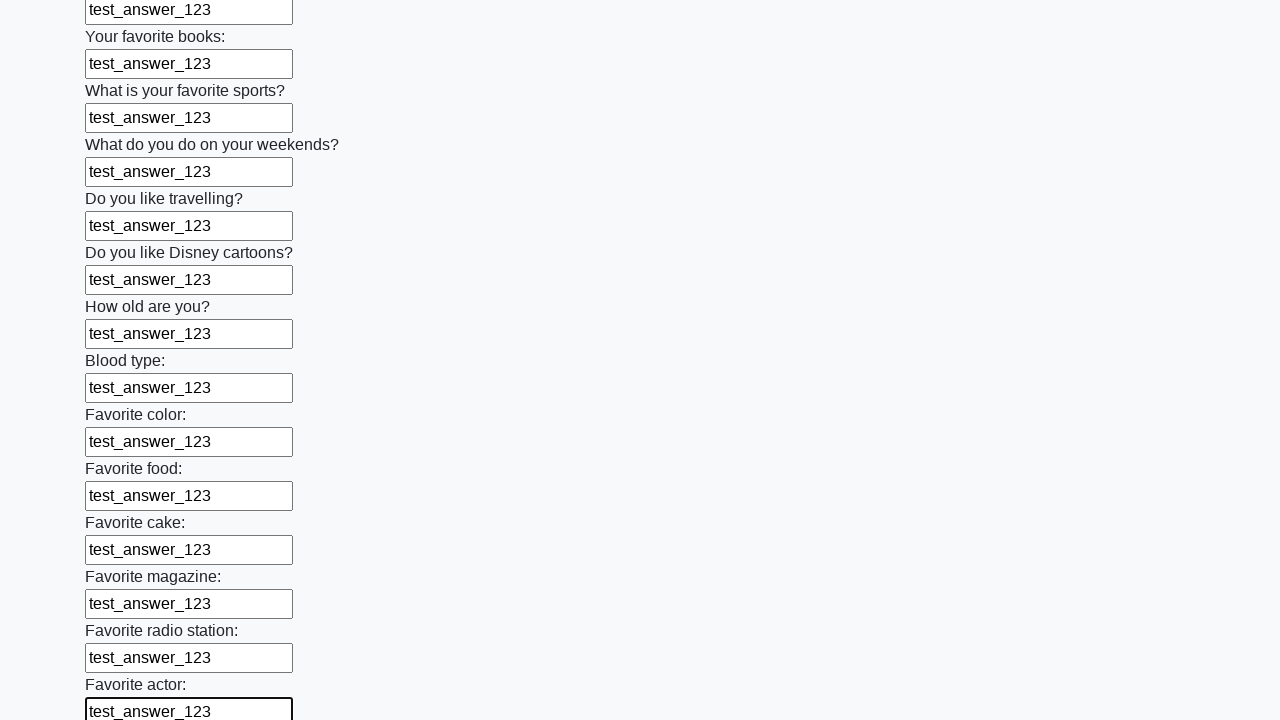

Filled an input field with 'test_answer_123' on input >> nth=25
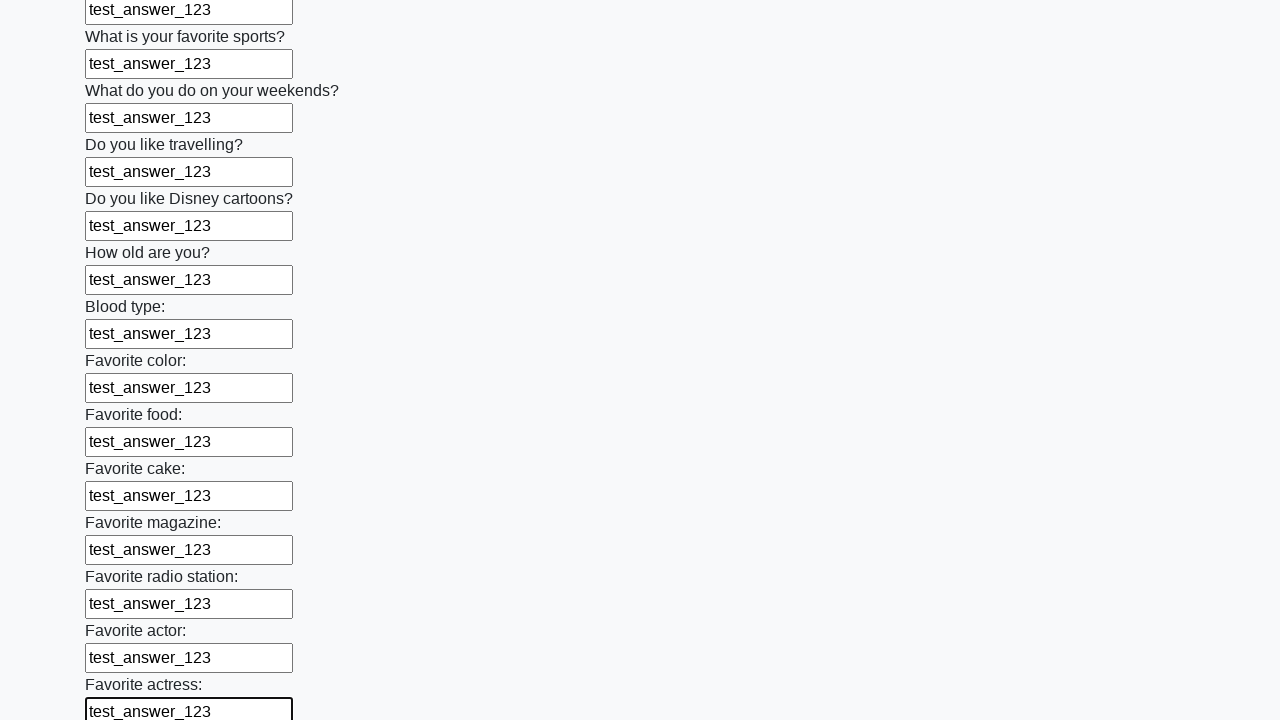

Filled an input field with 'test_answer_123' on input >> nth=26
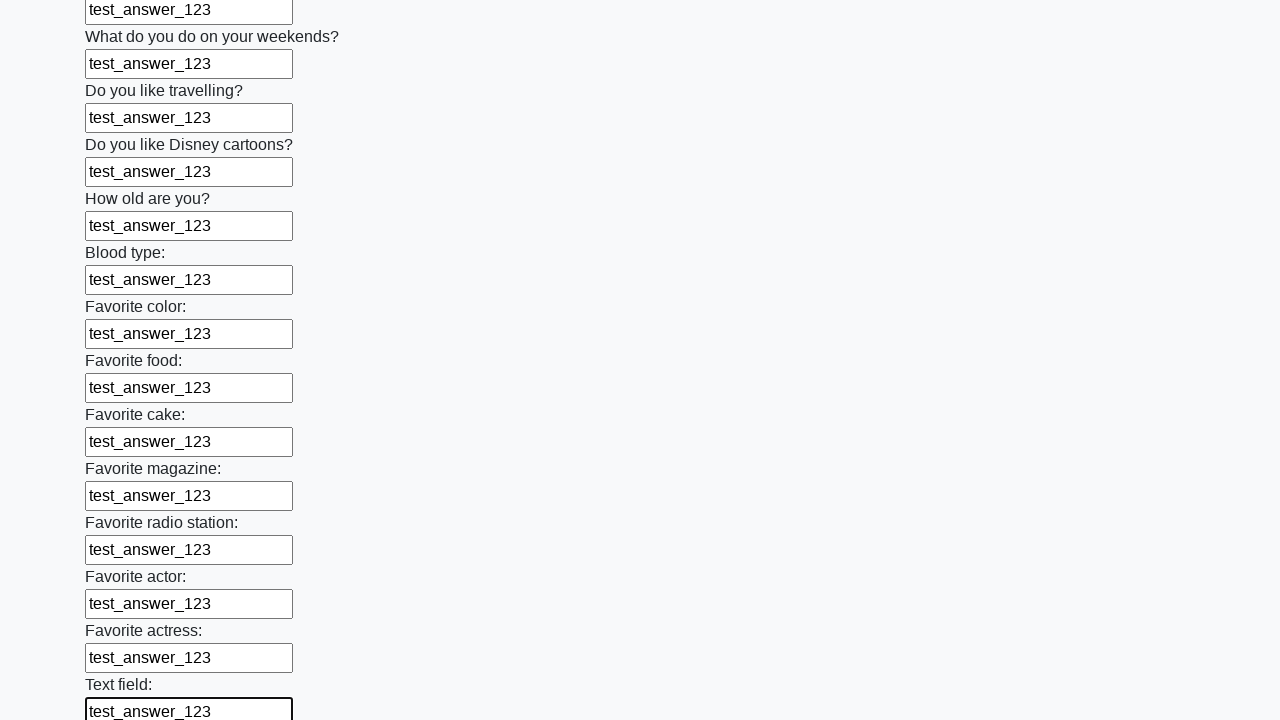

Filled an input field with 'test_answer_123' on input >> nth=27
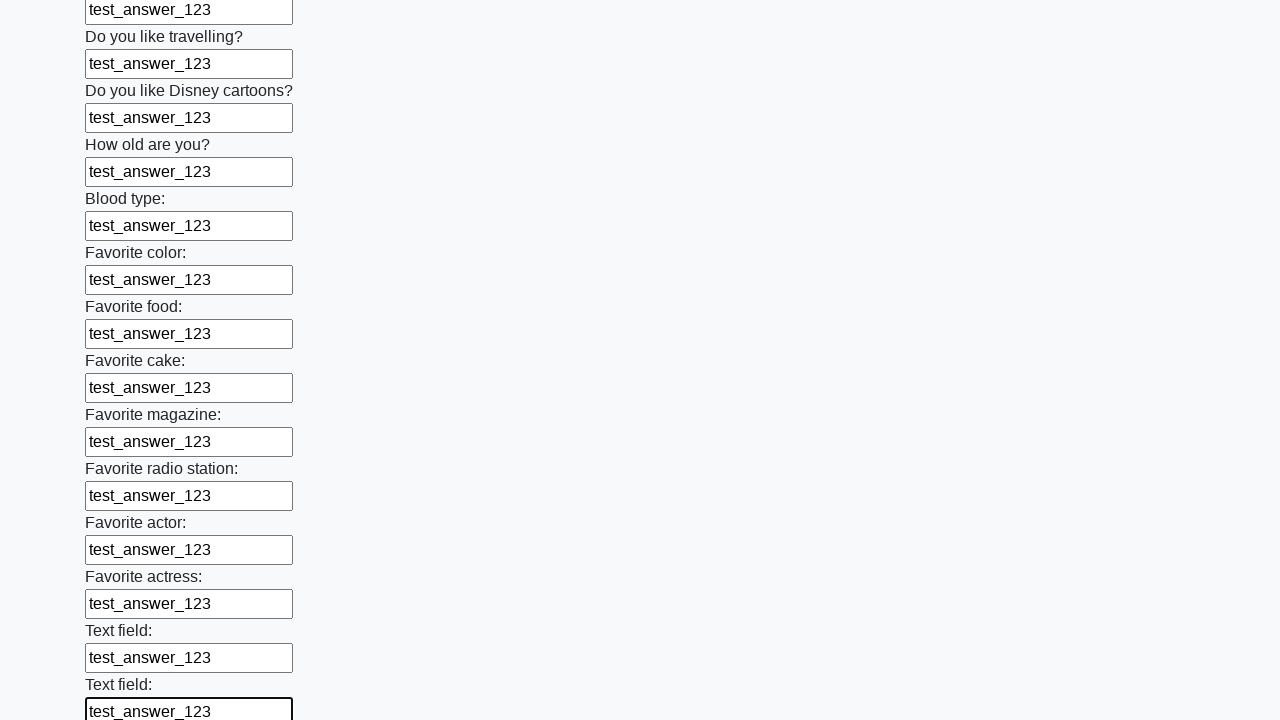

Filled an input field with 'test_answer_123' on input >> nth=28
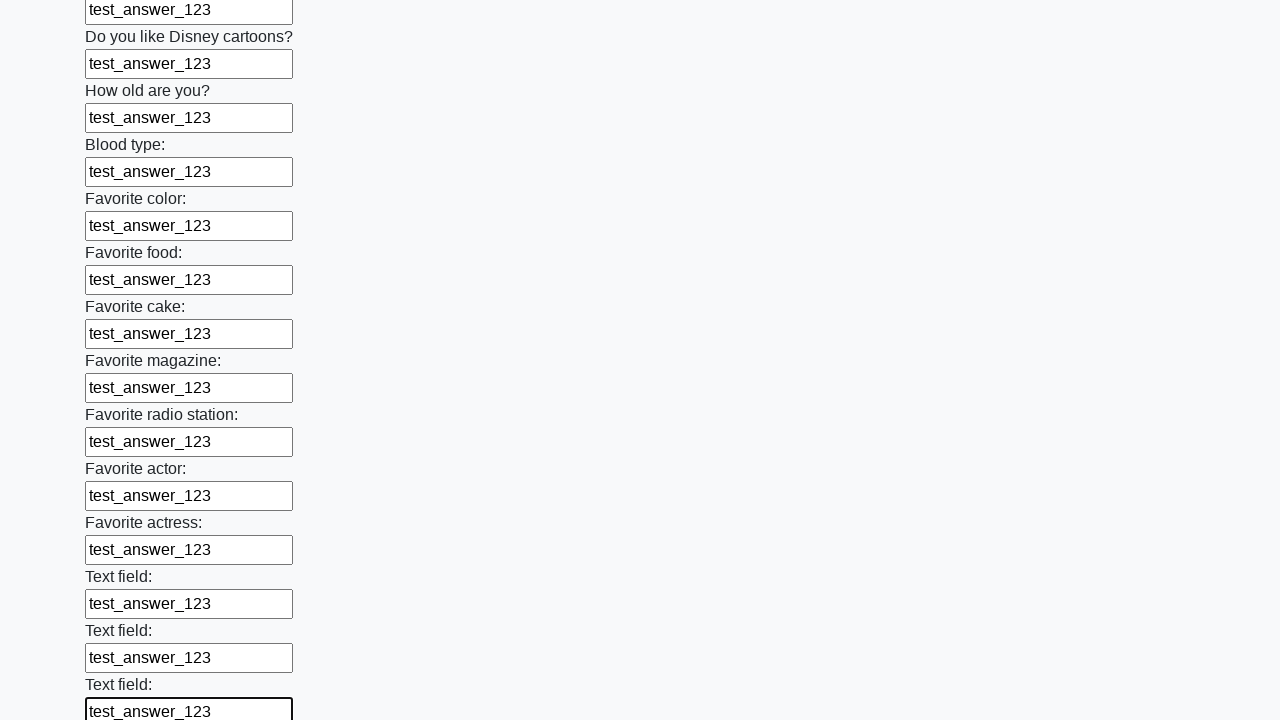

Filled an input field with 'test_answer_123' on input >> nth=29
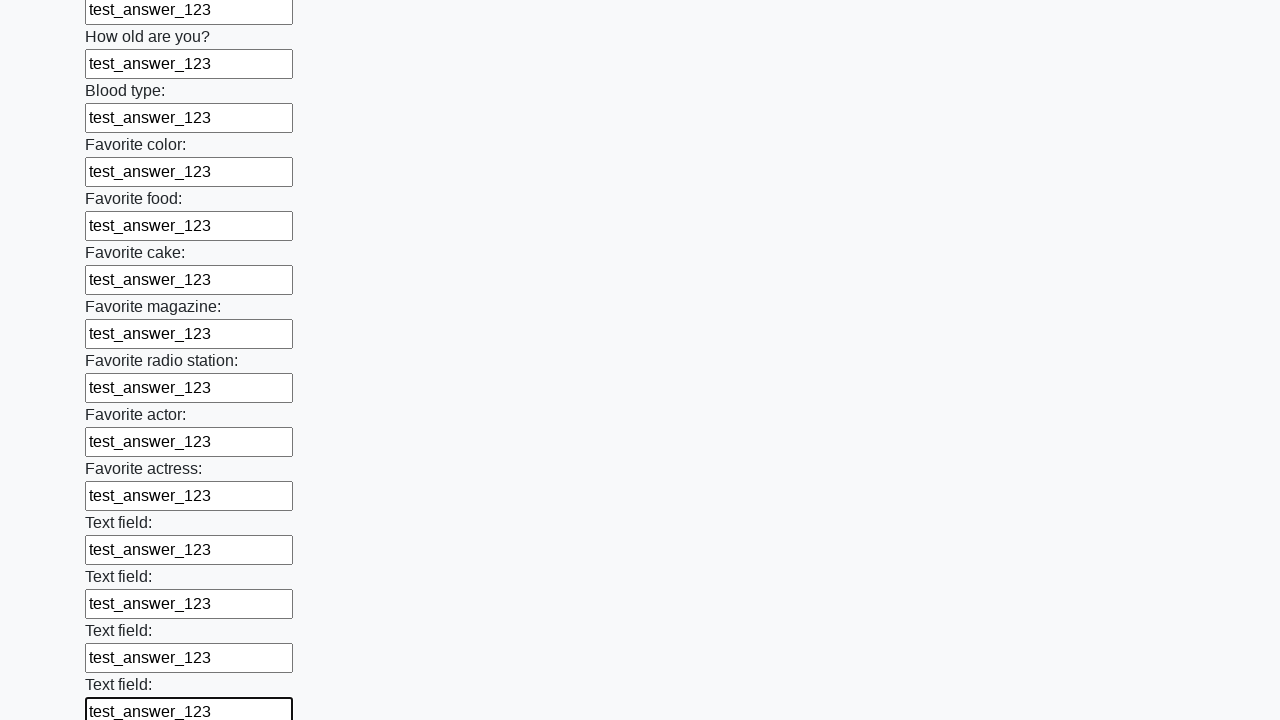

Filled an input field with 'test_answer_123' on input >> nth=30
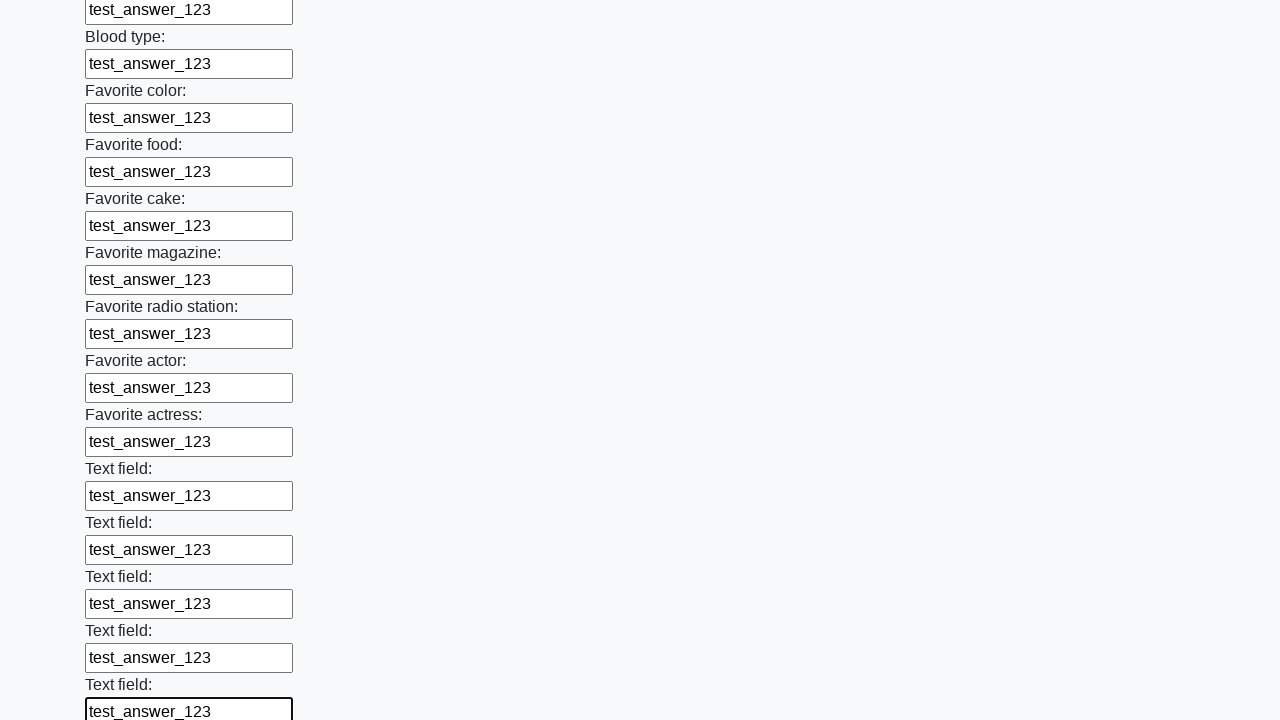

Filled an input field with 'test_answer_123' on input >> nth=31
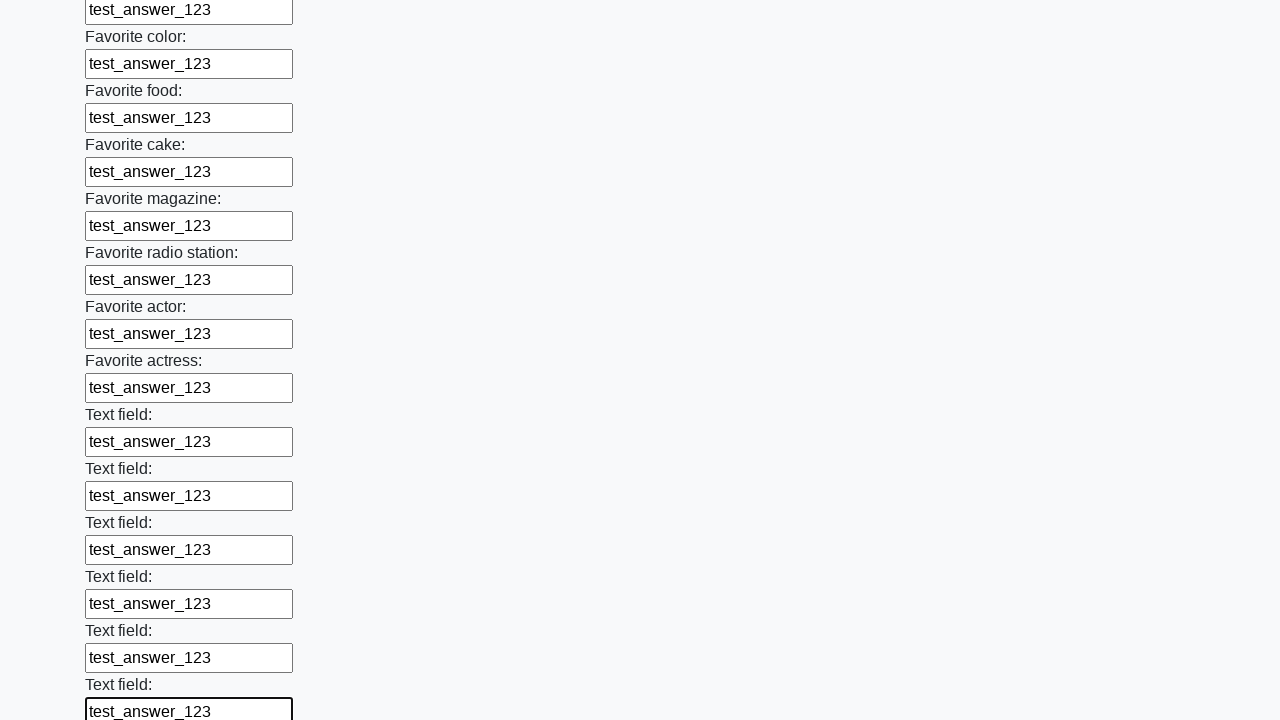

Filled an input field with 'test_answer_123' on input >> nth=32
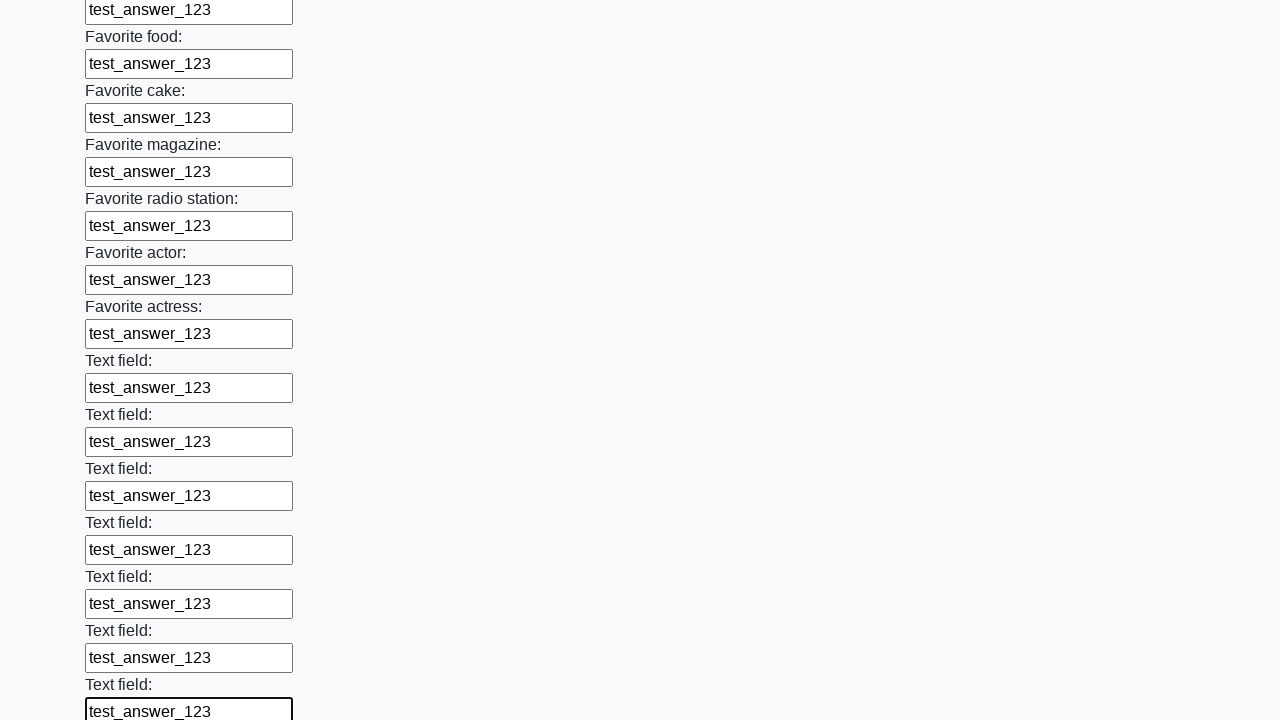

Filled an input field with 'test_answer_123' on input >> nth=33
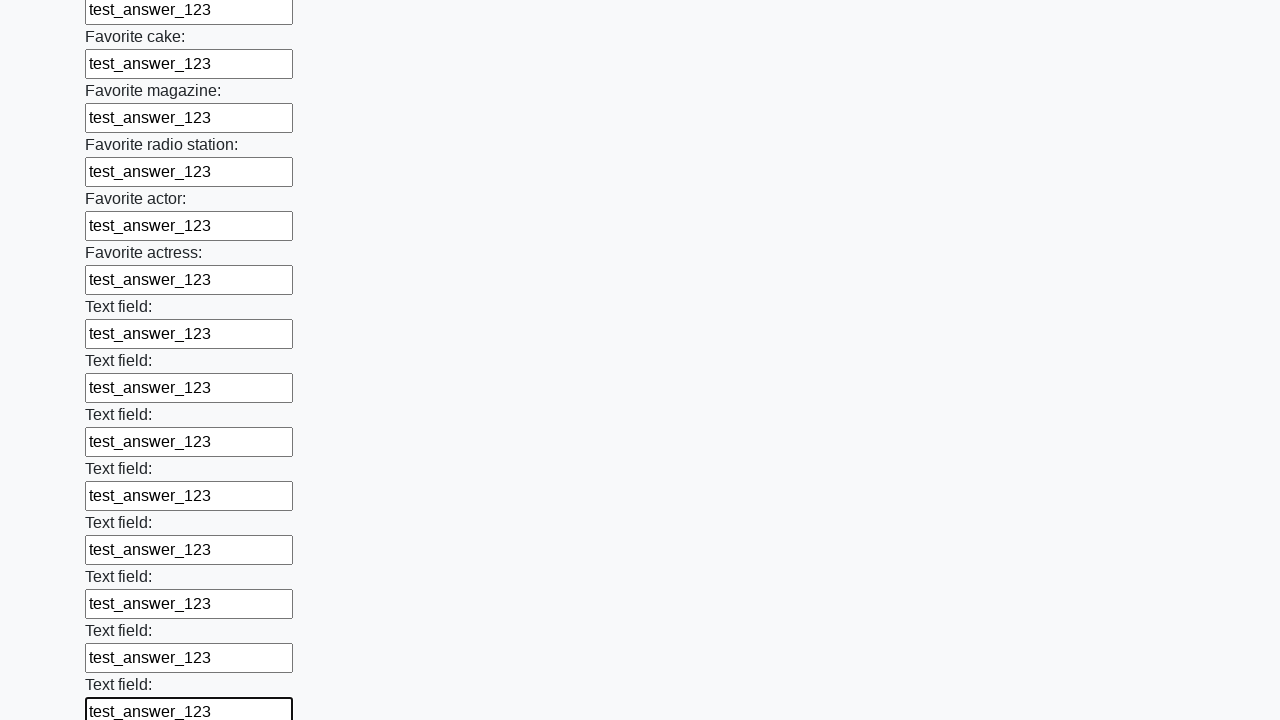

Filled an input field with 'test_answer_123' on input >> nth=34
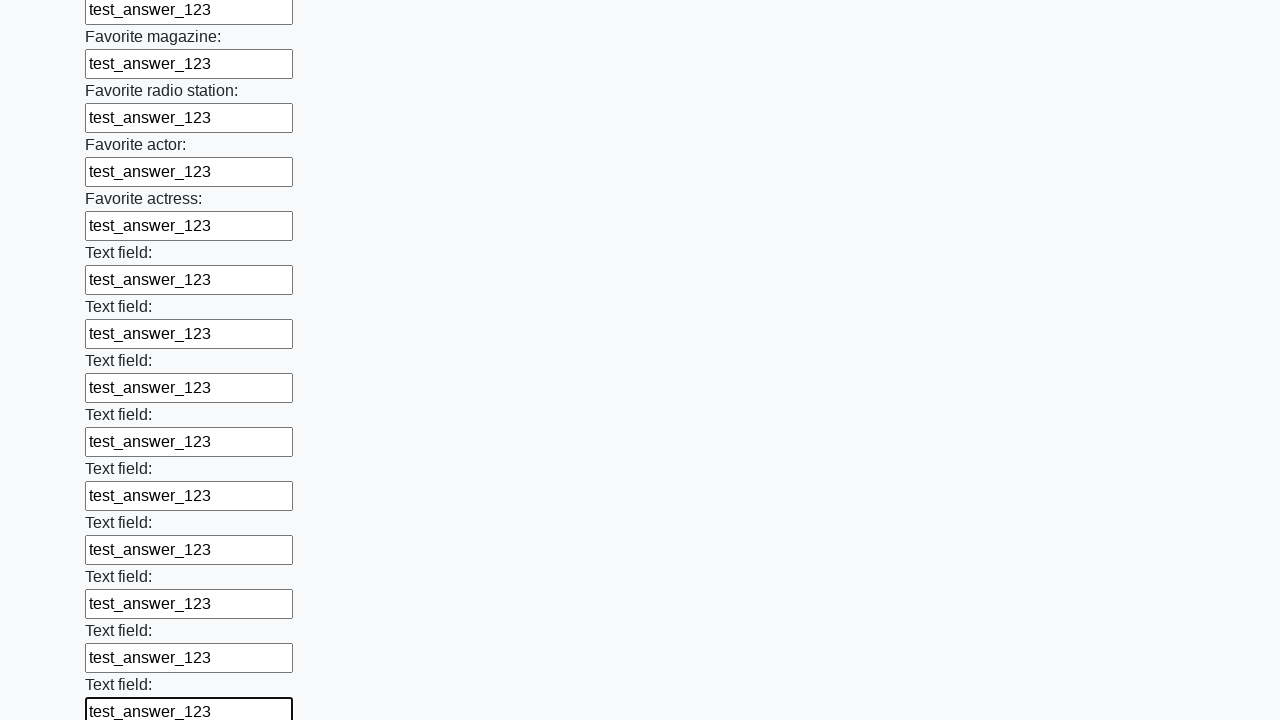

Filled an input field with 'test_answer_123' on input >> nth=35
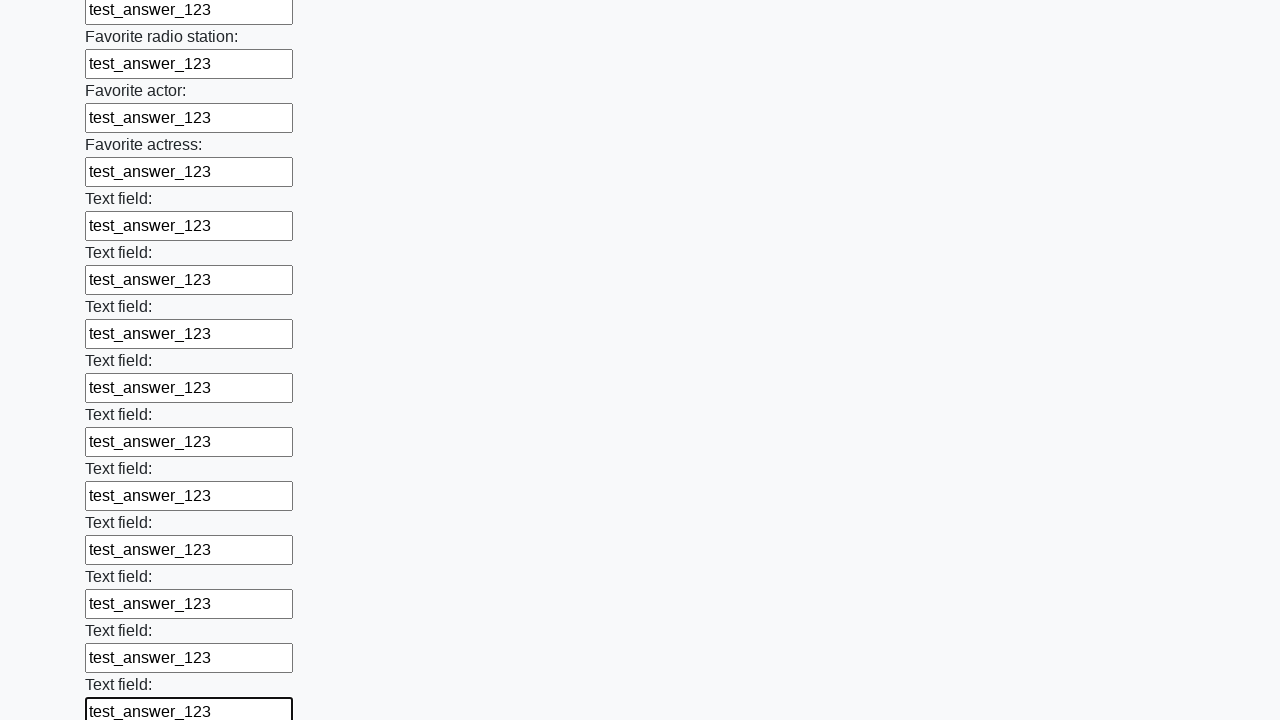

Filled an input field with 'test_answer_123' on input >> nth=36
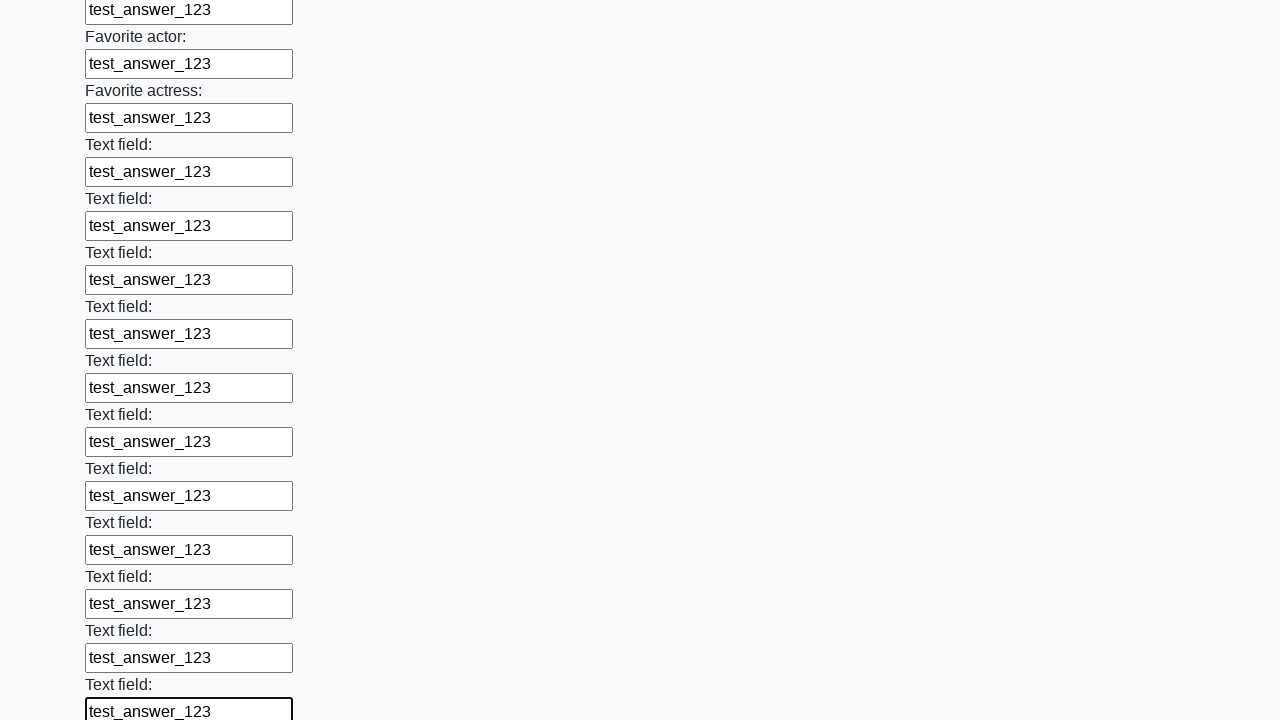

Filled an input field with 'test_answer_123' on input >> nth=37
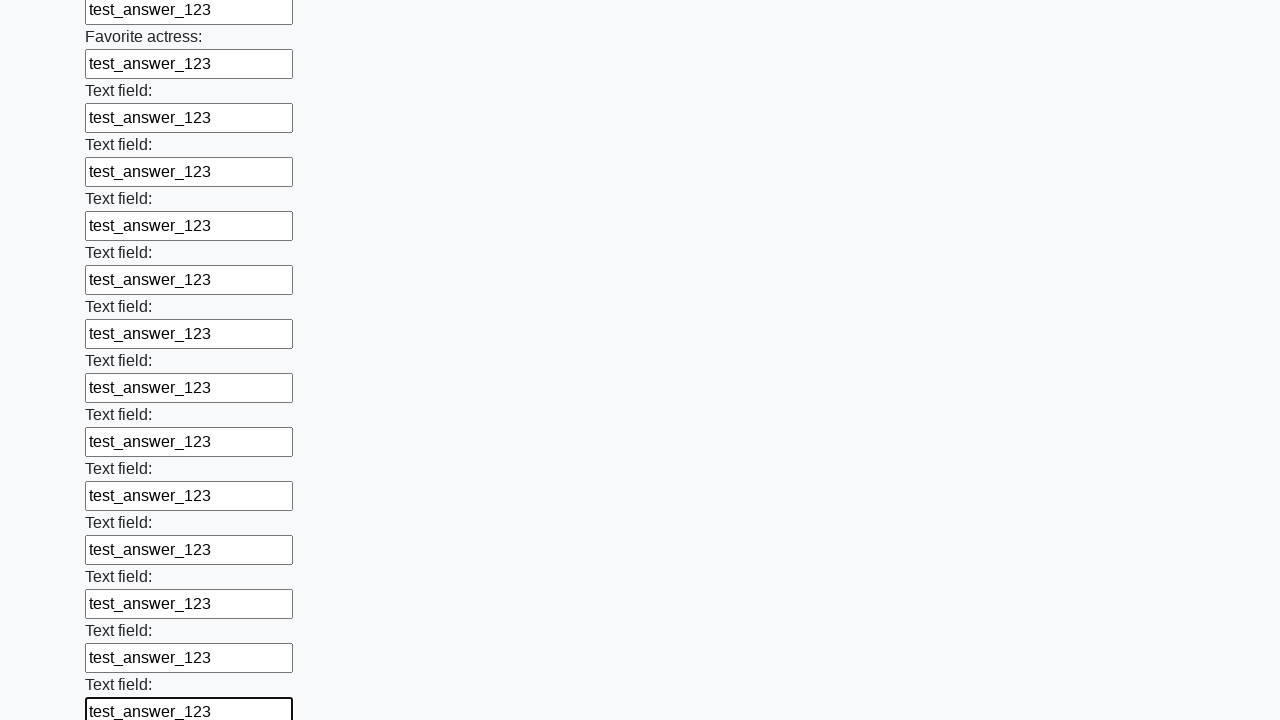

Filled an input field with 'test_answer_123' on input >> nth=38
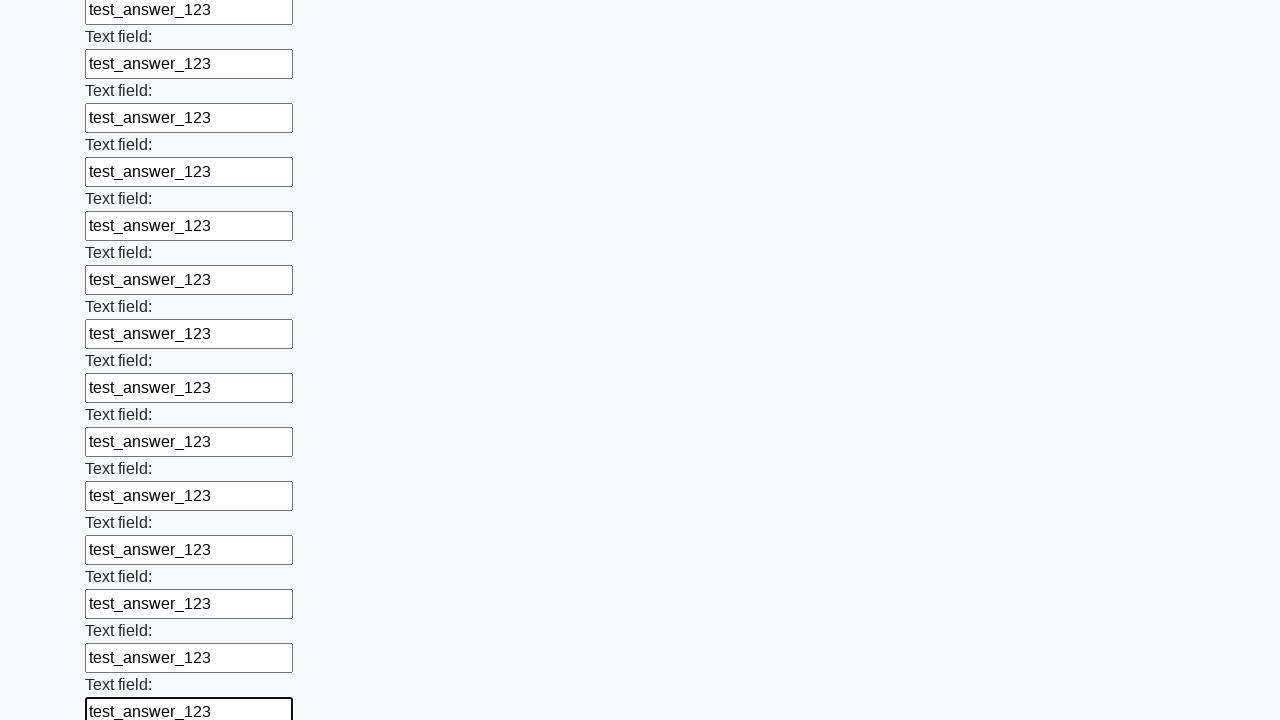

Filled an input field with 'test_answer_123' on input >> nth=39
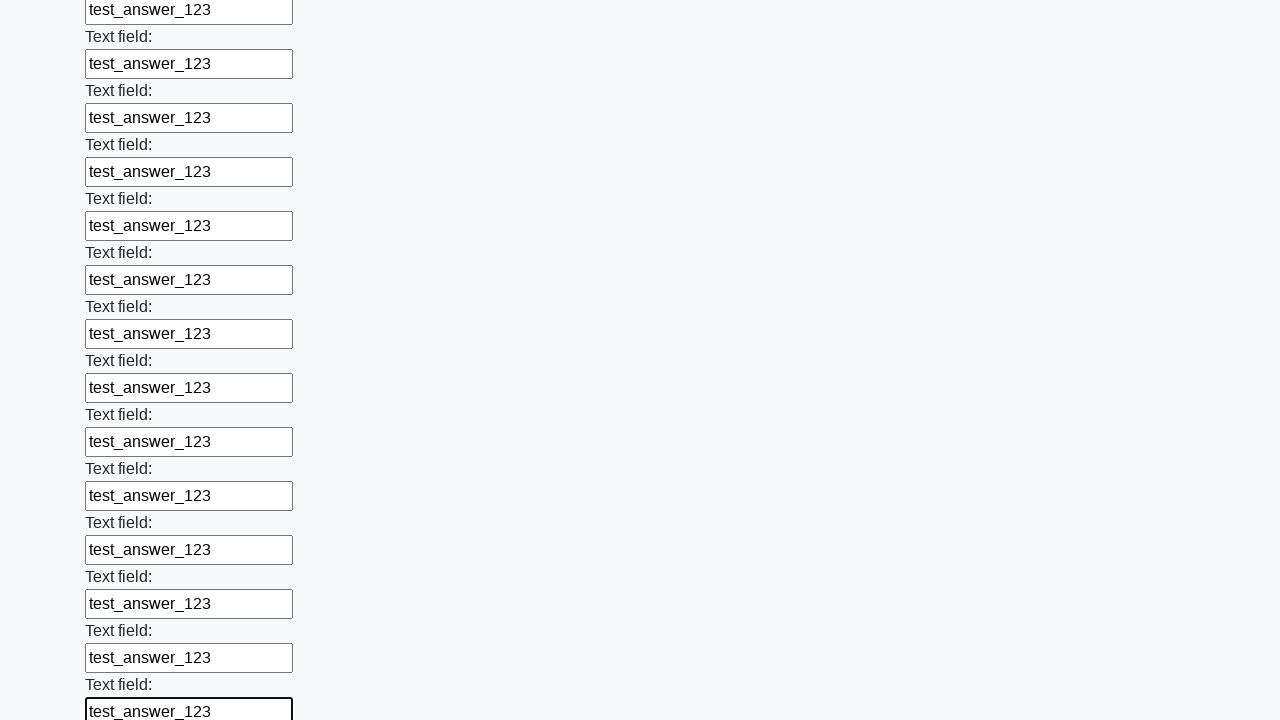

Filled an input field with 'test_answer_123' on input >> nth=40
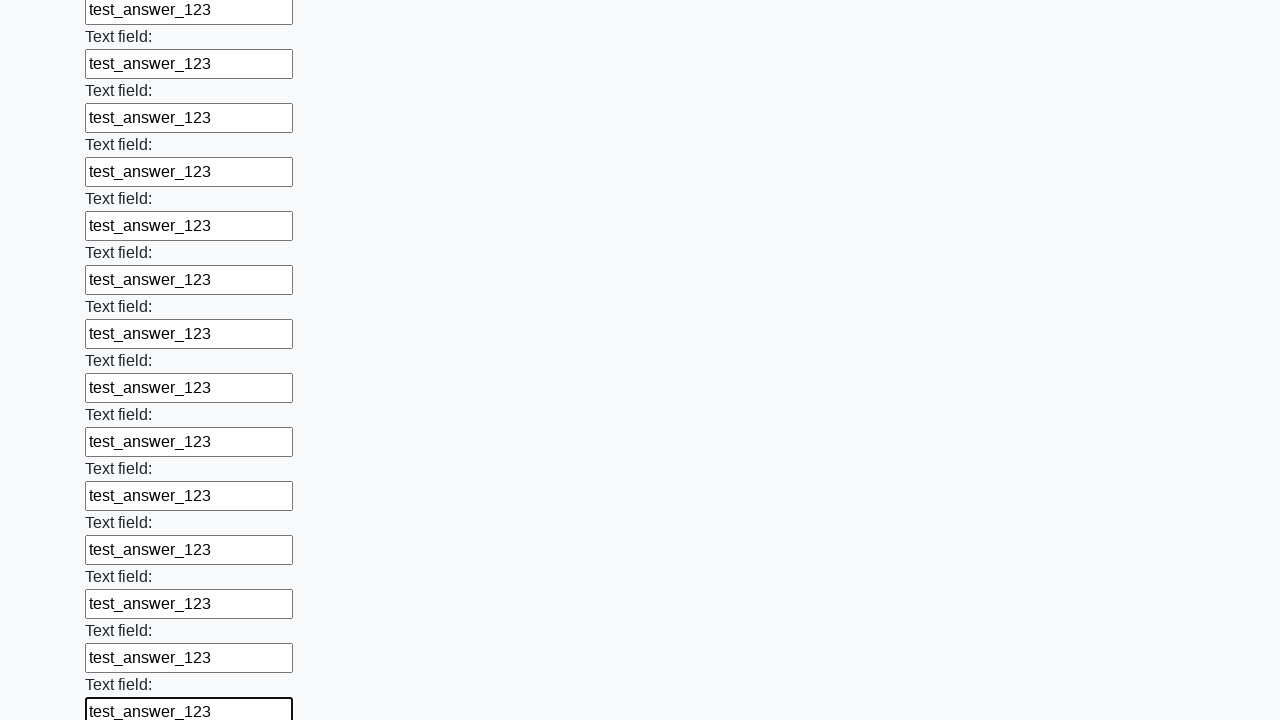

Filled an input field with 'test_answer_123' on input >> nth=41
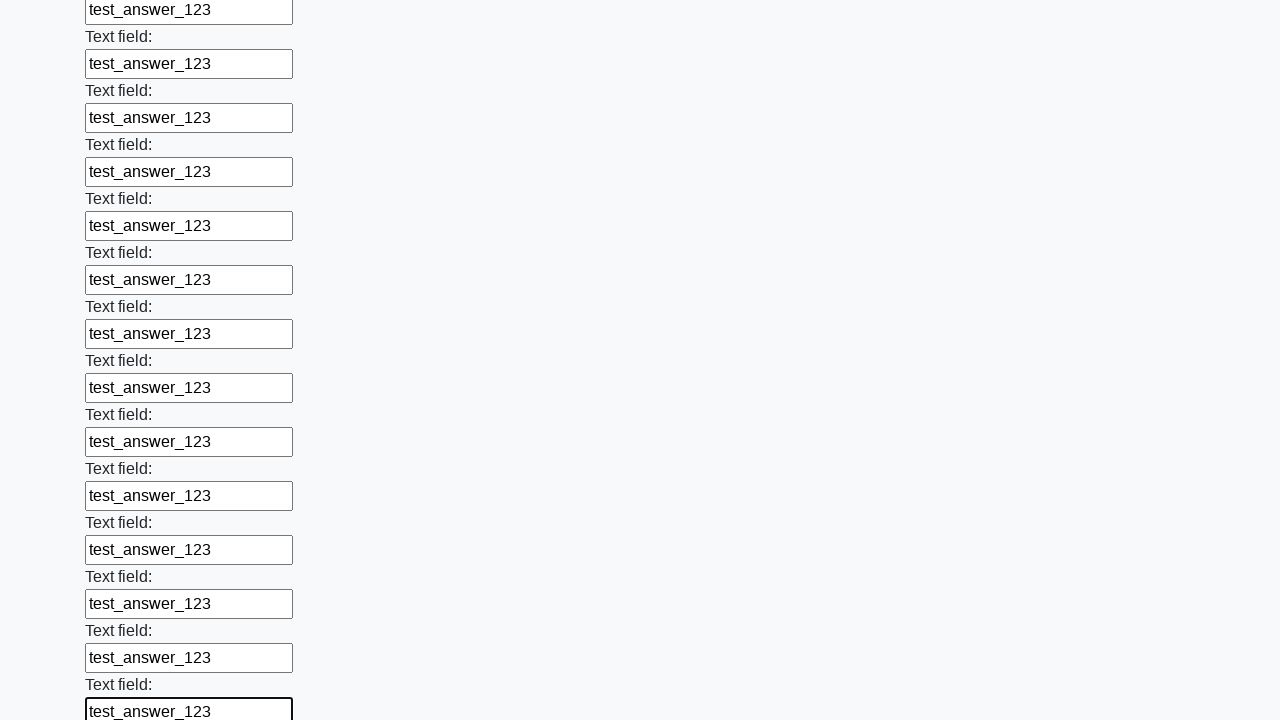

Filled an input field with 'test_answer_123' on input >> nth=42
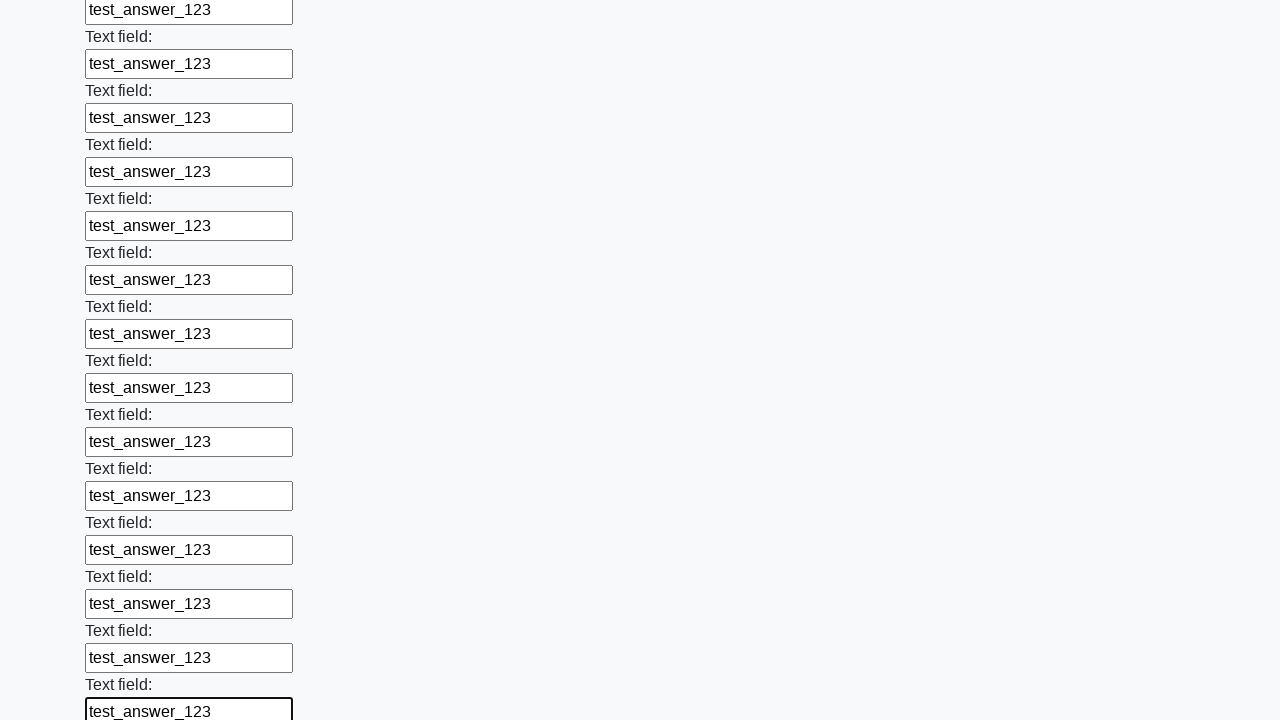

Filled an input field with 'test_answer_123' on input >> nth=43
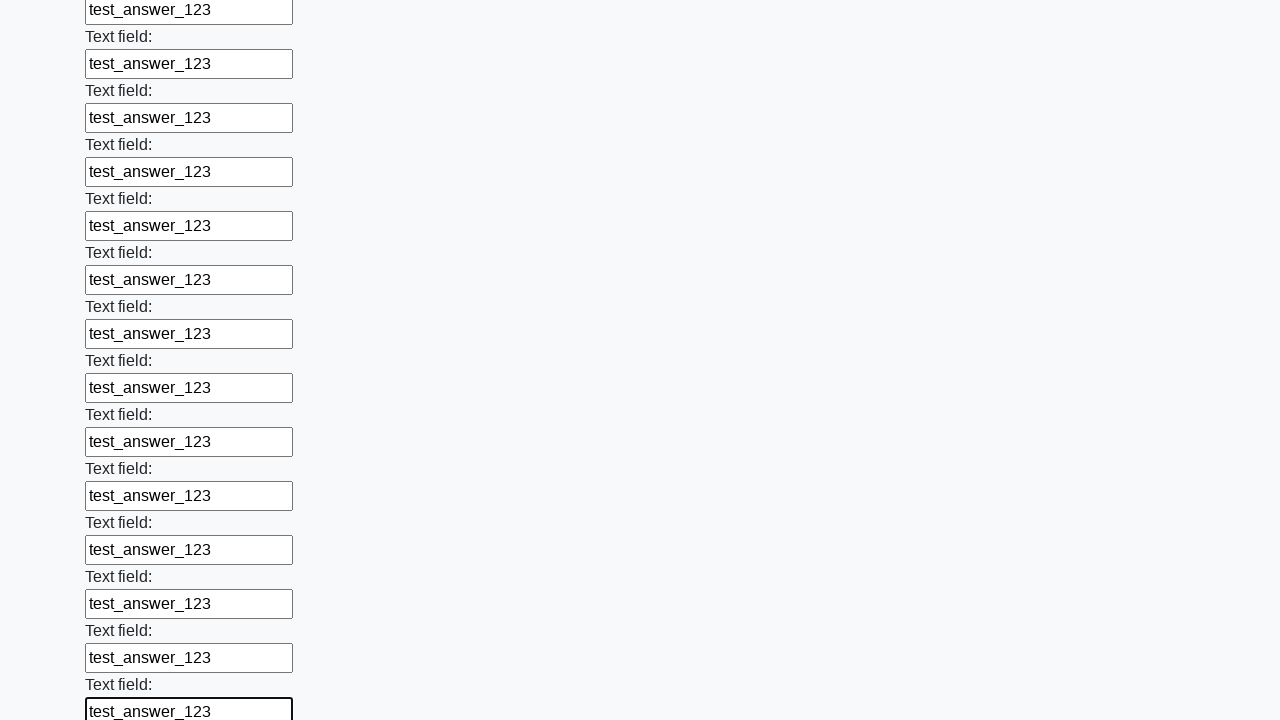

Filled an input field with 'test_answer_123' on input >> nth=44
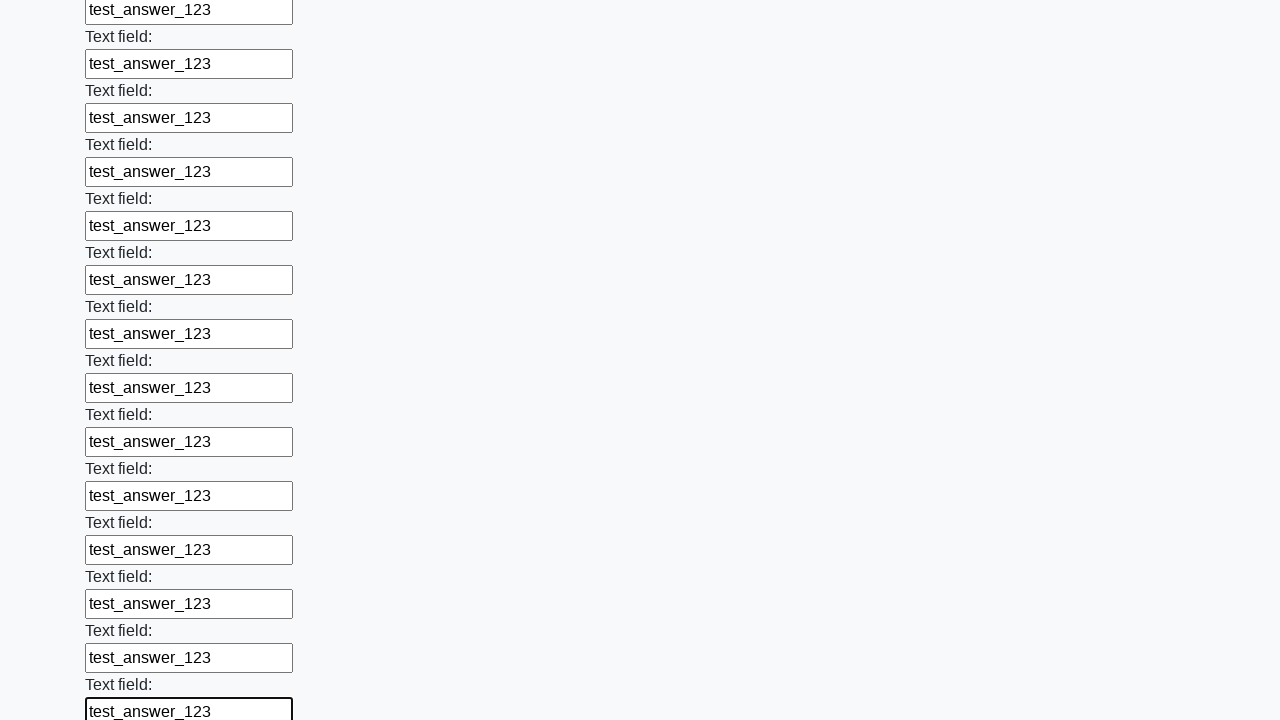

Filled an input field with 'test_answer_123' on input >> nth=45
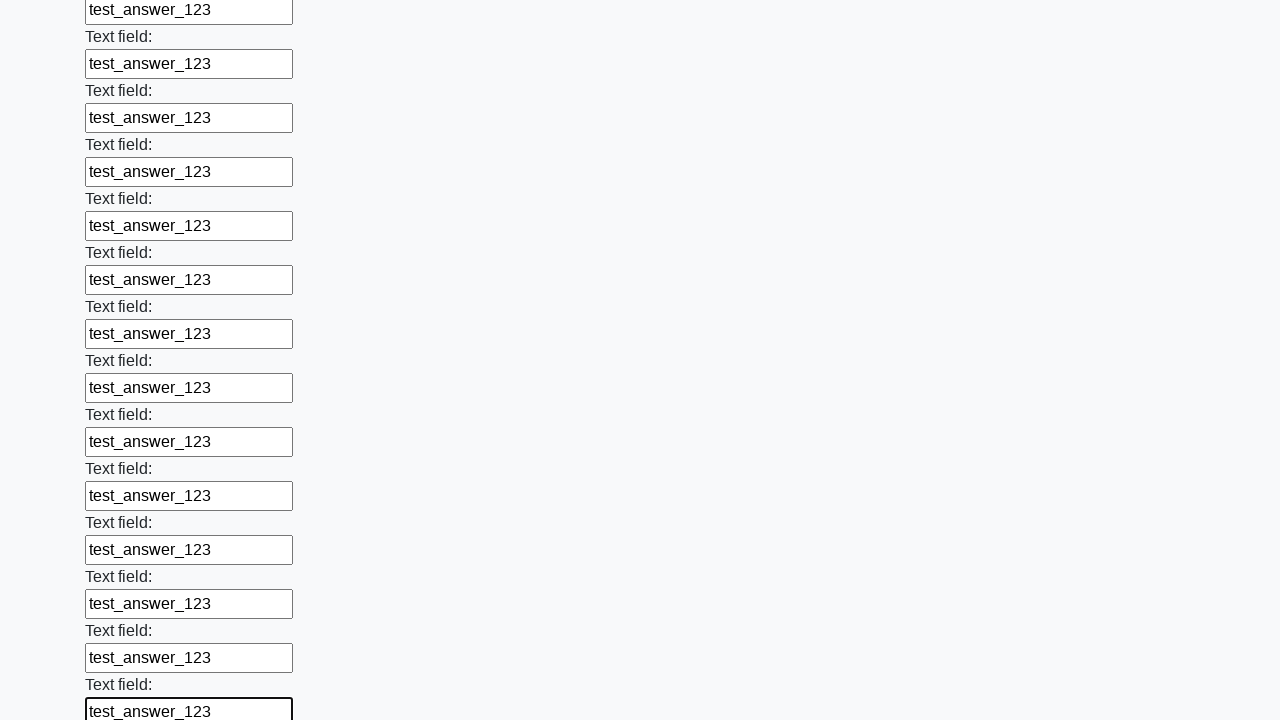

Filled an input field with 'test_answer_123' on input >> nth=46
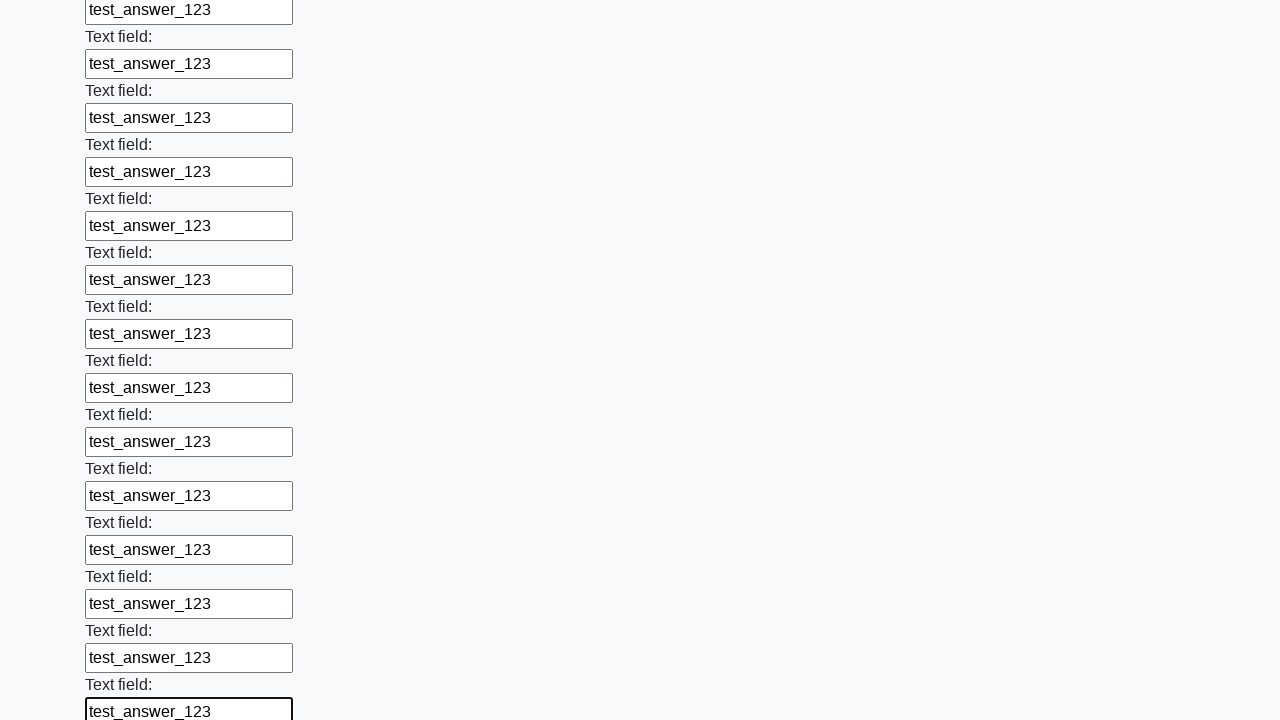

Filled an input field with 'test_answer_123' on input >> nth=47
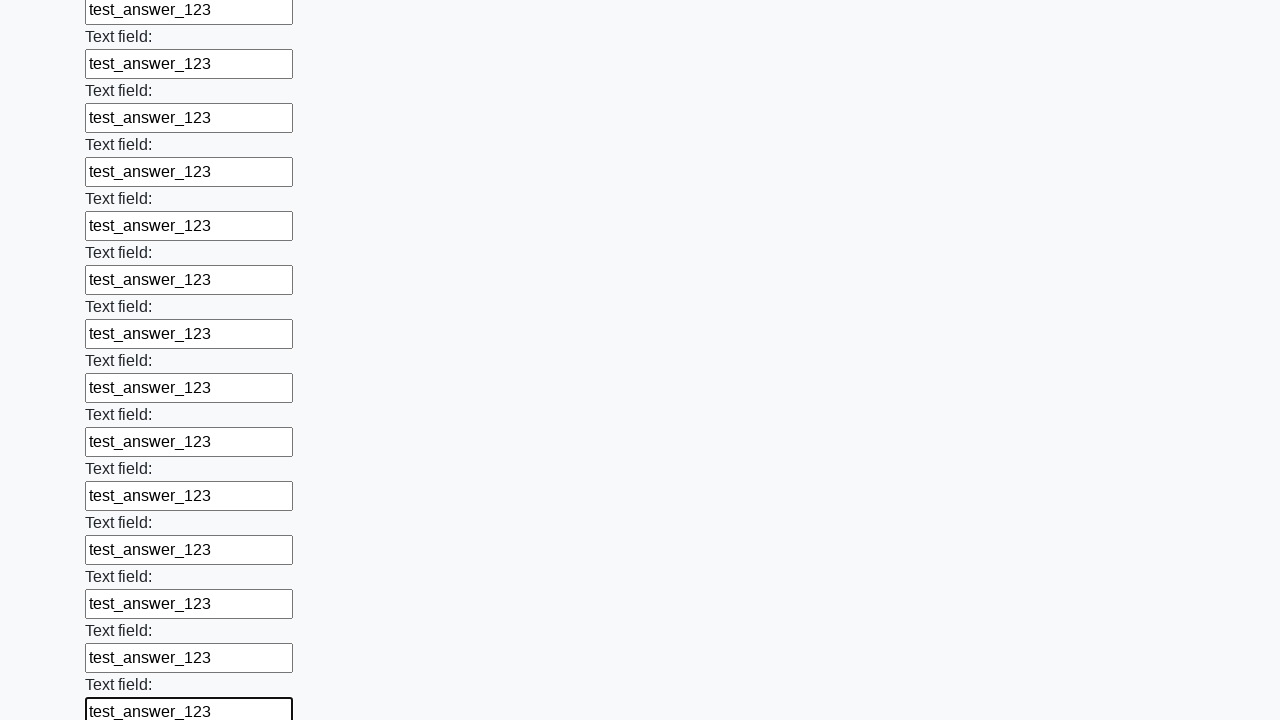

Filled an input field with 'test_answer_123' on input >> nth=48
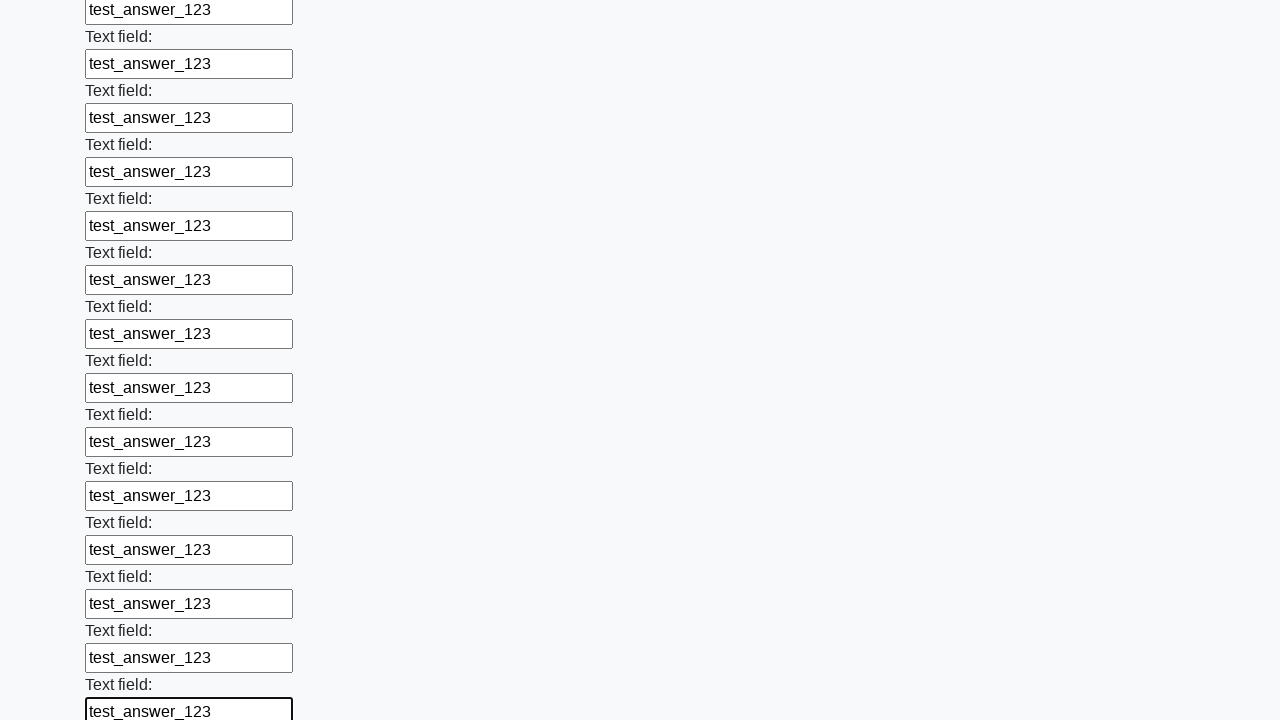

Filled an input field with 'test_answer_123' on input >> nth=49
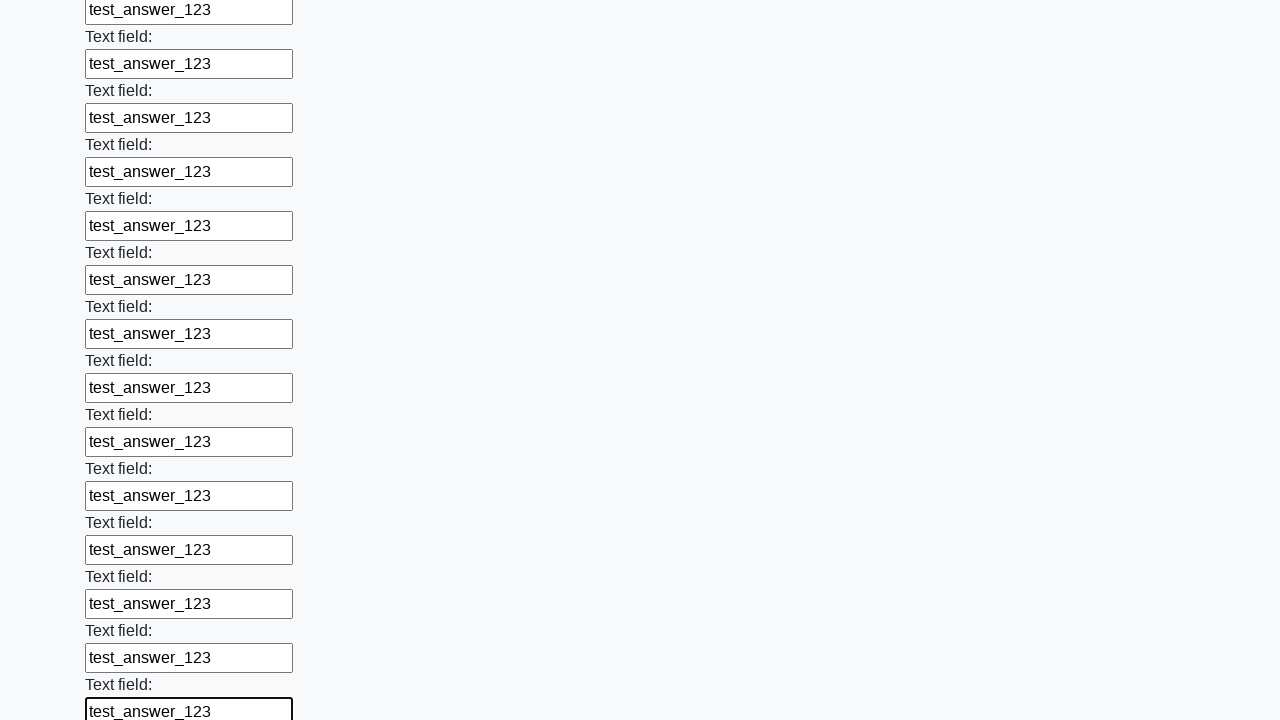

Filled an input field with 'test_answer_123' on input >> nth=50
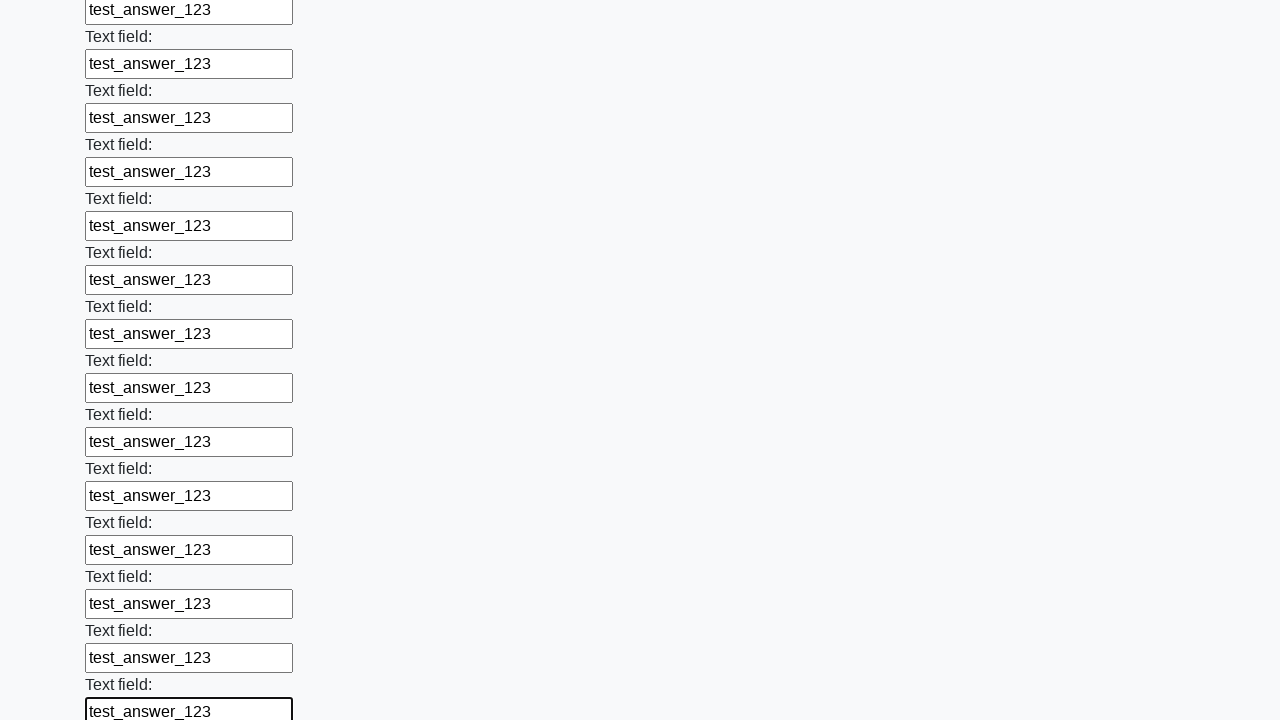

Filled an input field with 'test_answer_123' on input >> nth=51
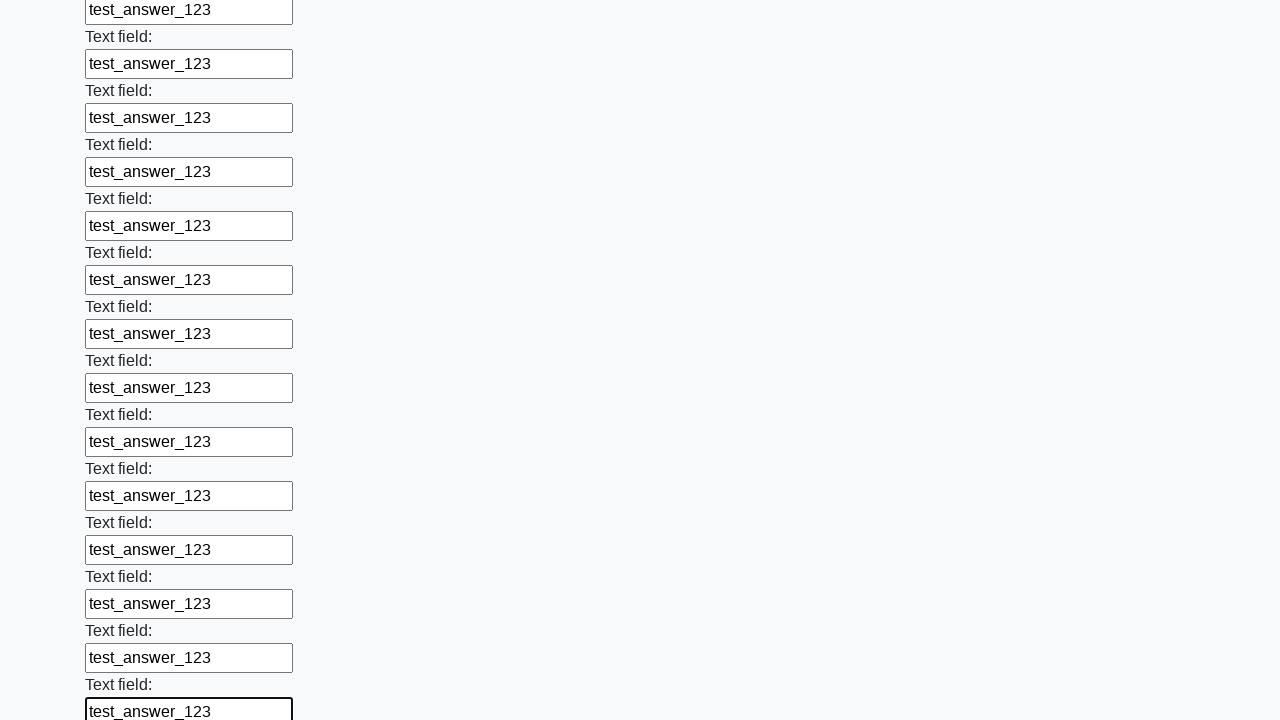

Filled an input field with 'test_answer_123' on input >> nth=52
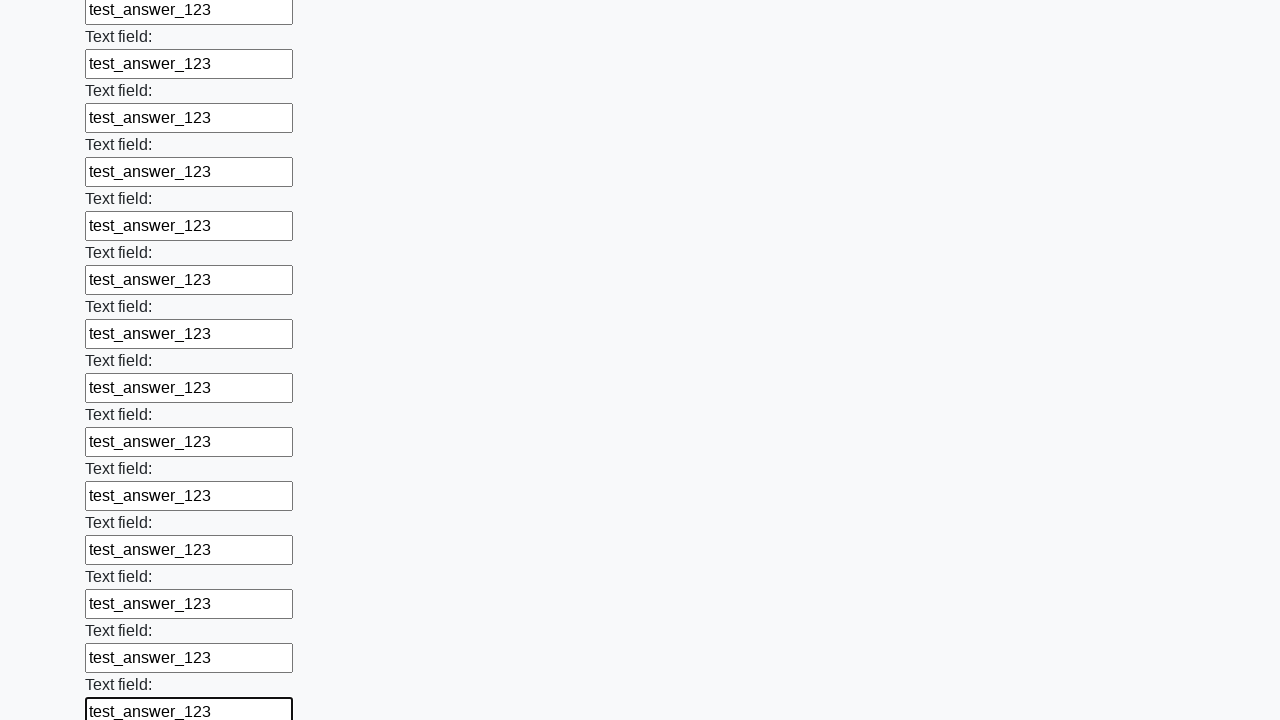

Filled an input field with 'test_answer_123' on input >> nth=53
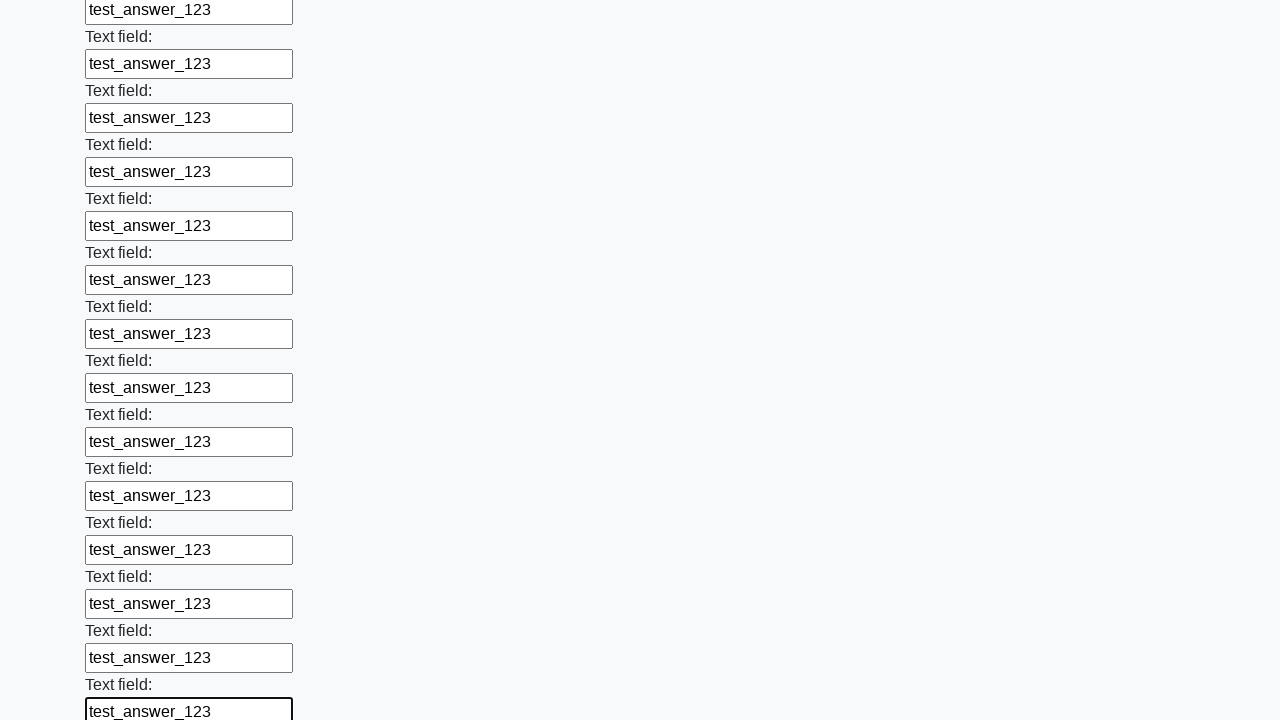

Filled an input field with 'test_answer_123' on input >> nth=54
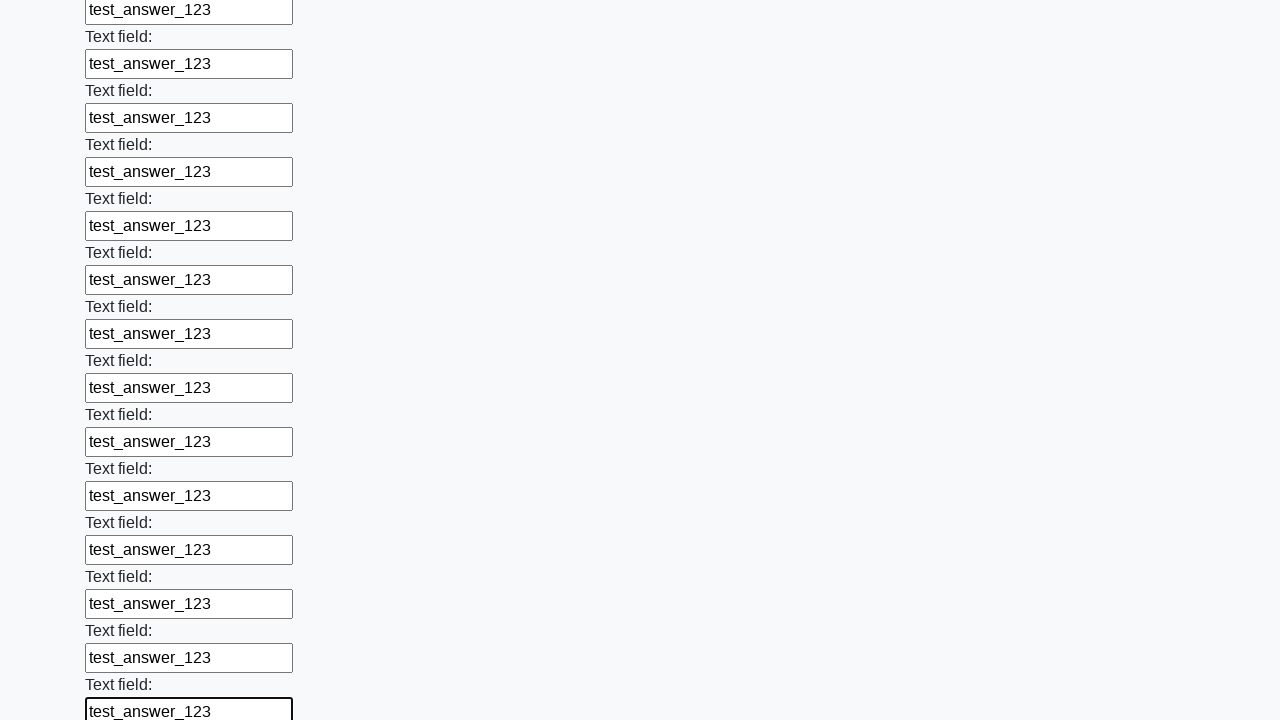

Filled an input field with 'test_answer_123' on input >> nth=55
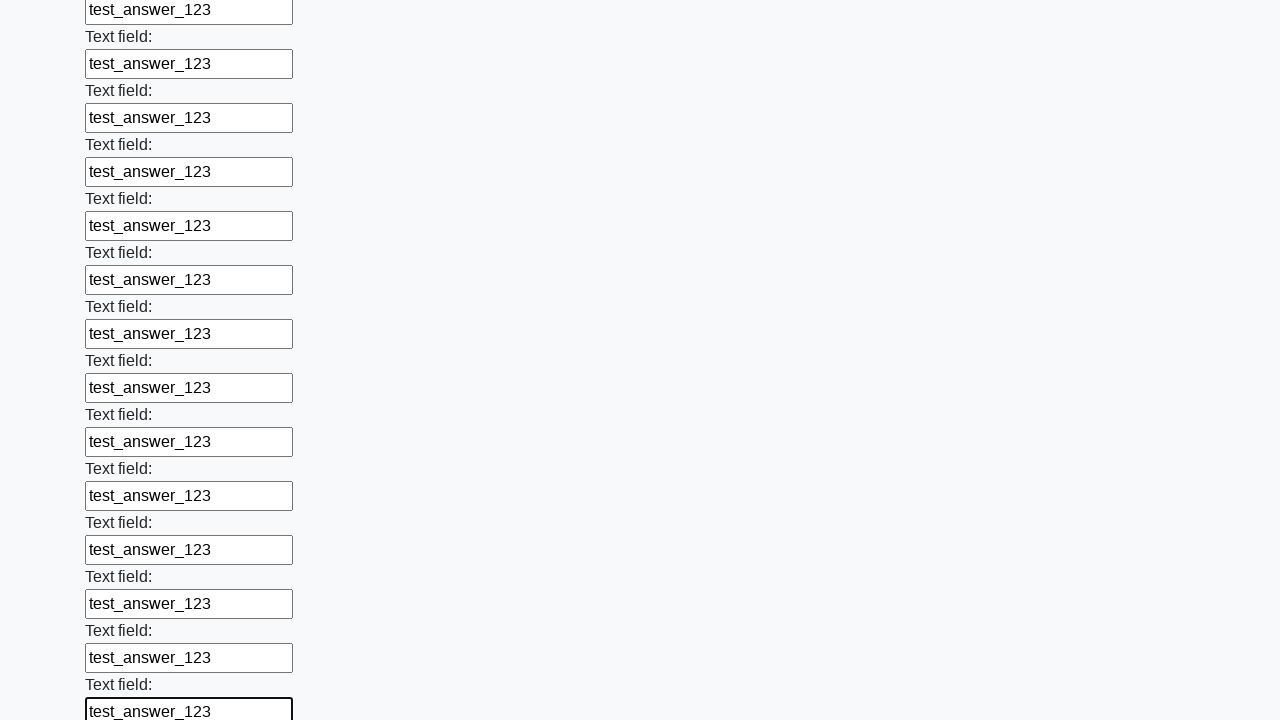

Filled an input field with 'test_answer_123' on input >> nth=56
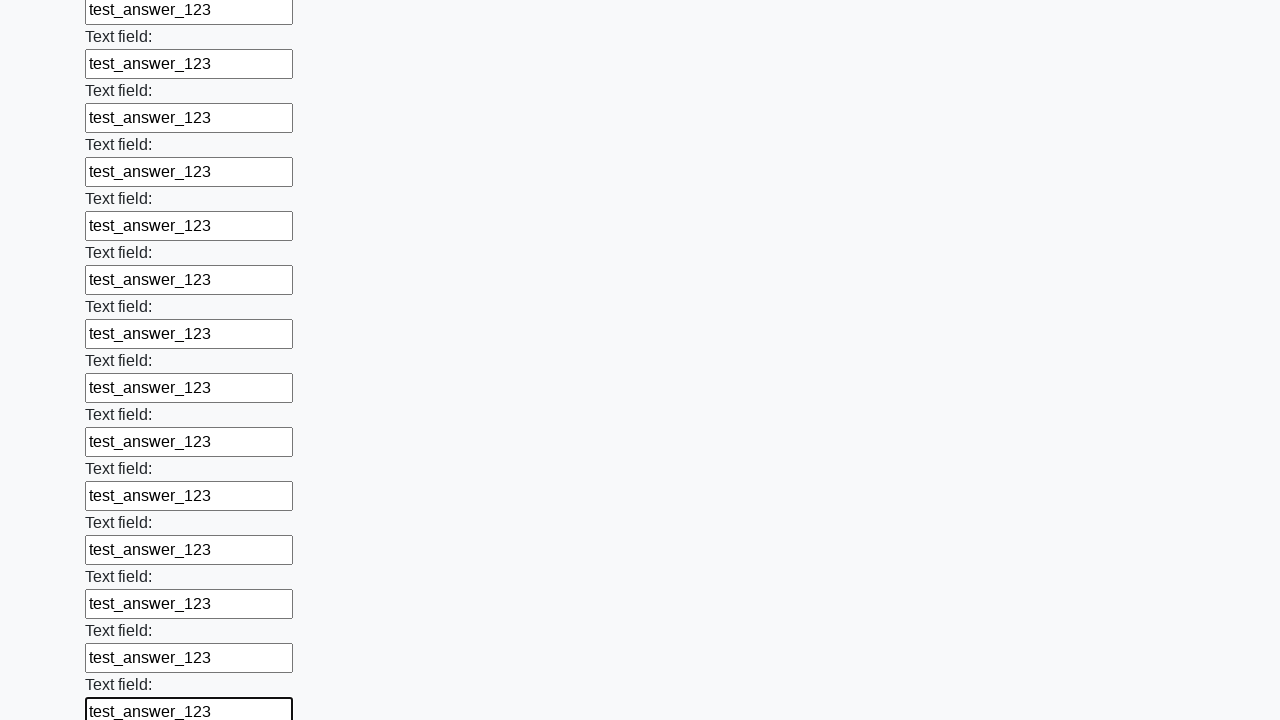

Filled an input field with 'test_answer_123' on input >> nth=57
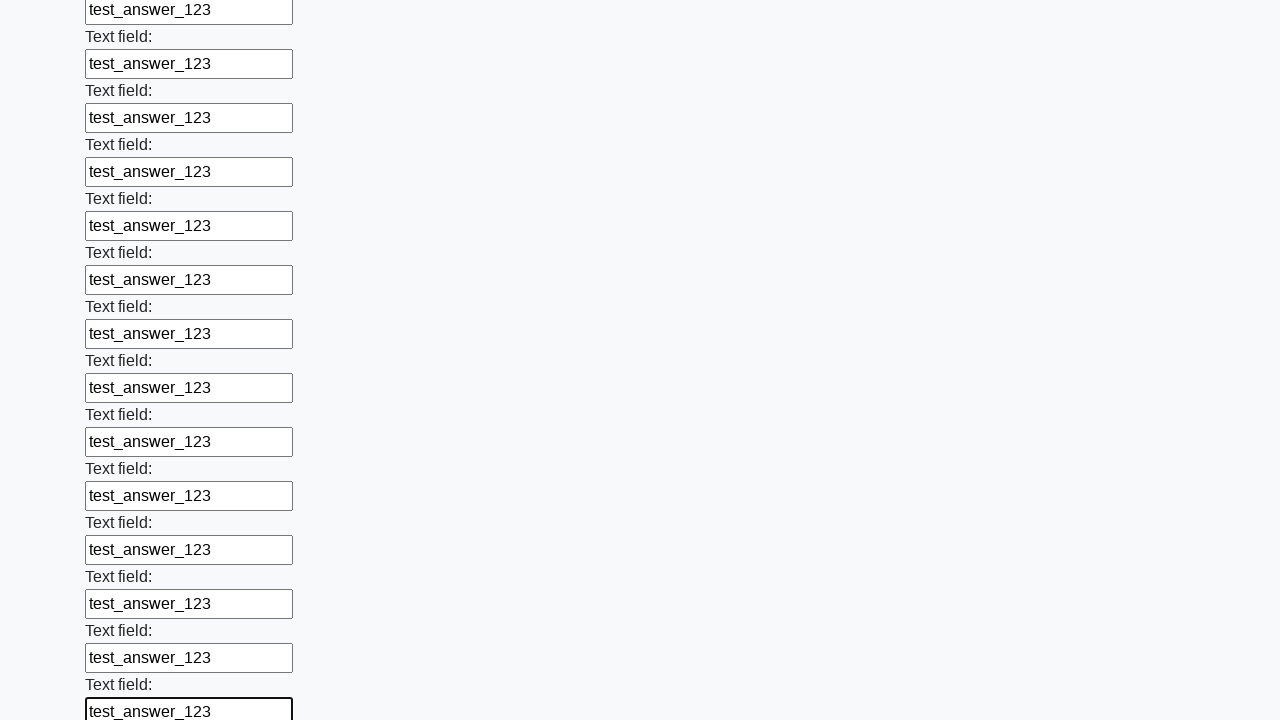

Filled an input field with 'test_answer_123' on input >> nth=58
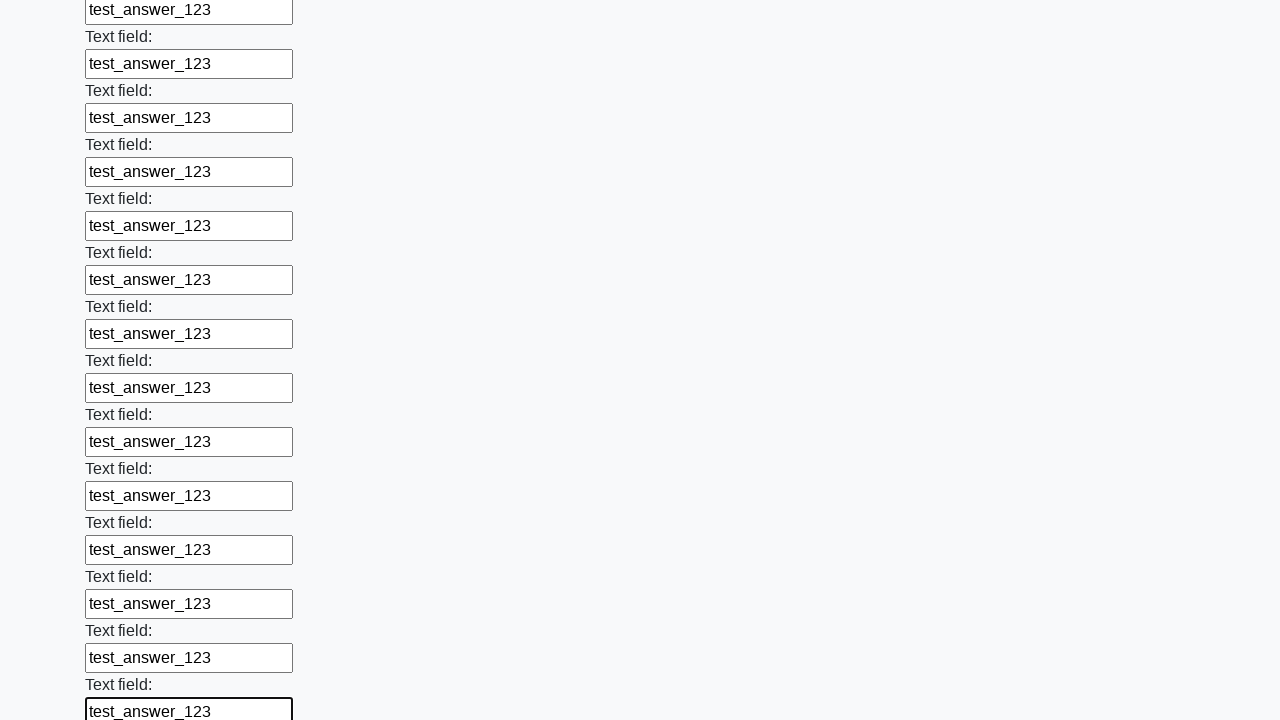

Filled an input field with 'test_answer_123' on input >> nth=59
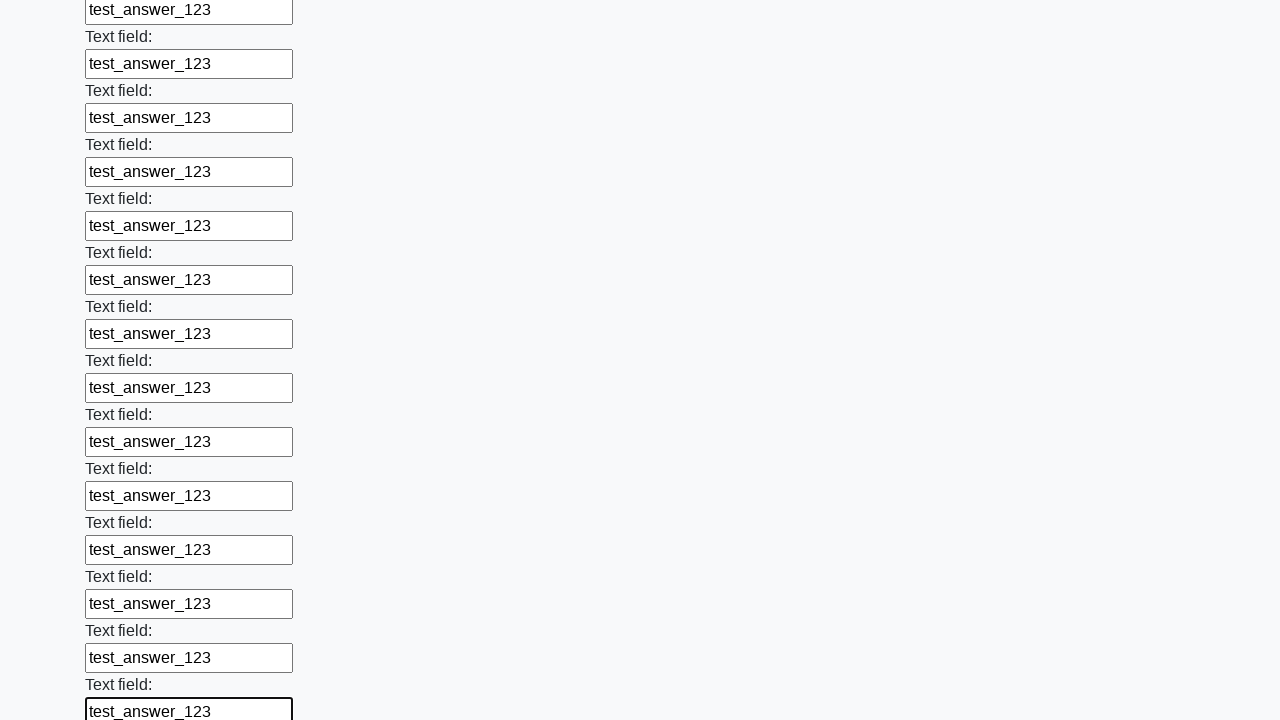

Filled an input field with 'test_answer_123' on input >> nth=60
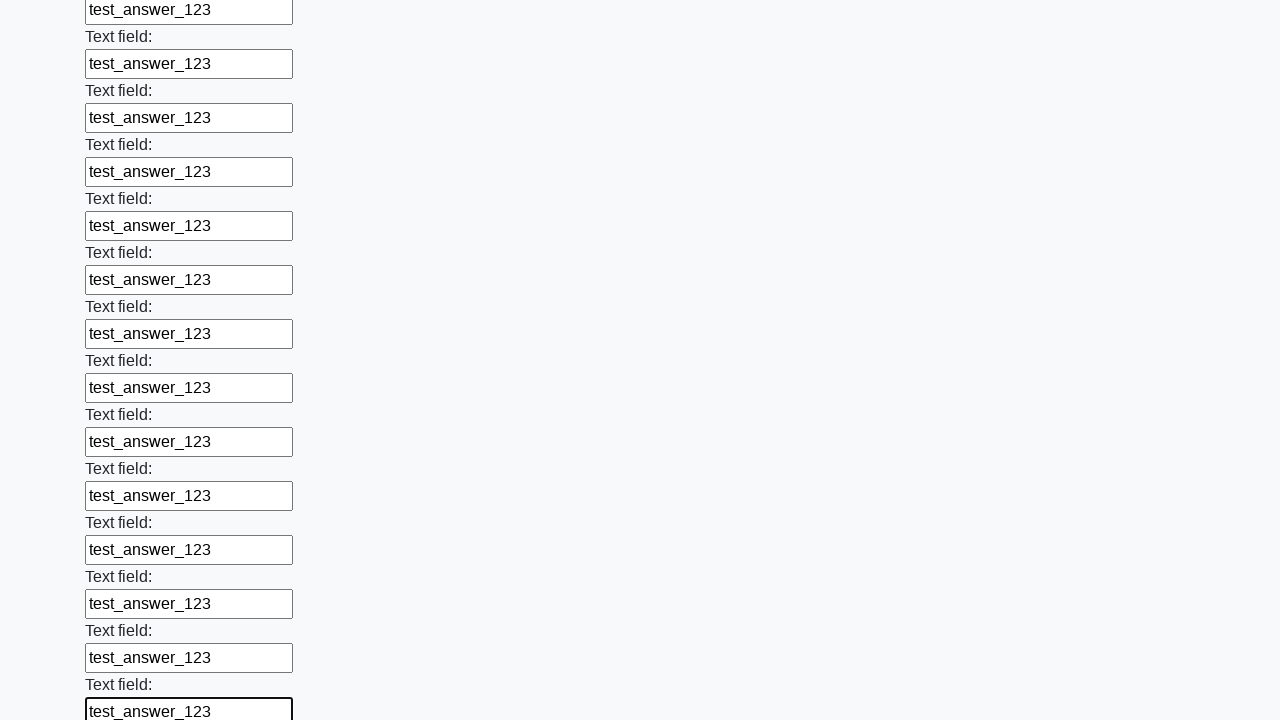

Filled an input field with 'test_answer_123' on input >> nth=61
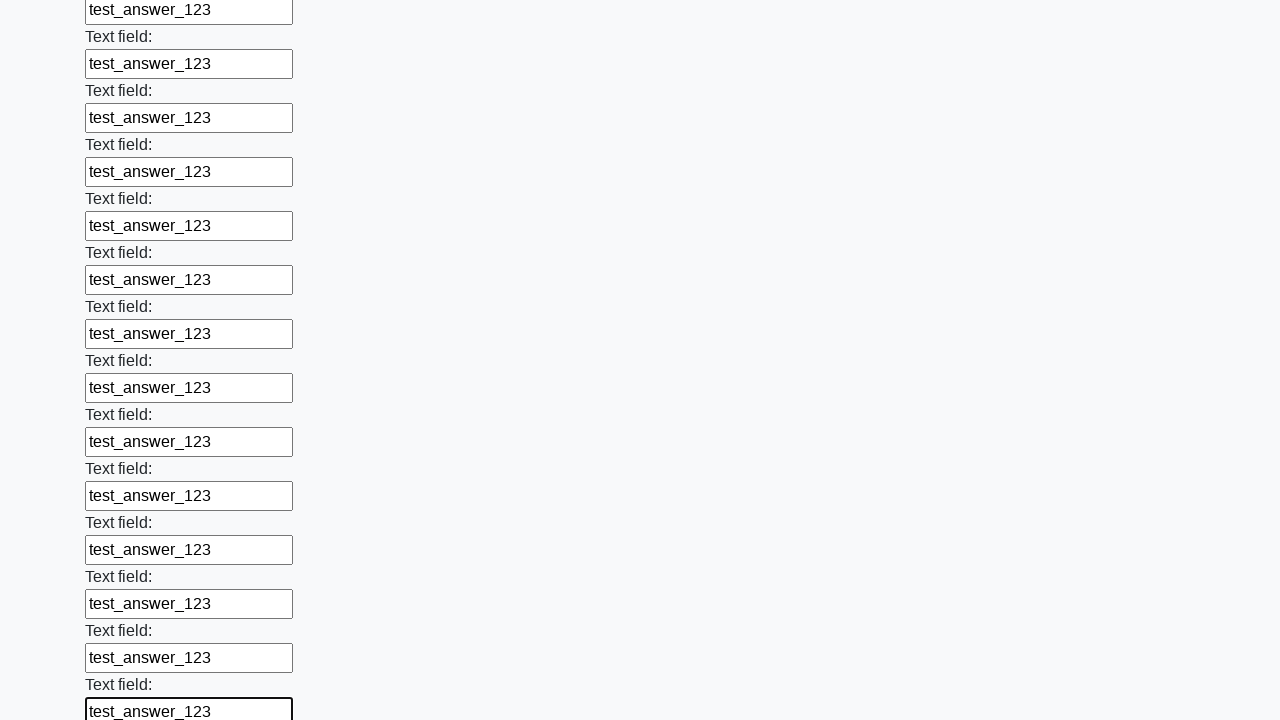

Filled an input field with 'test_answer_123' on input >> nth=62
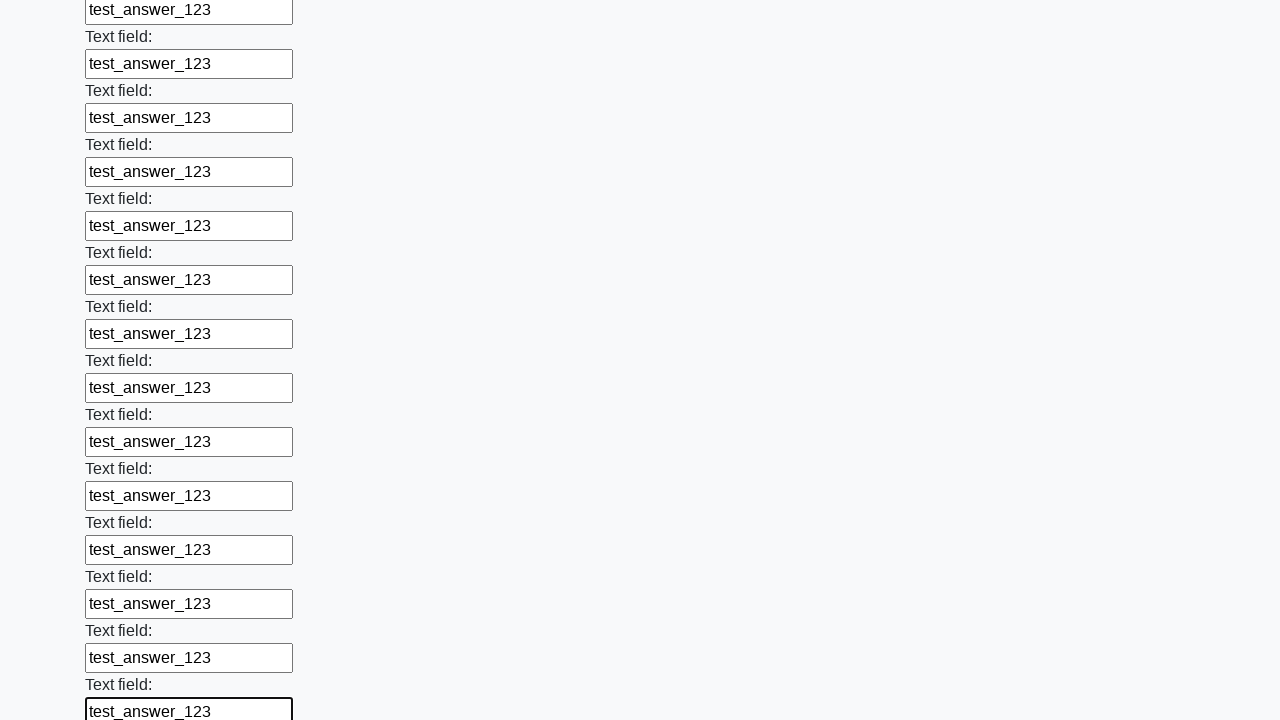

Filled an input field with 'test_answer_123' on input >> nth=63
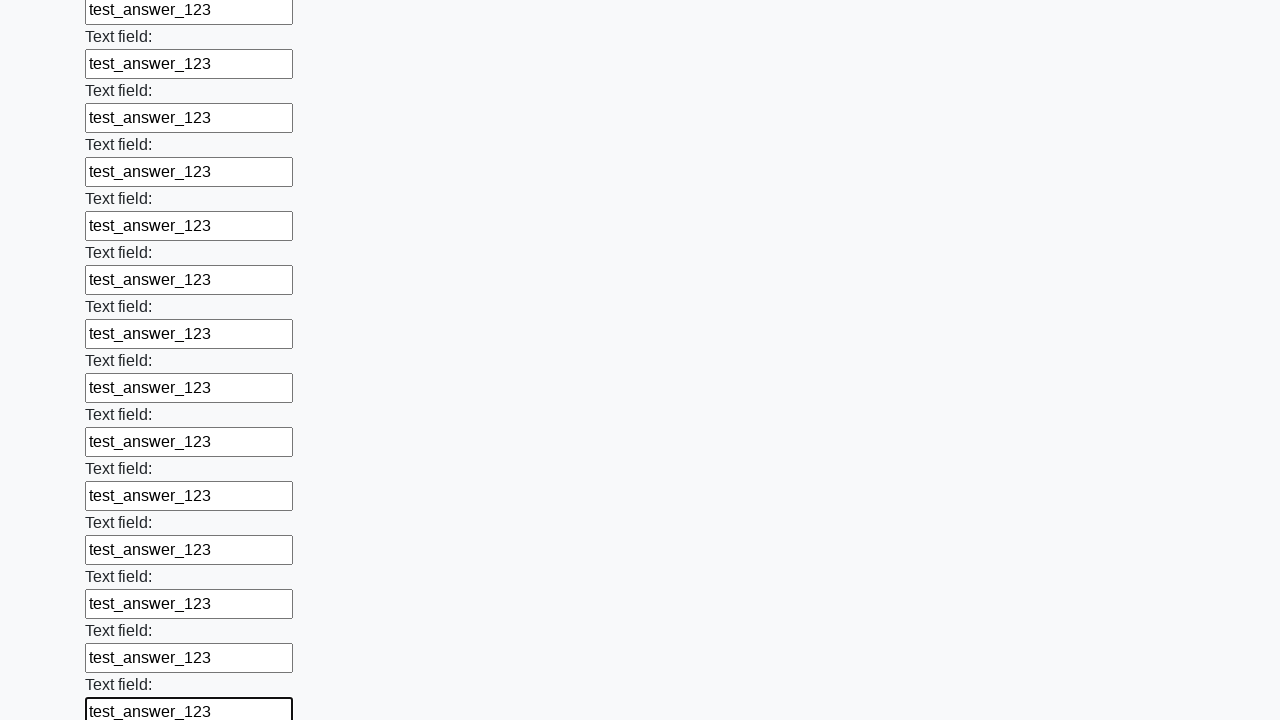

Filled an input field with 'test_answer_123' on input >> nth=64
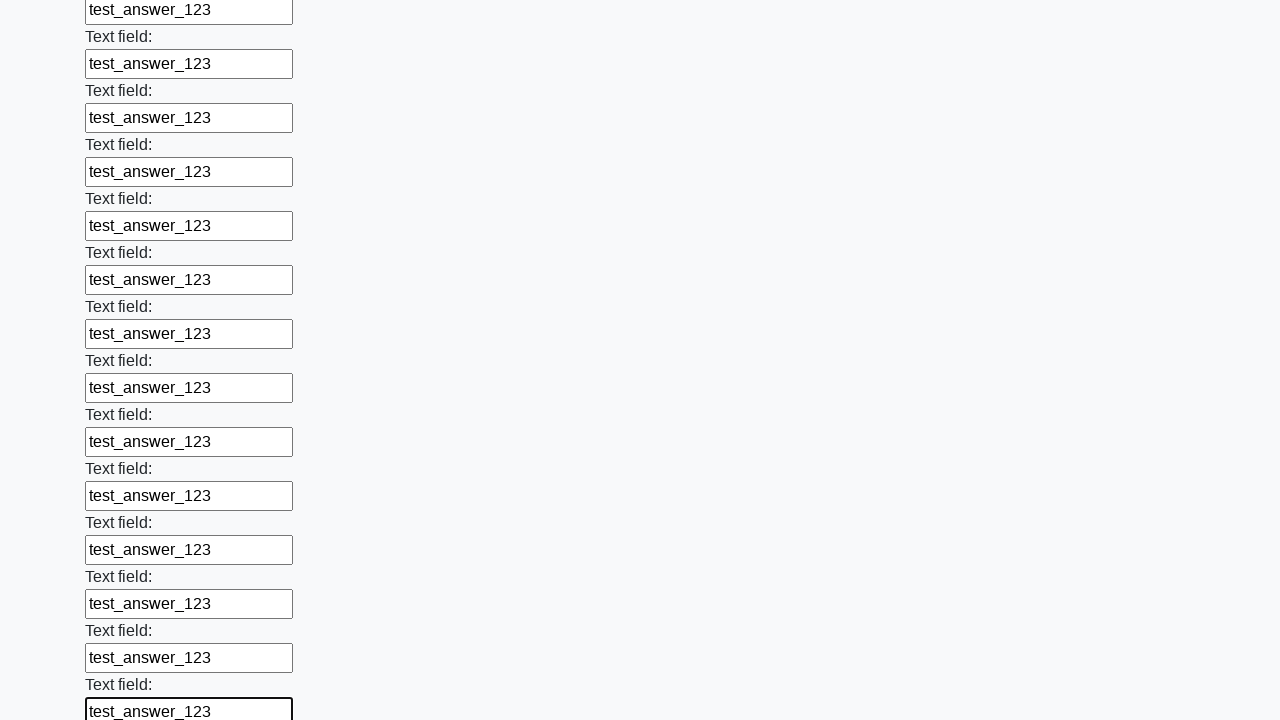

Filled an input field with 'test_answer_123' on input >> nth=65
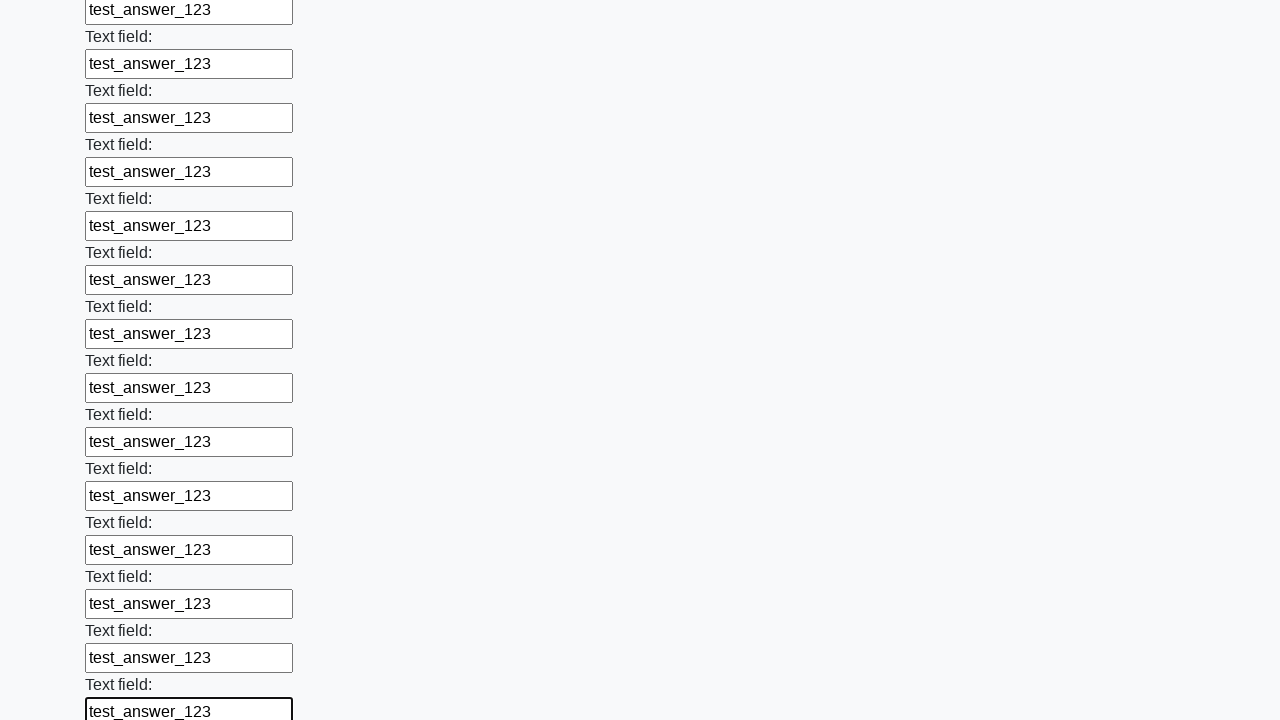

Filled an input field with 'test_answer_123' on input >> nth=66
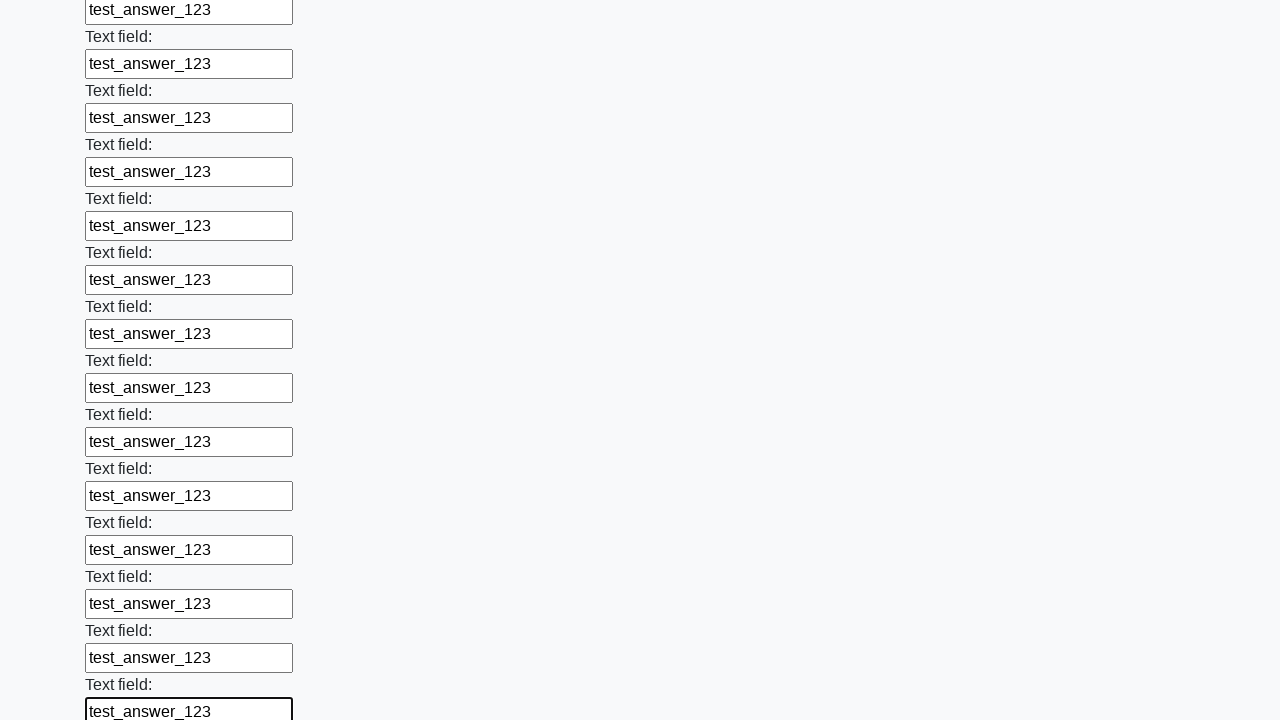

Filled an input field with 'test_answer_123' on input >> nth=67
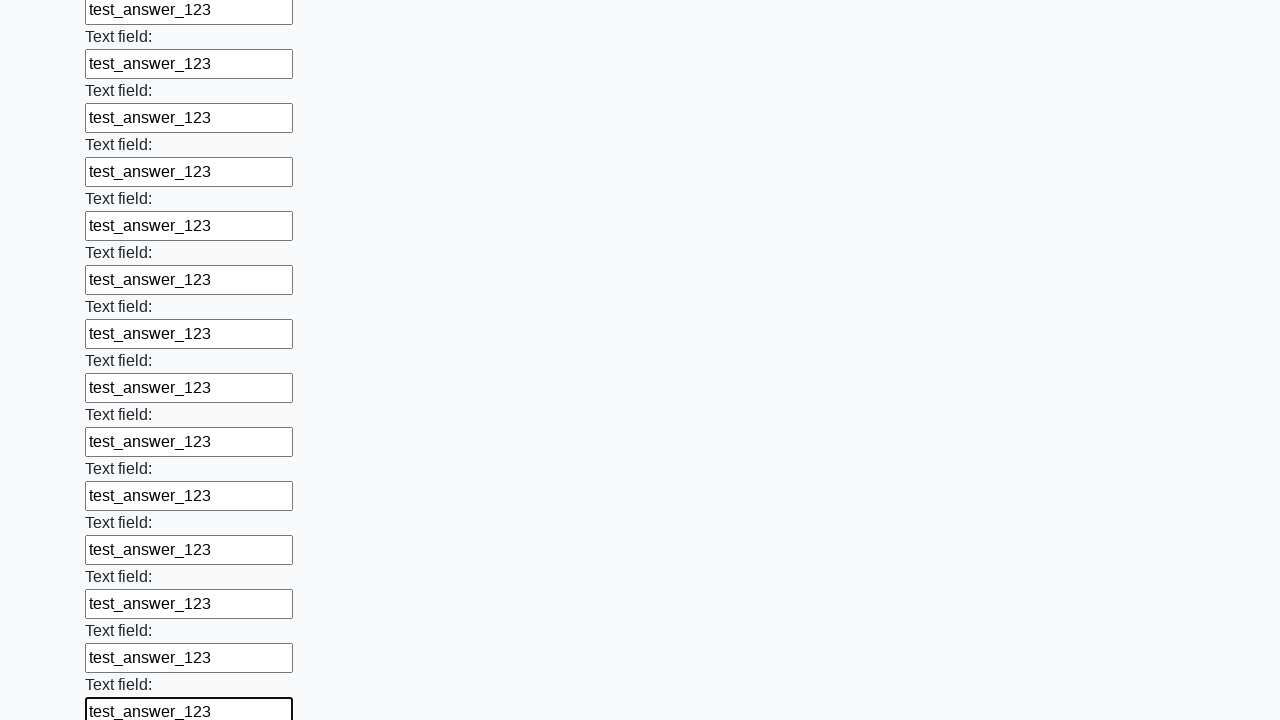

Filled an input field with 'test_answer_123' on input >> nth=68
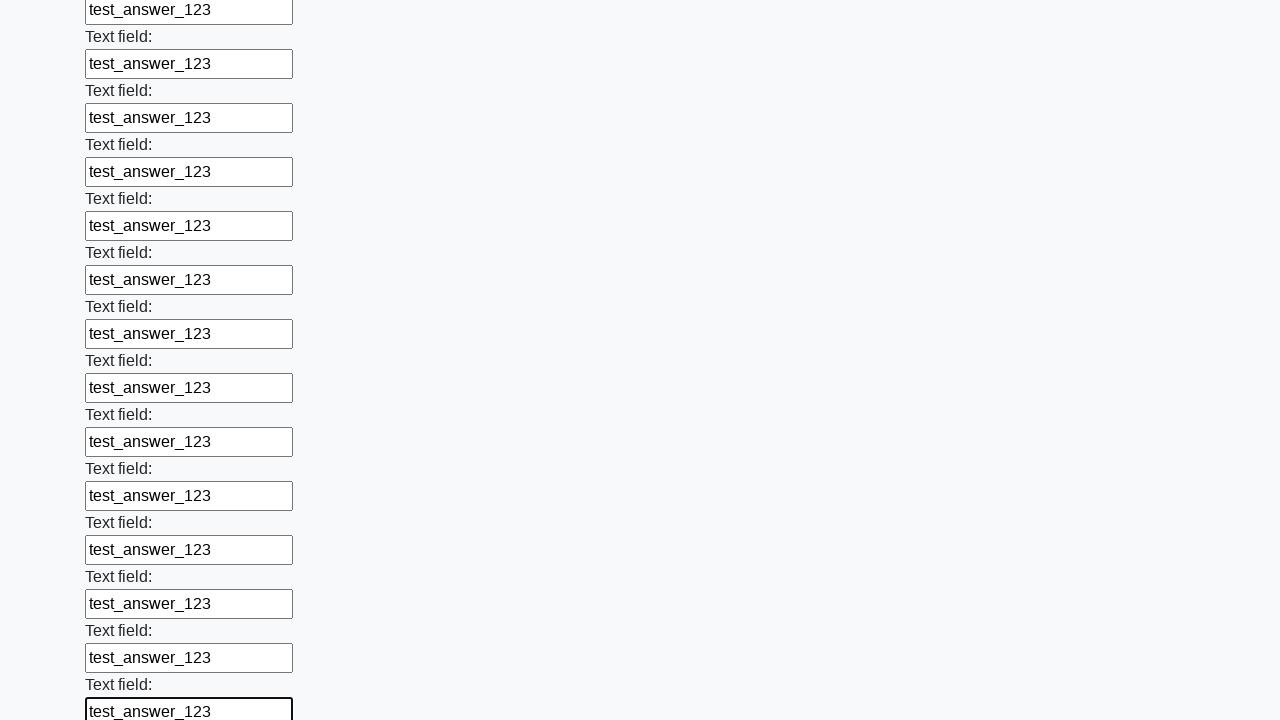

Filled an input field with 'test_answer_123' on input >> nth=69
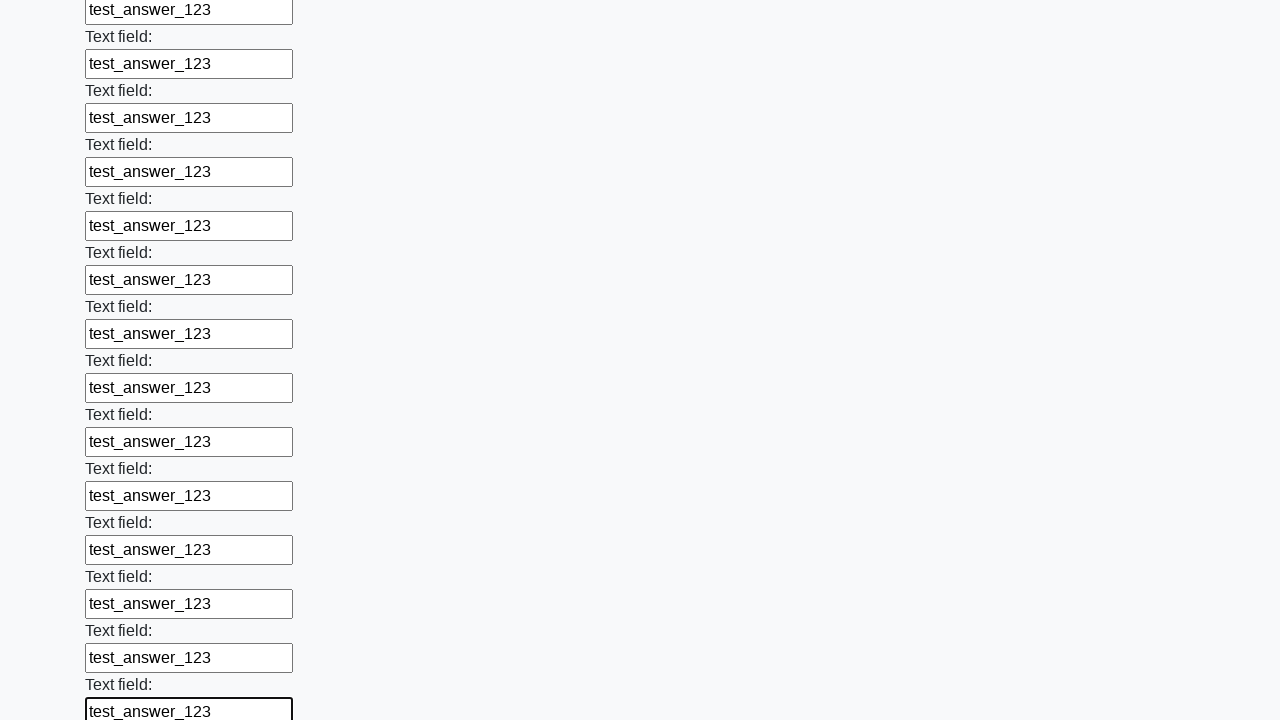

Filled an input field with 'test_answer_123' on input >> nth=70
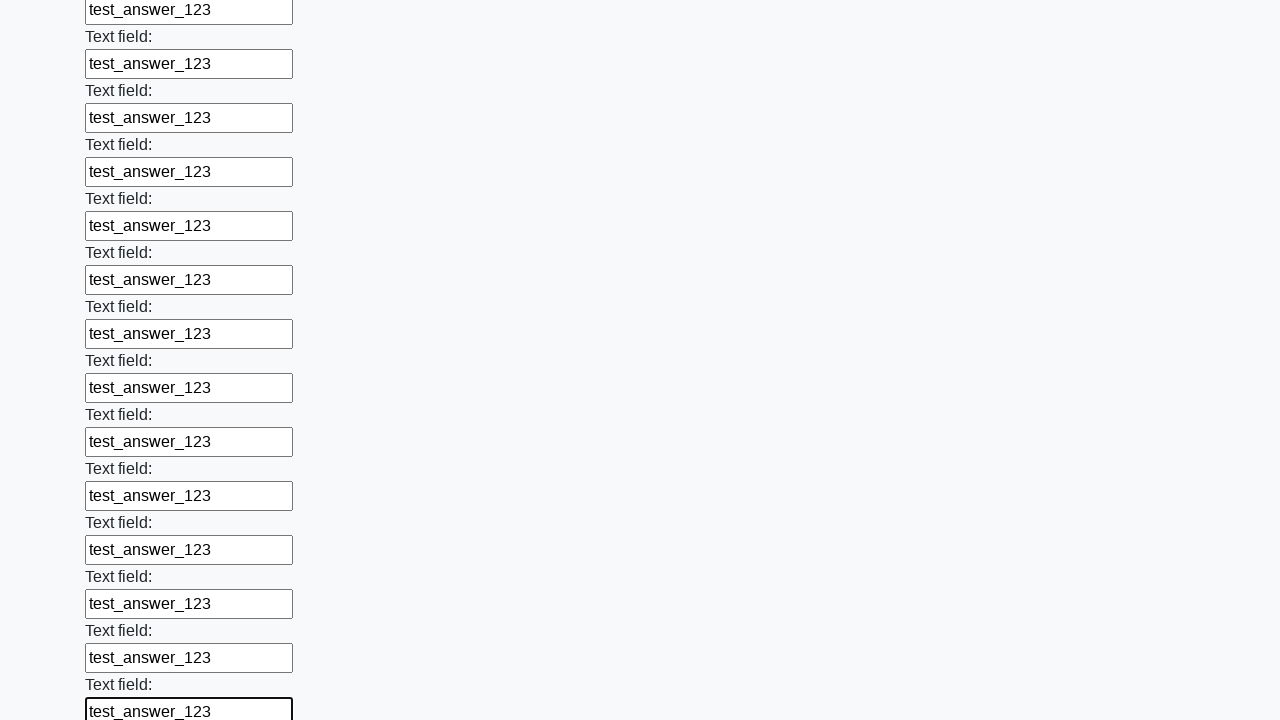

Filled an input field with 'test_answer_123' on input >> nth=71
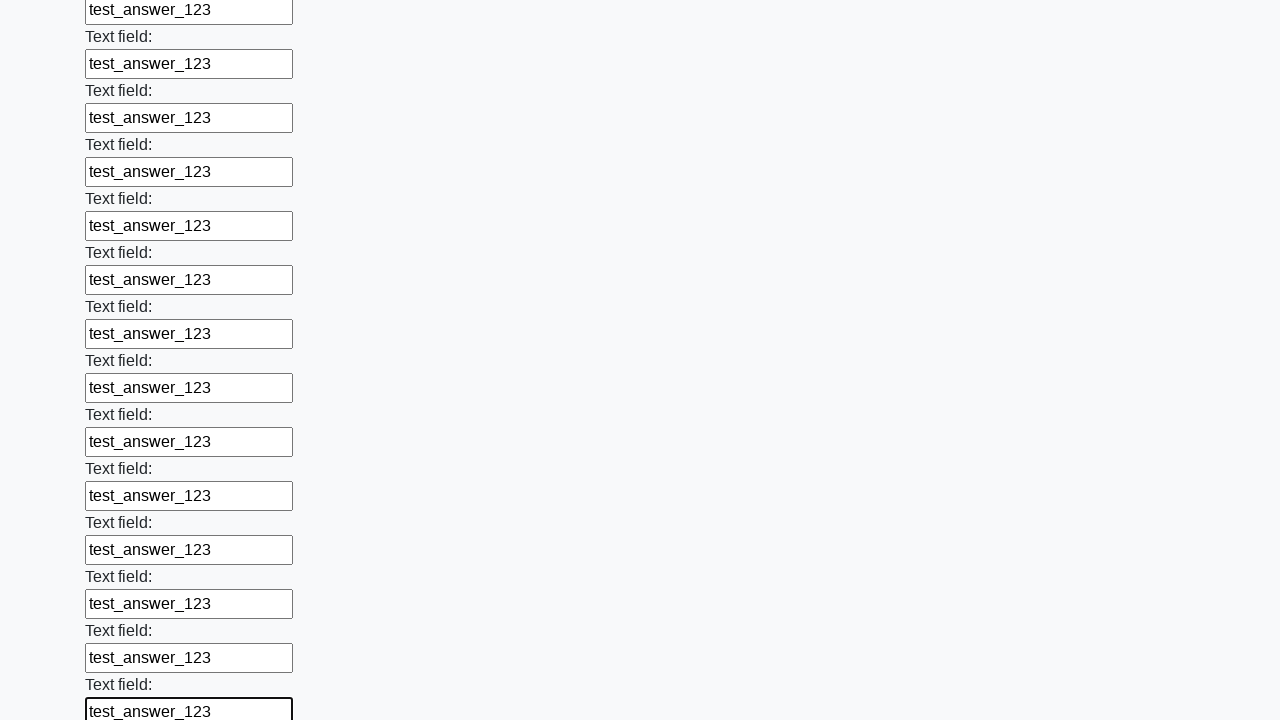

Filled an input field with 'test_answer_123' on input >> nth=72
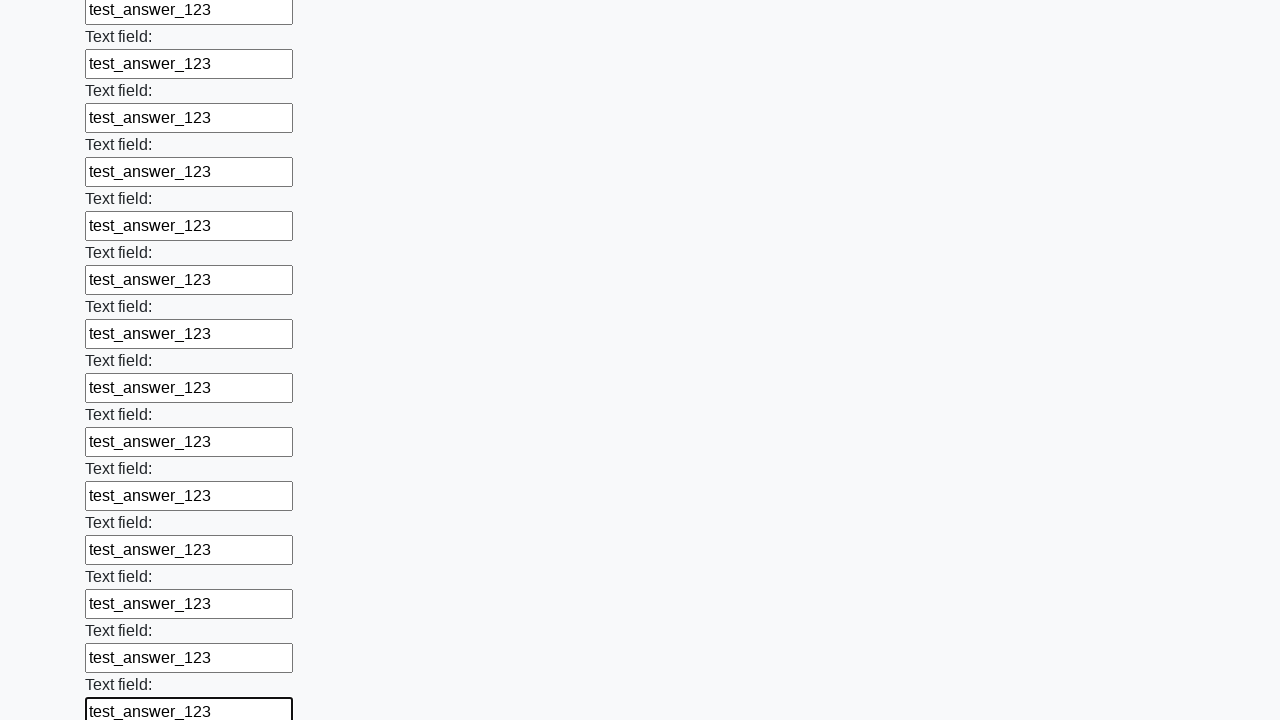

Filled an input field with 'test_answer_123' on input >> nth=73
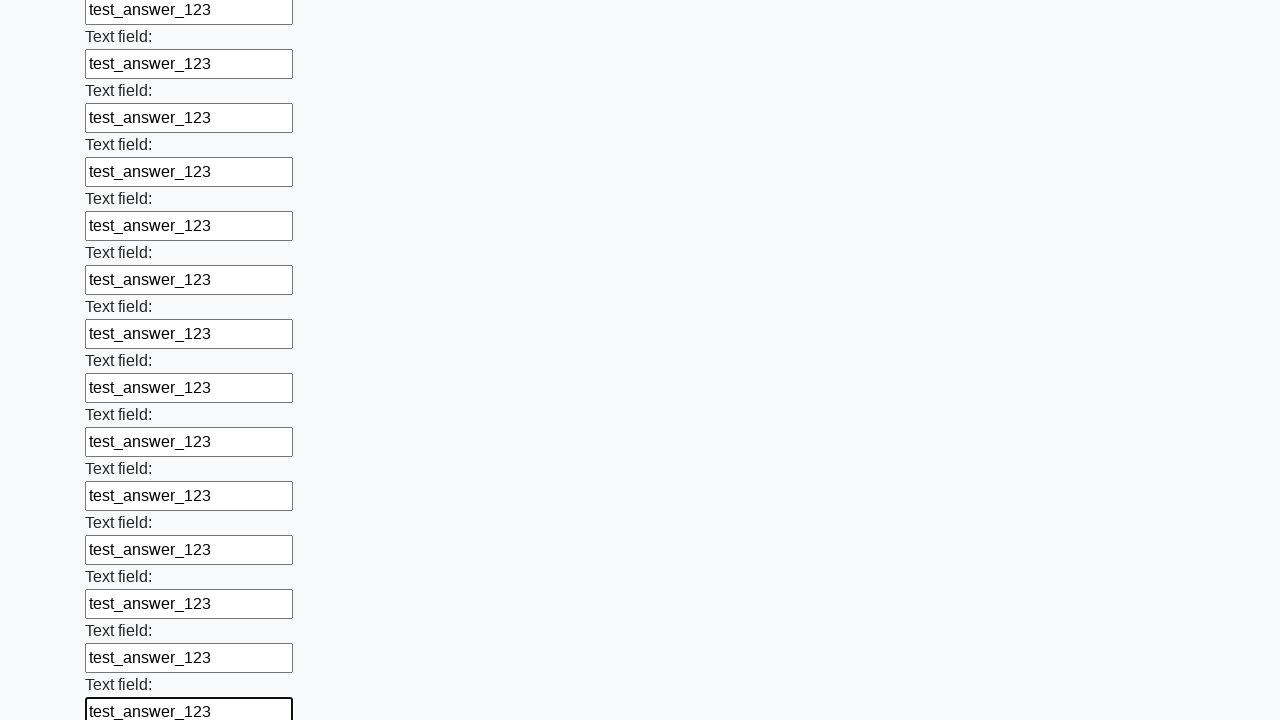

Filled an input field with 'test_answer_123' on input >> nth=74
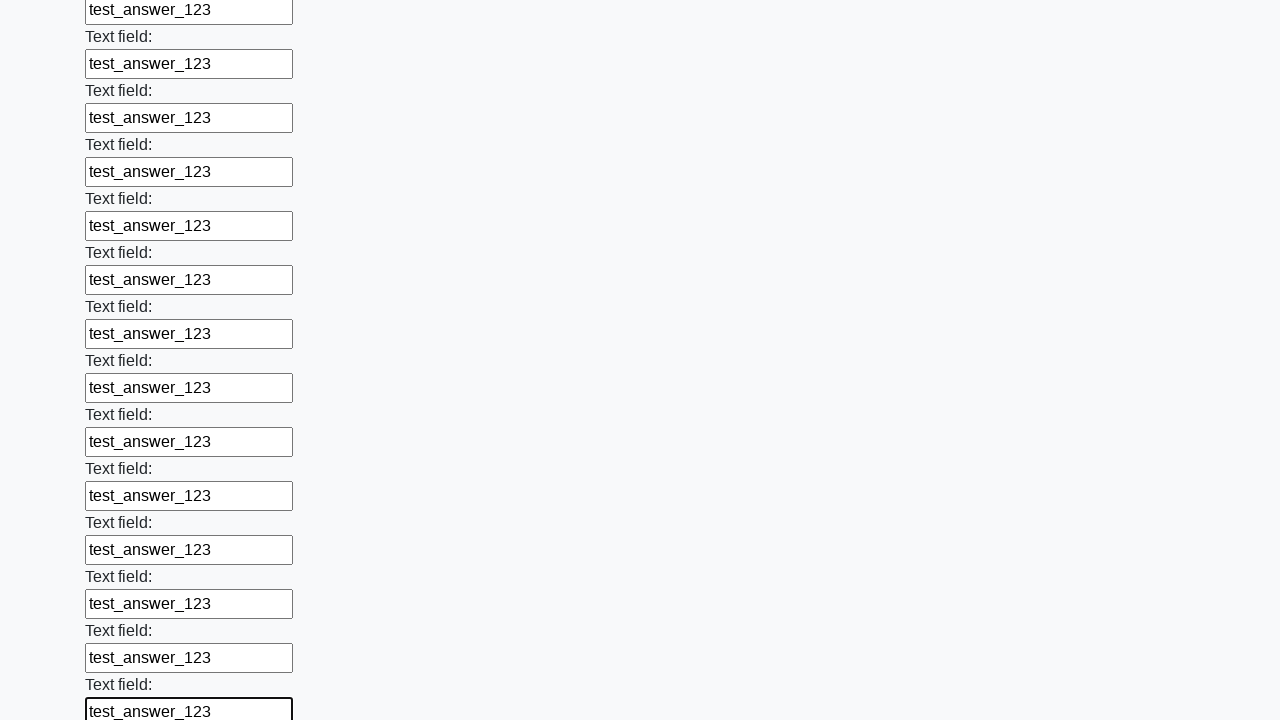

Filled an input field with 'test_answer_123' on input >> nth=75
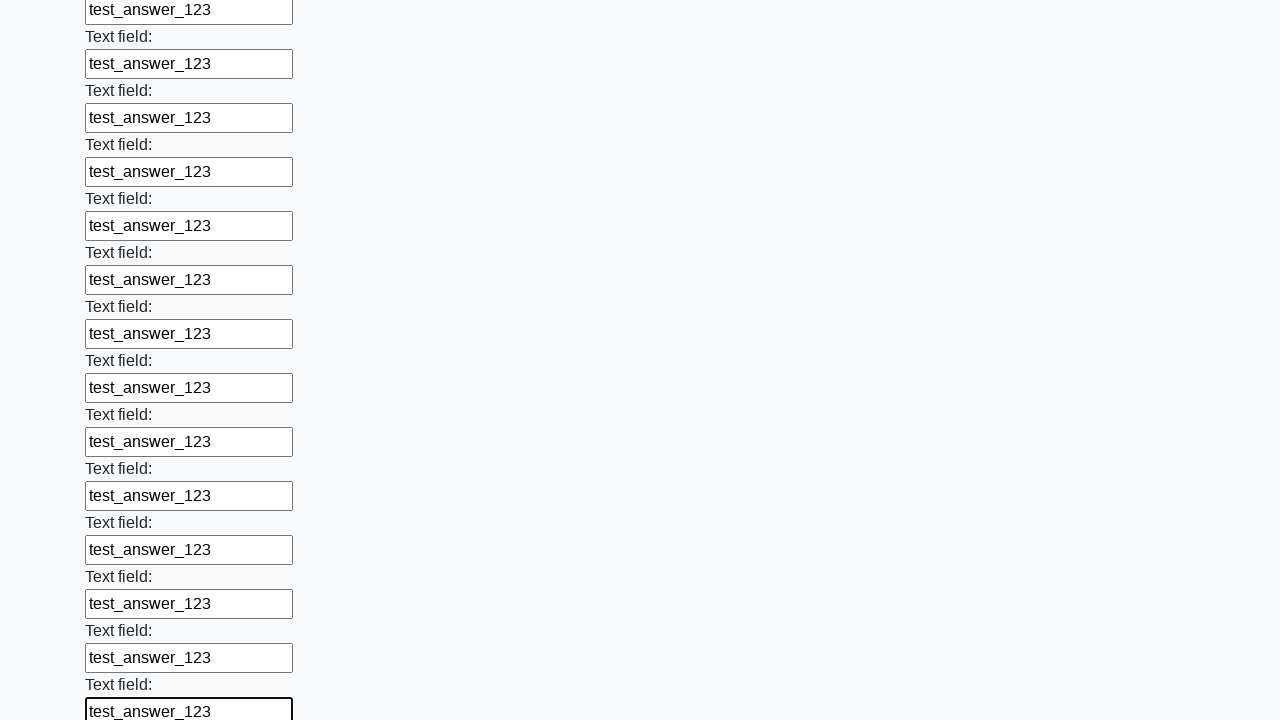

Filled an input field with 'test_answer_123' on input >> nth=76
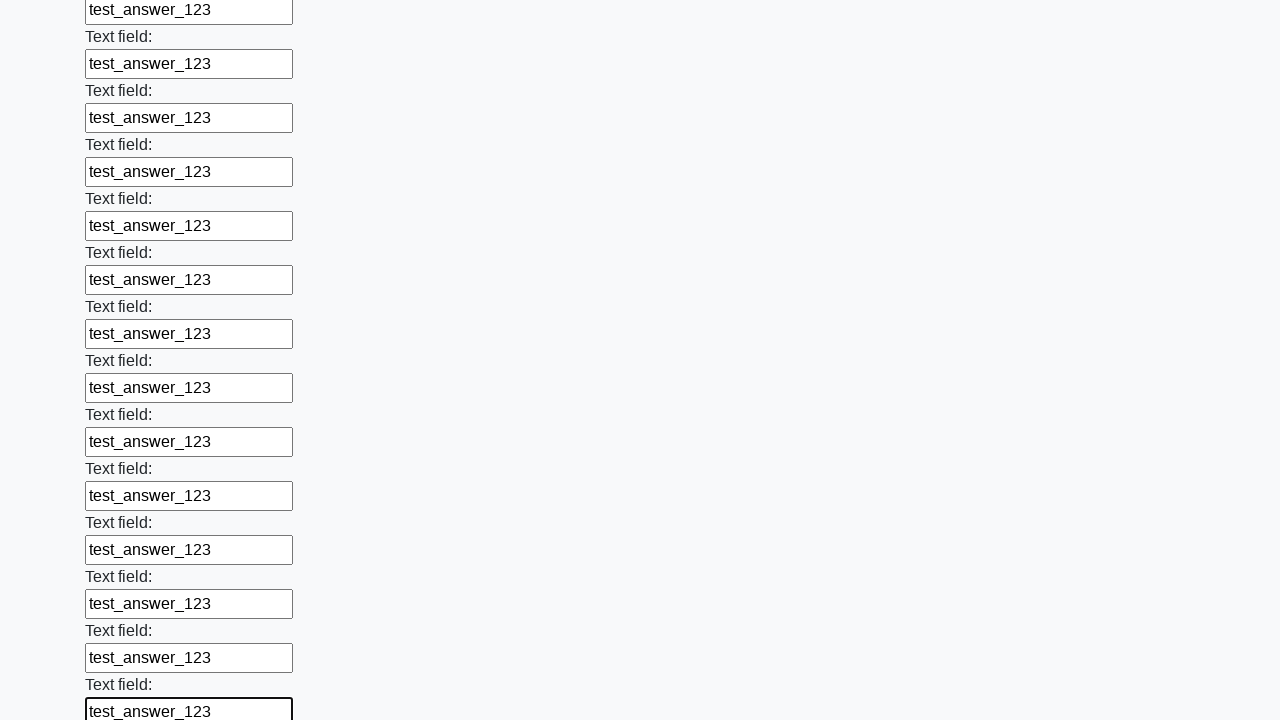

Filled an input field with 'test_answer_123' on input >> nth=77
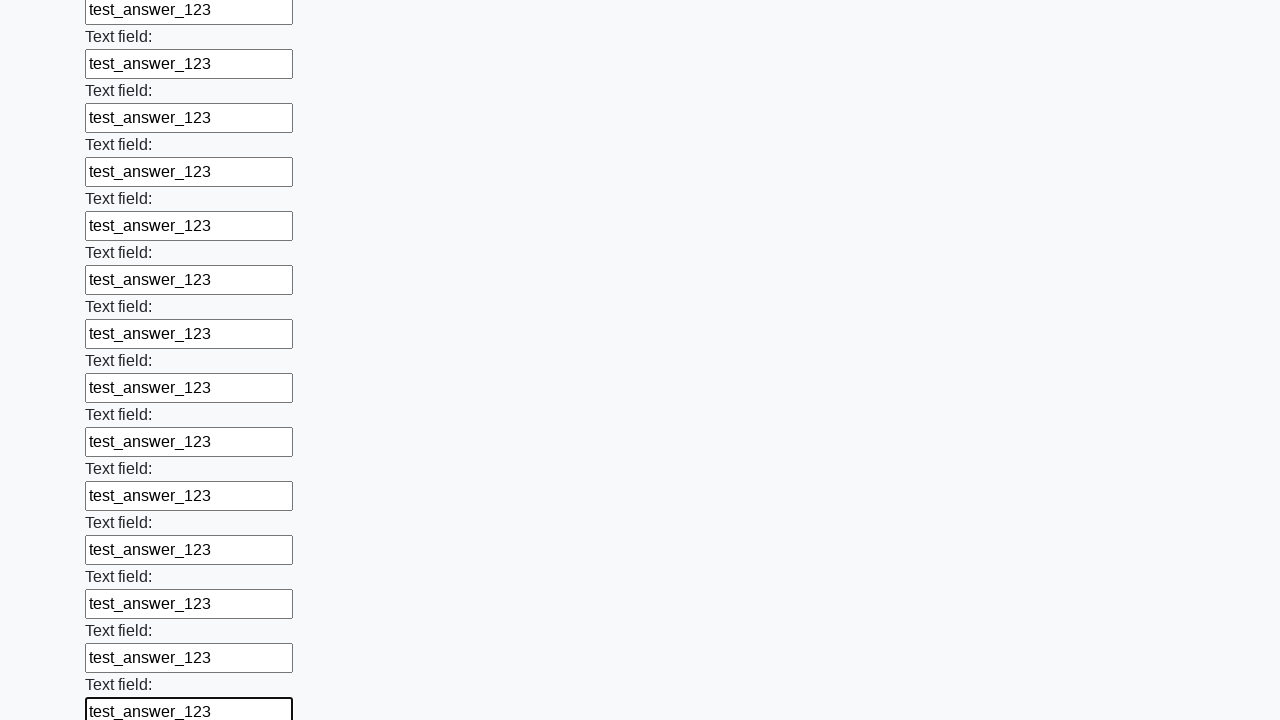

Filled an input field with 'test_answer_123' on input >> nth=78
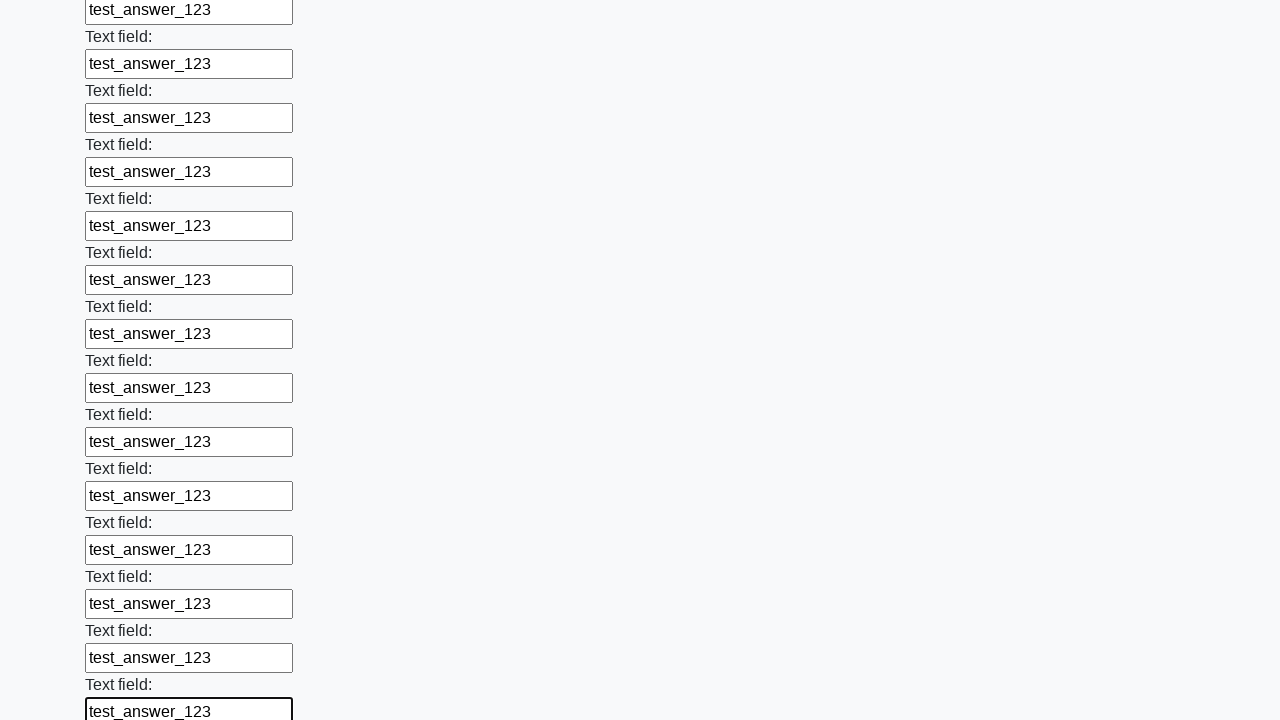

Filled an input field with 'test_answer_123' on input >> nth=79
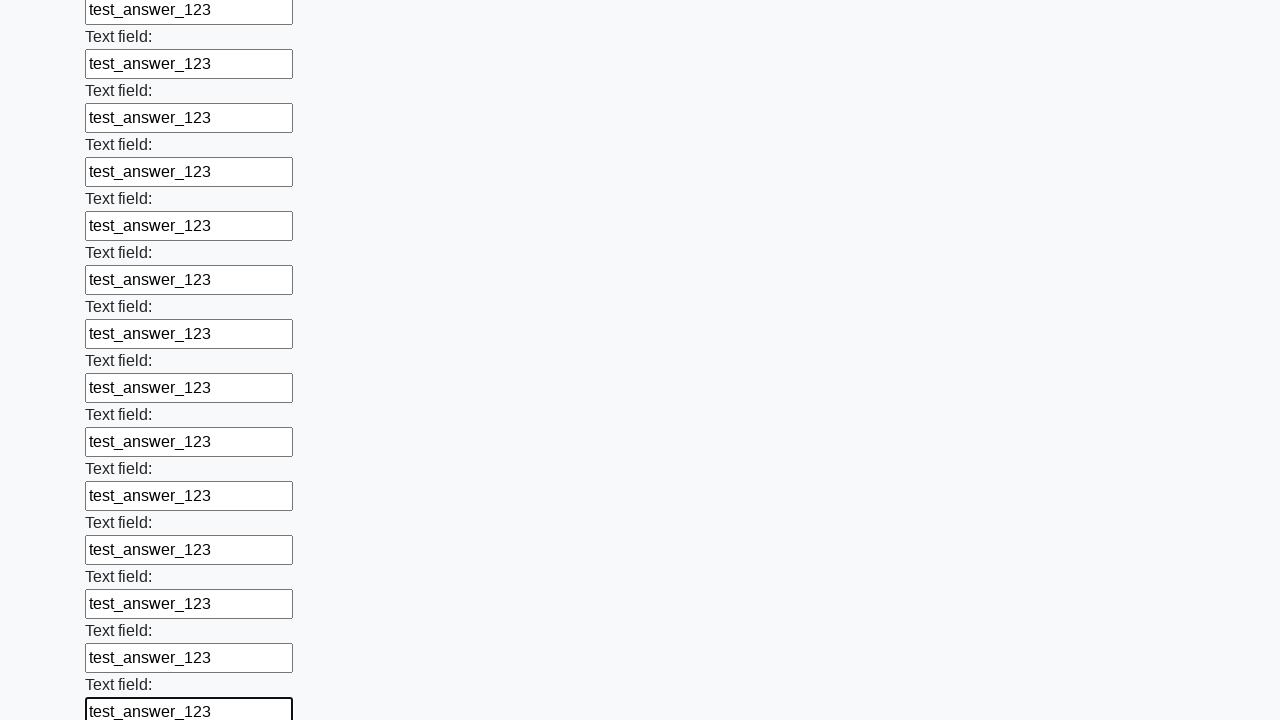

Filled an input field with 'test_answer_123' on input >> nth=80
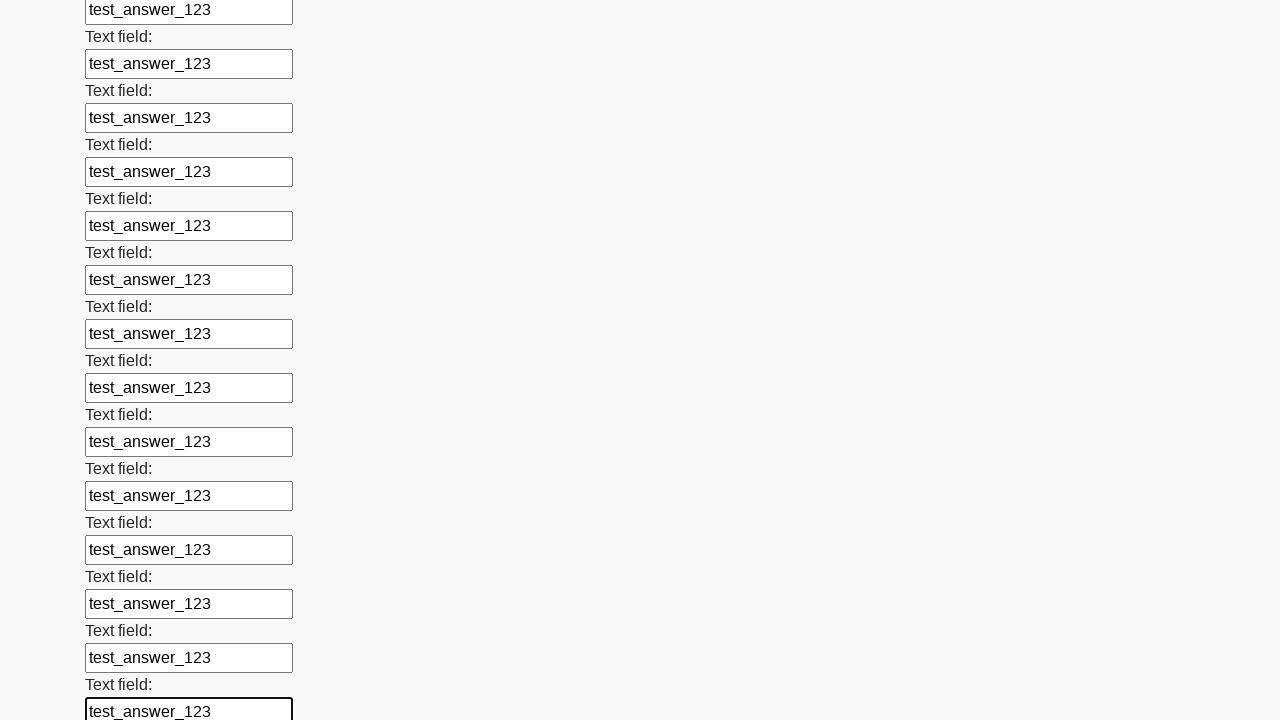

Filled an input field with 'test_answer_123' on input >> nth=81
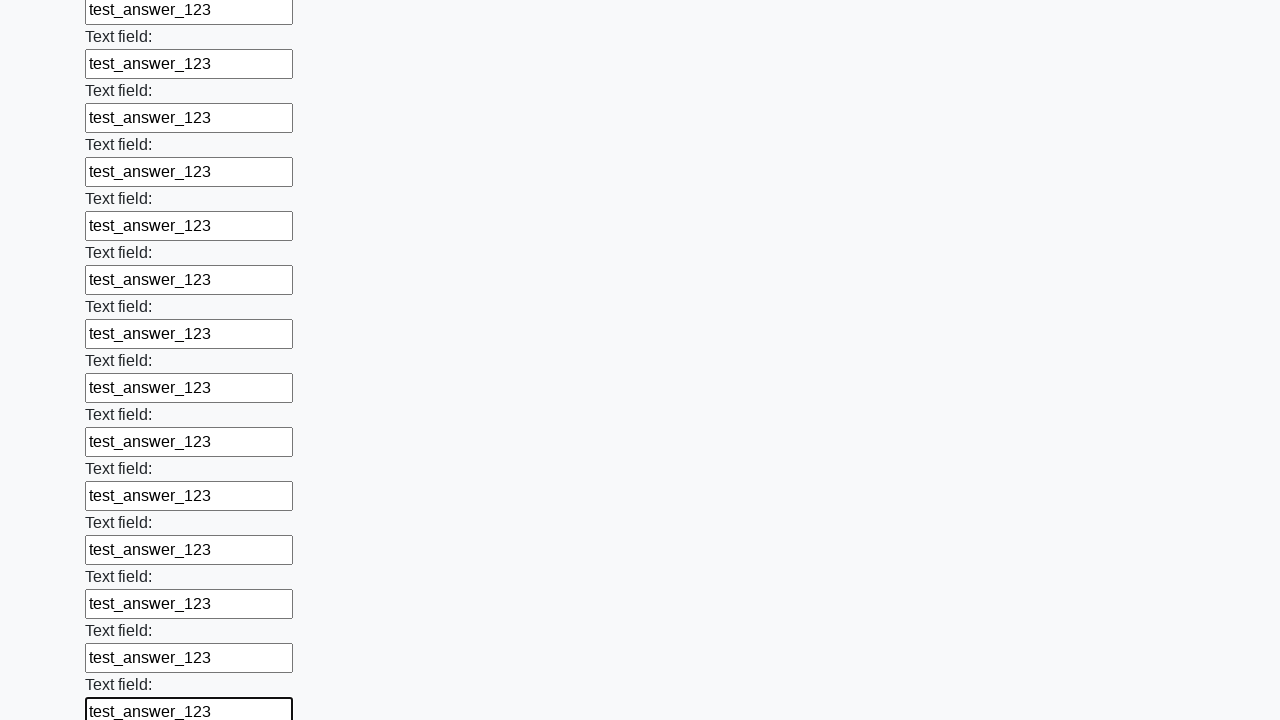

Filled an input field with 'test_answer_123' on input >> nth=82
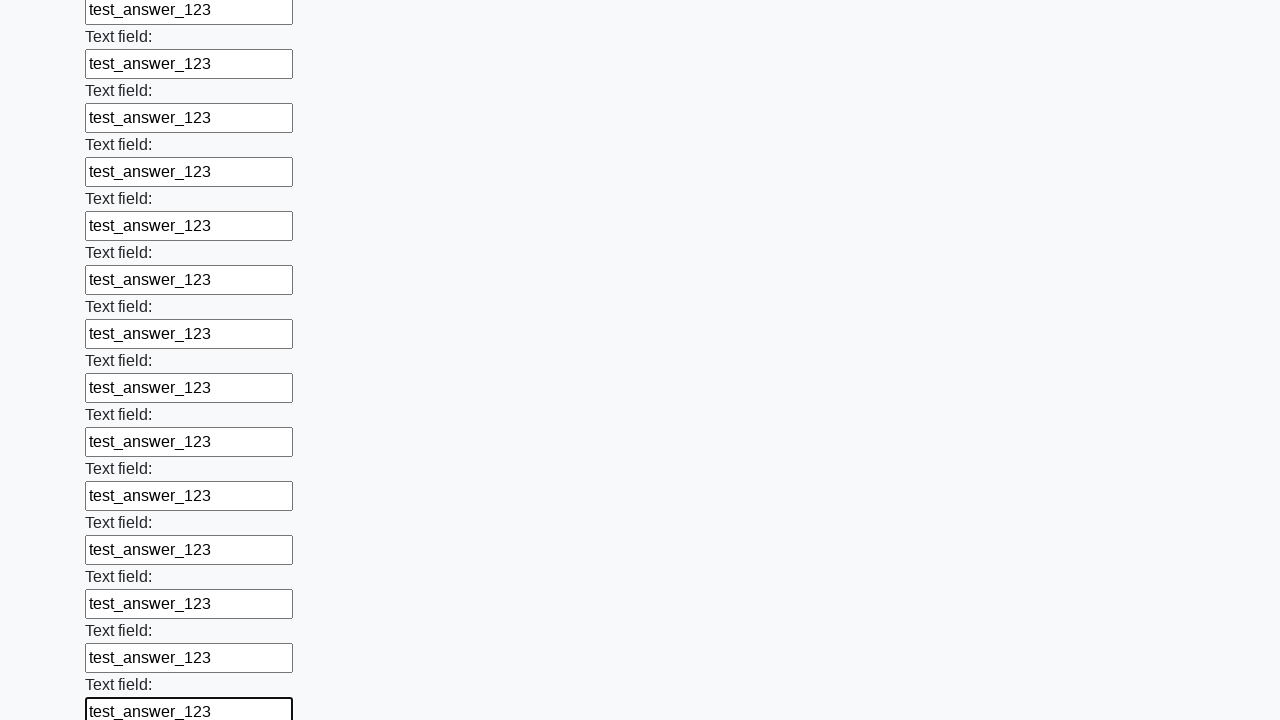

Filled an input field with 'test_answer_123' on input >> nth=83
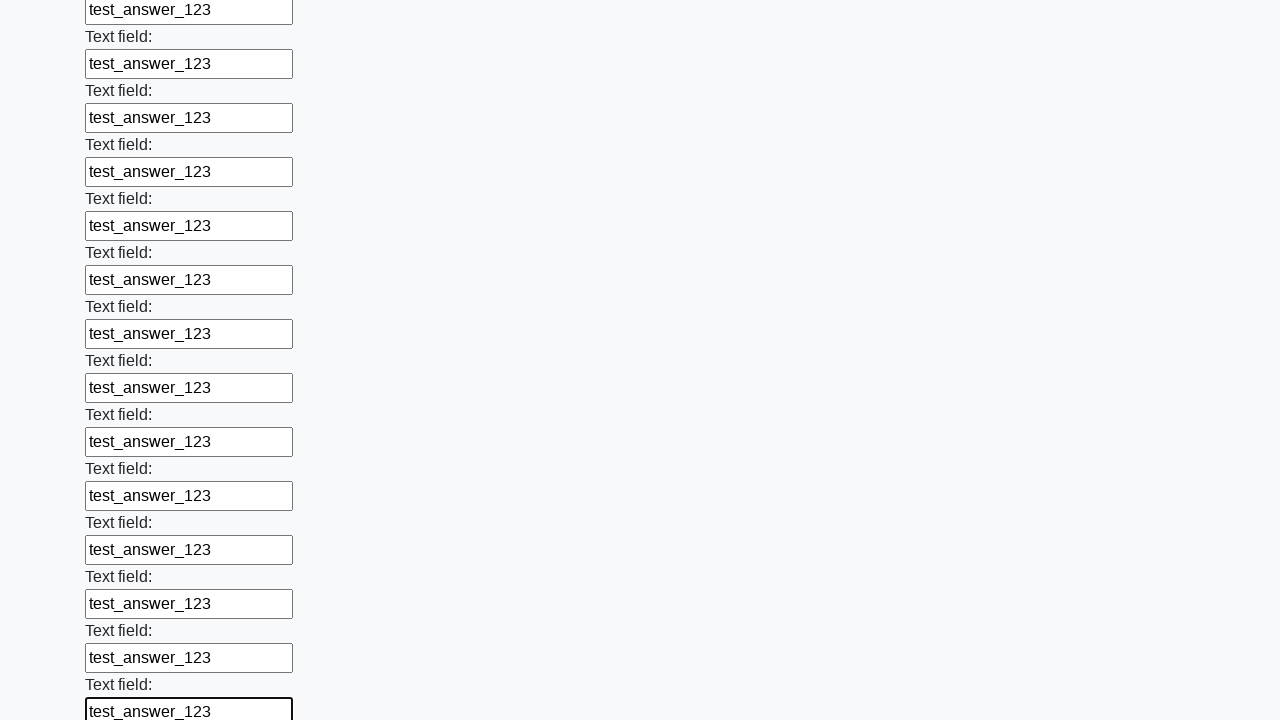

Filled an input field with 'test_answer_123' on input >> nth=84
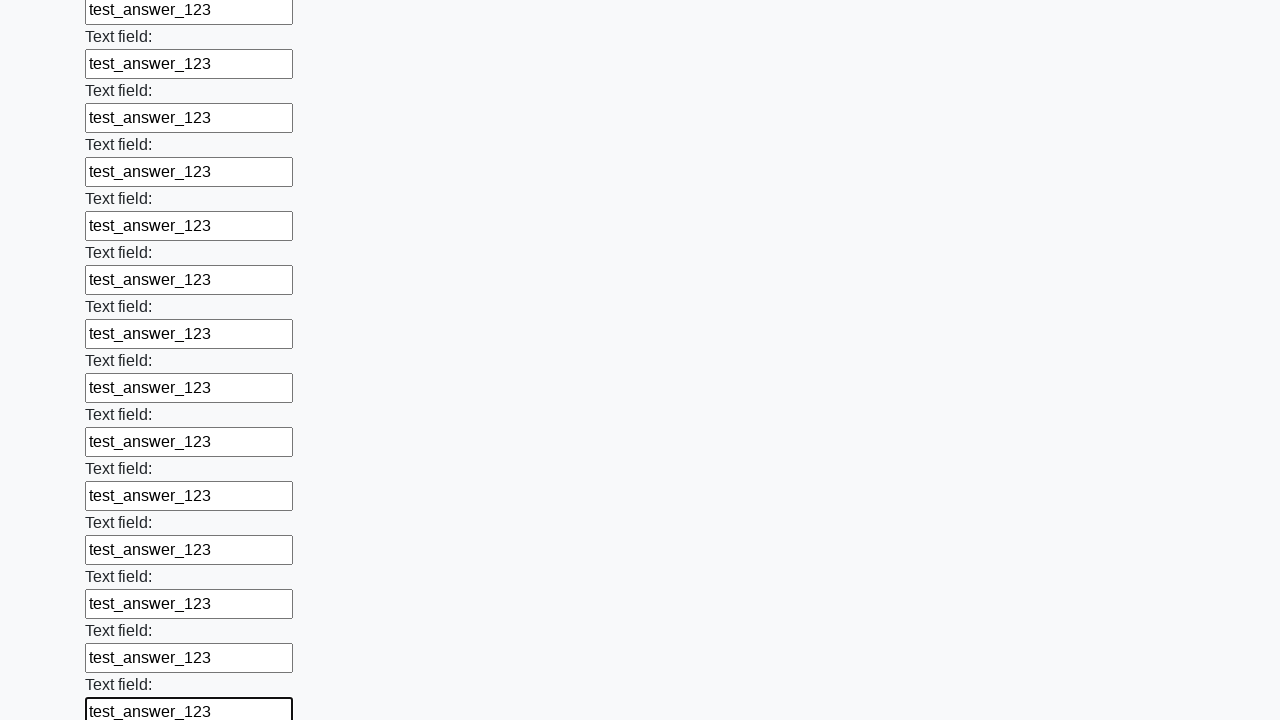

Filled an input field with 'test_answer_123' on input >> nth=85
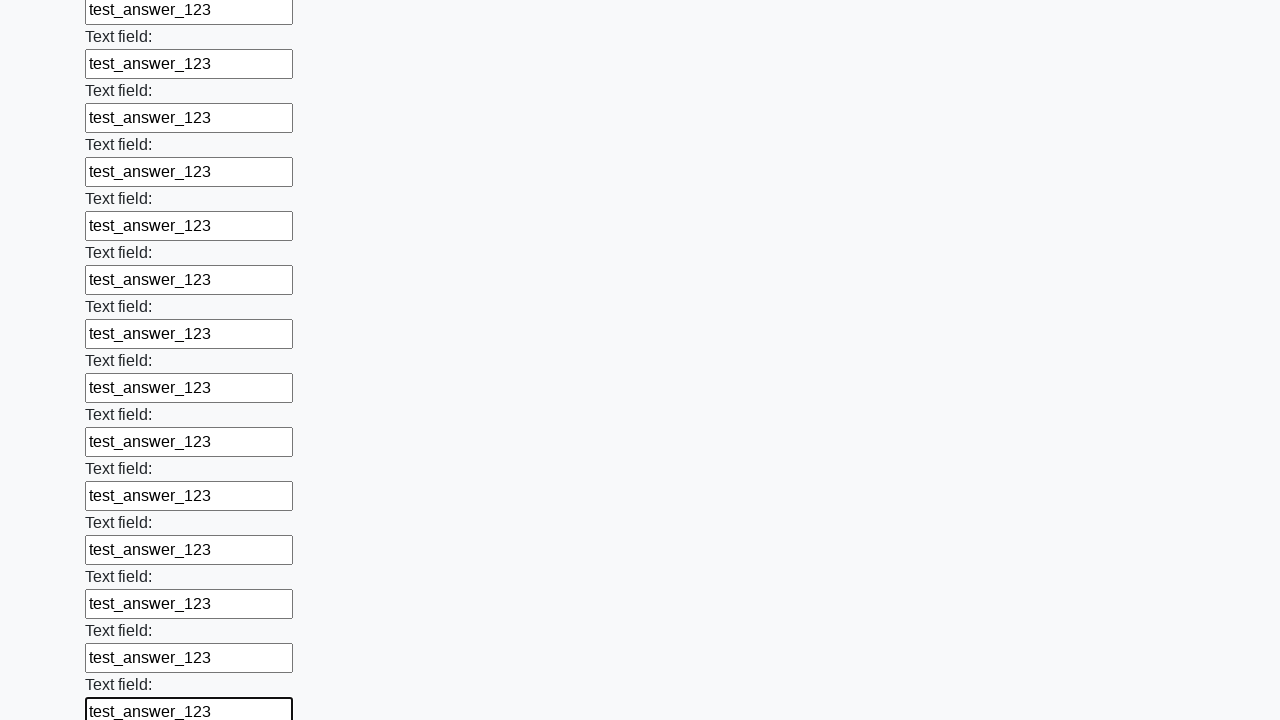

Filled an input field with 'test_answer_123' on input >> nth=86
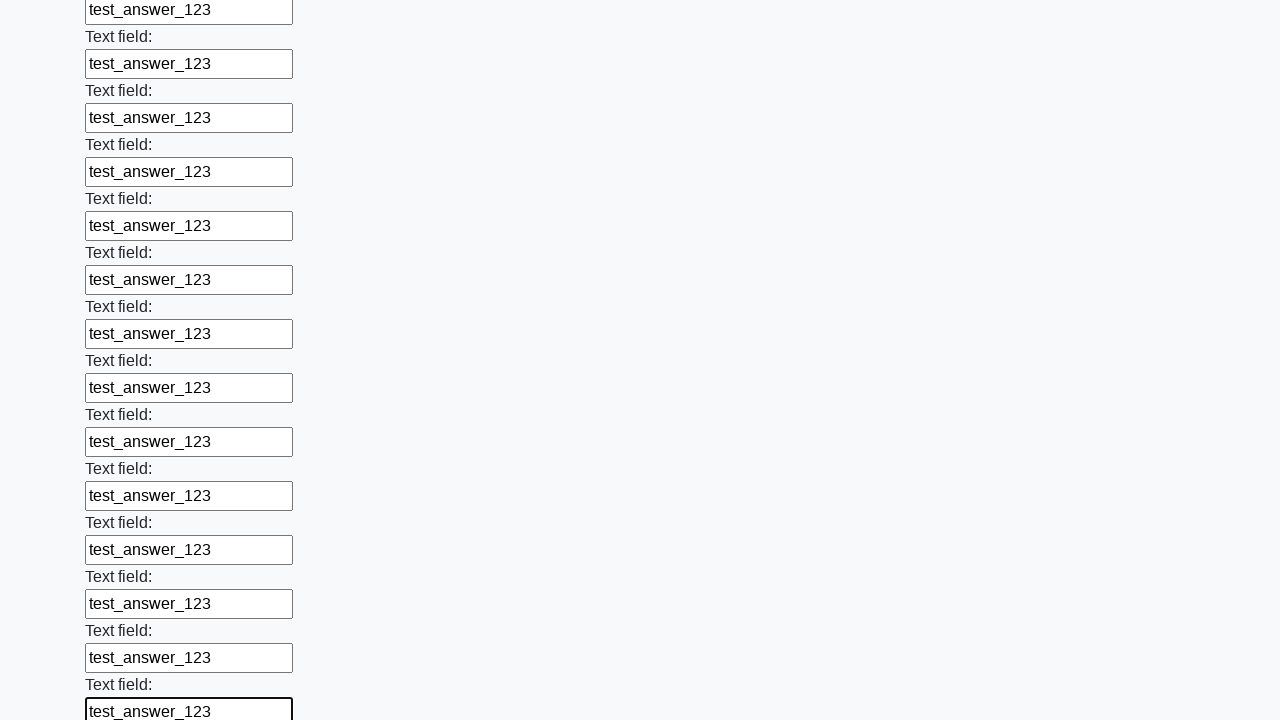

Filled an input field with 'test_answer_123' on input >> nth=87
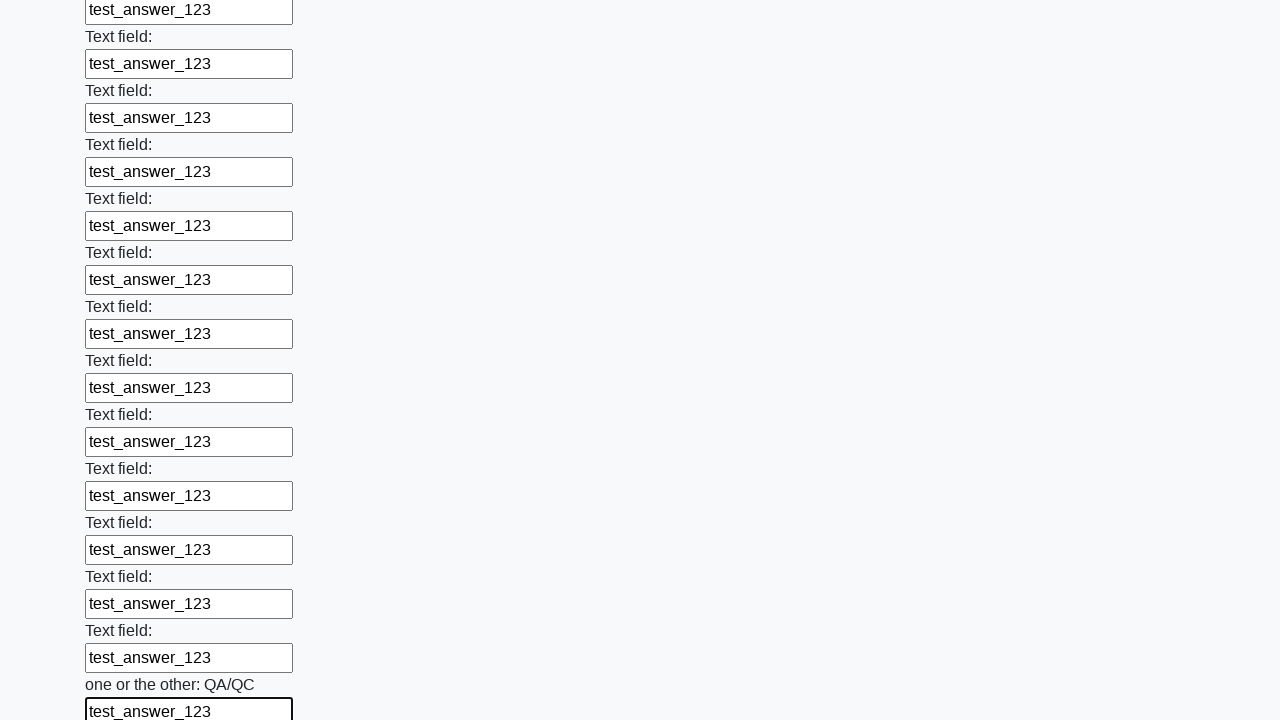

Filled an input field with 'test_answer_123' on input >> nth=88
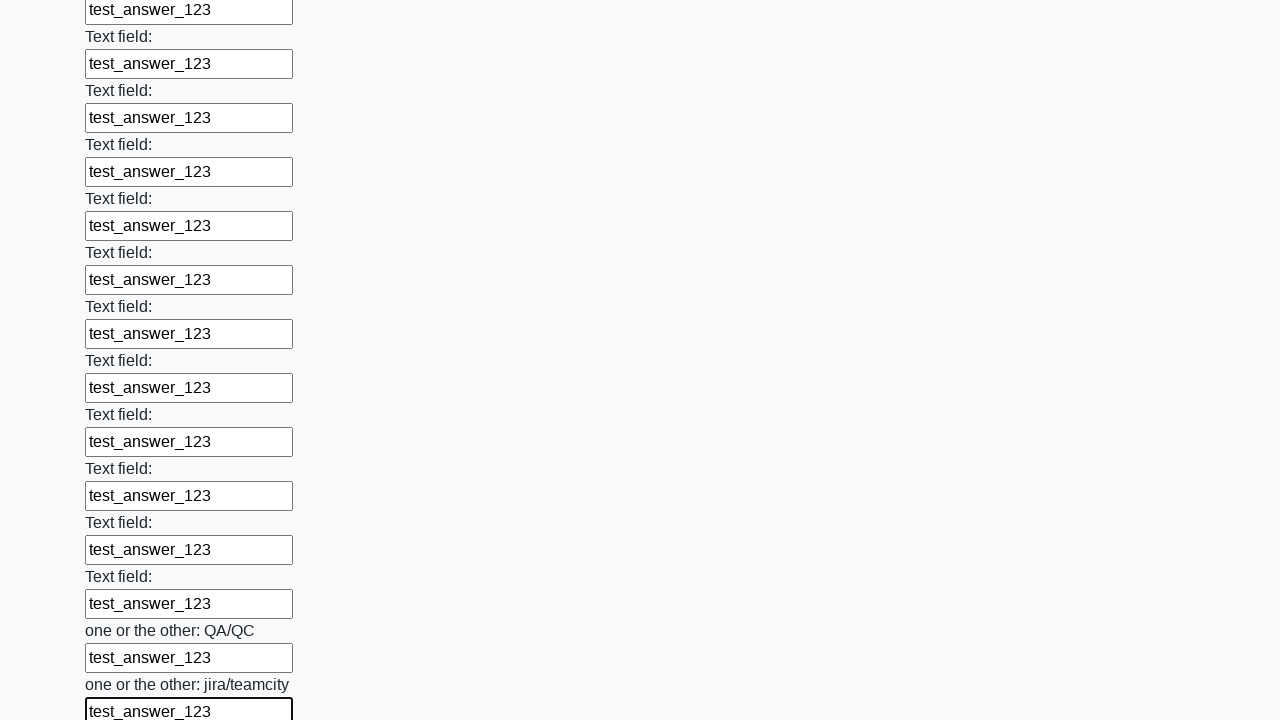

Filled an input field with 'test_answer_123' on input >> nth=89
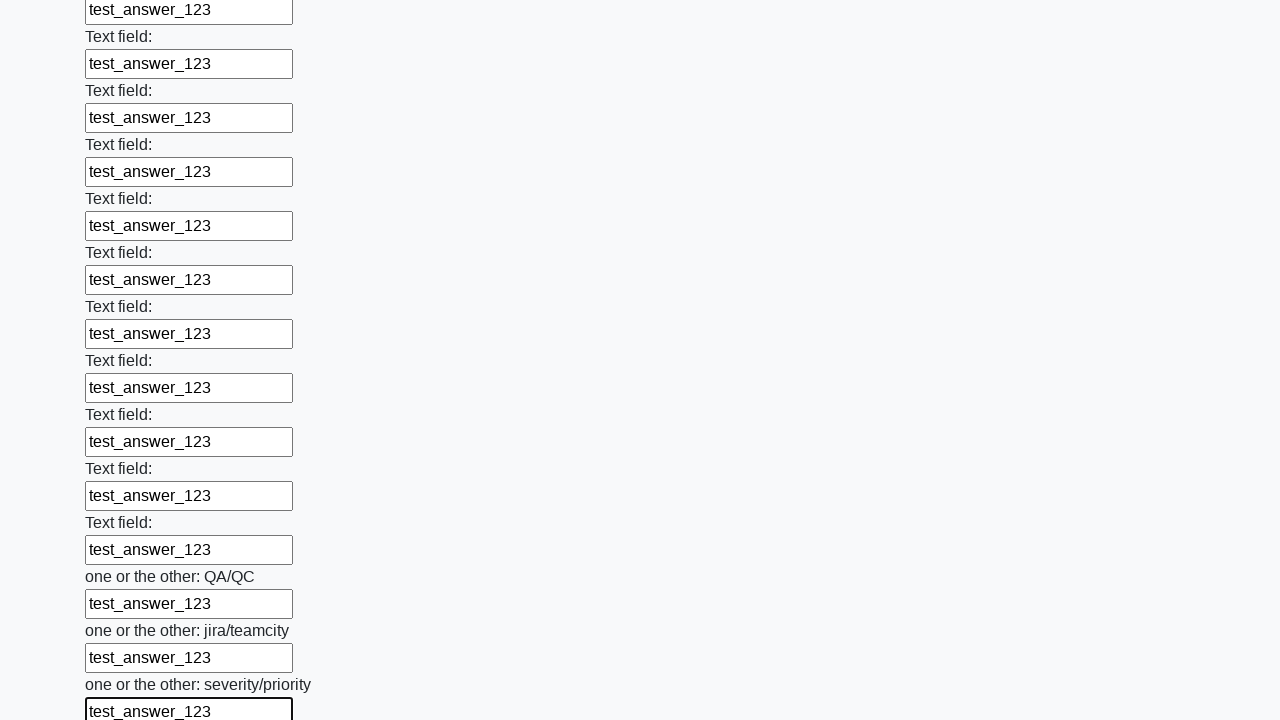

Filled an input field with 'test_answer_123' on input >> nth=90
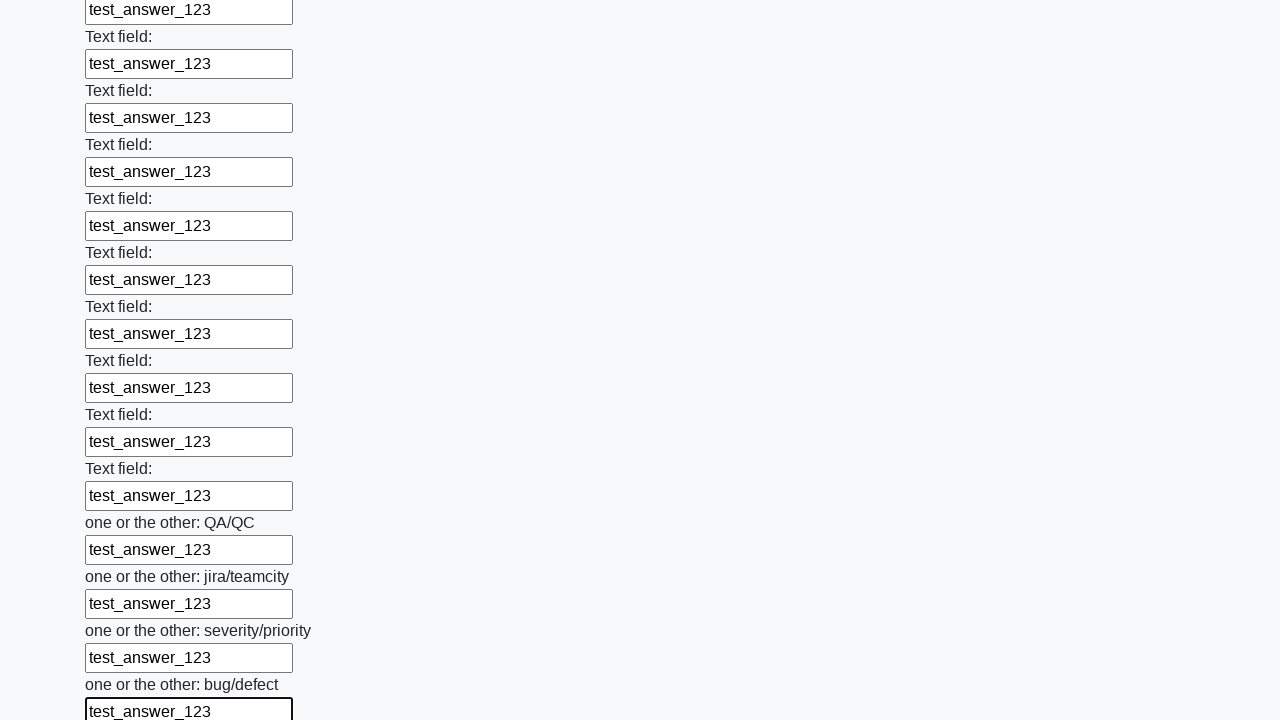

Filled an input field with 'test_answer_123' on input >> nth=91
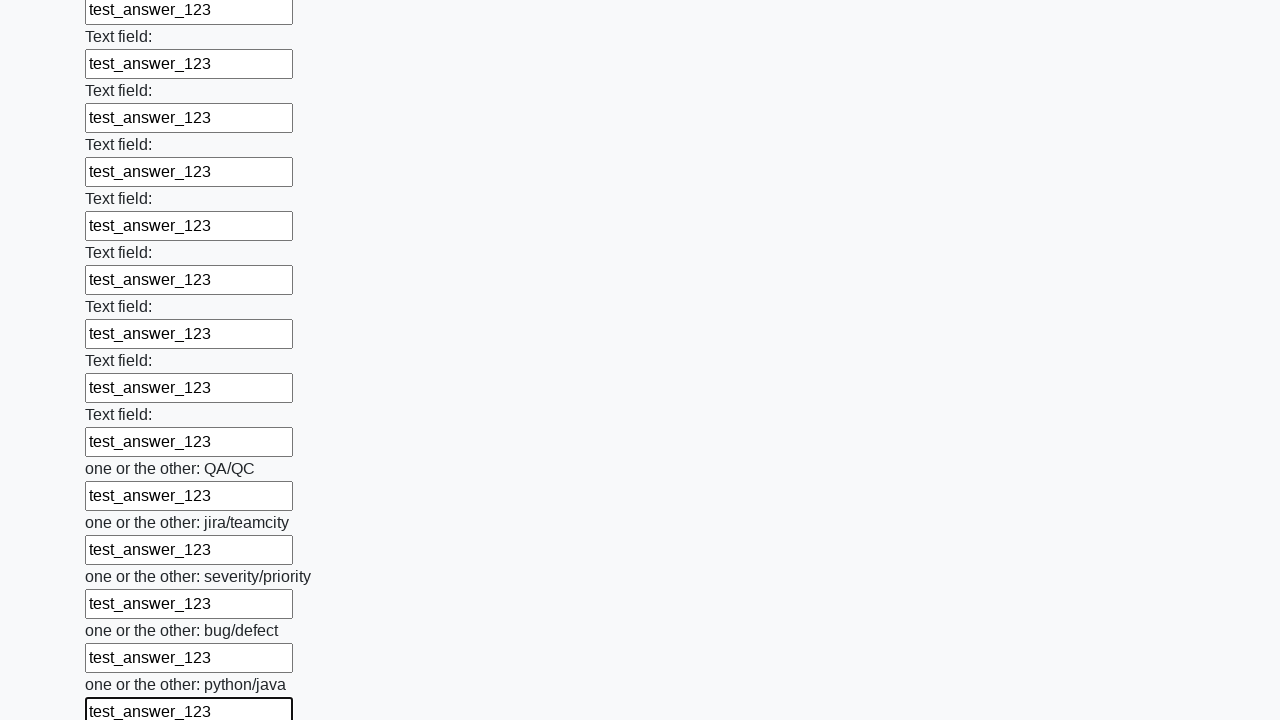

Filled an input field with 'test_answer_123' on input >> nth=92
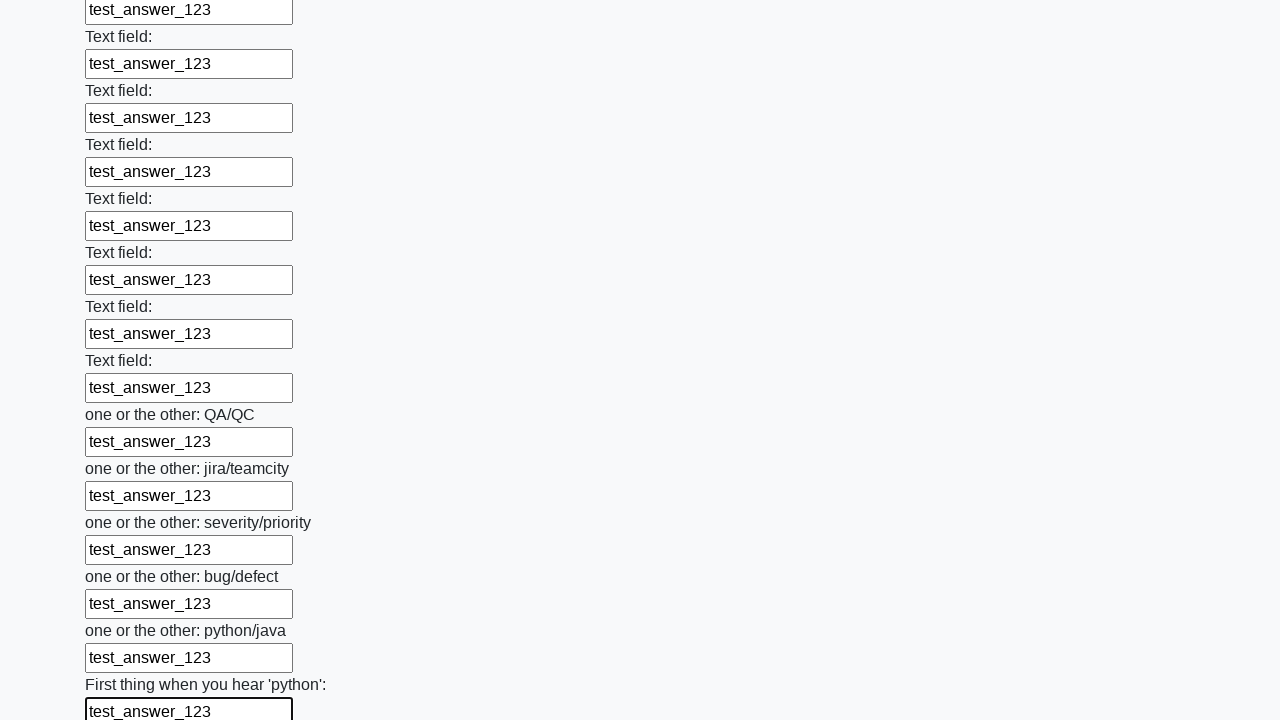

Filled an input field with 'test_answer_123' on input >> nth=93
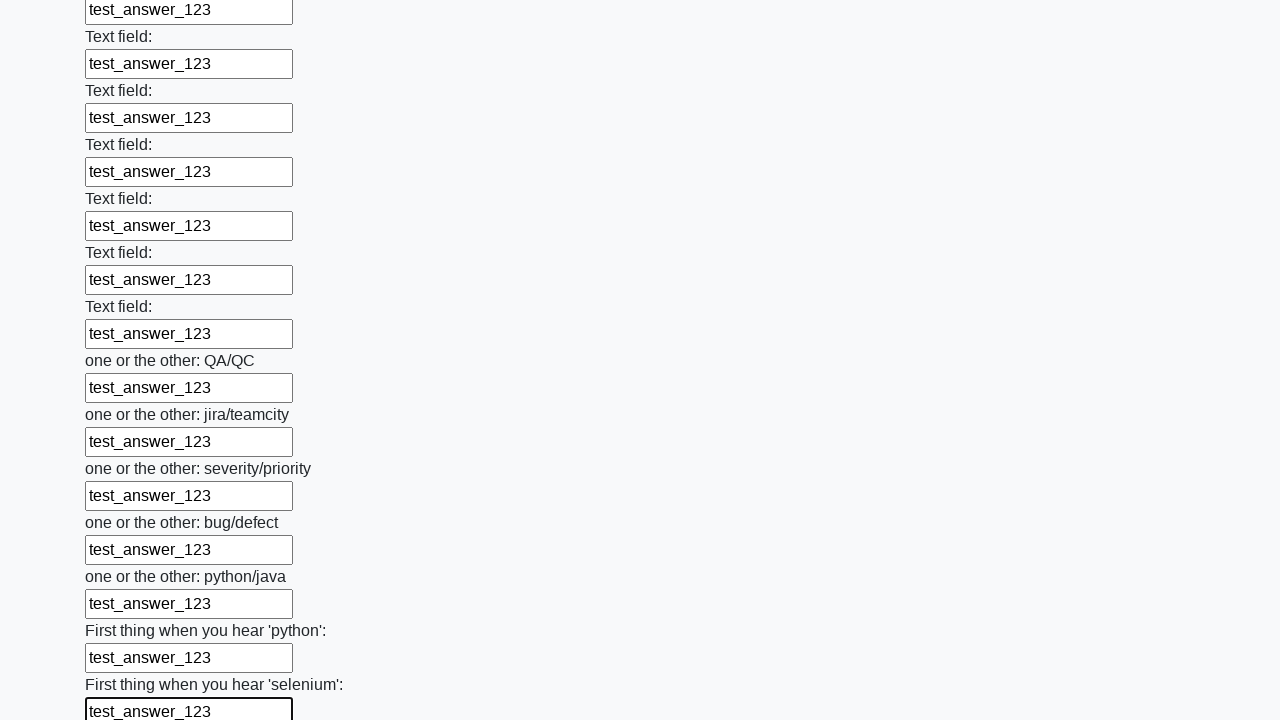

Filled an input field with 'test_answer_123' on input >> nth=94
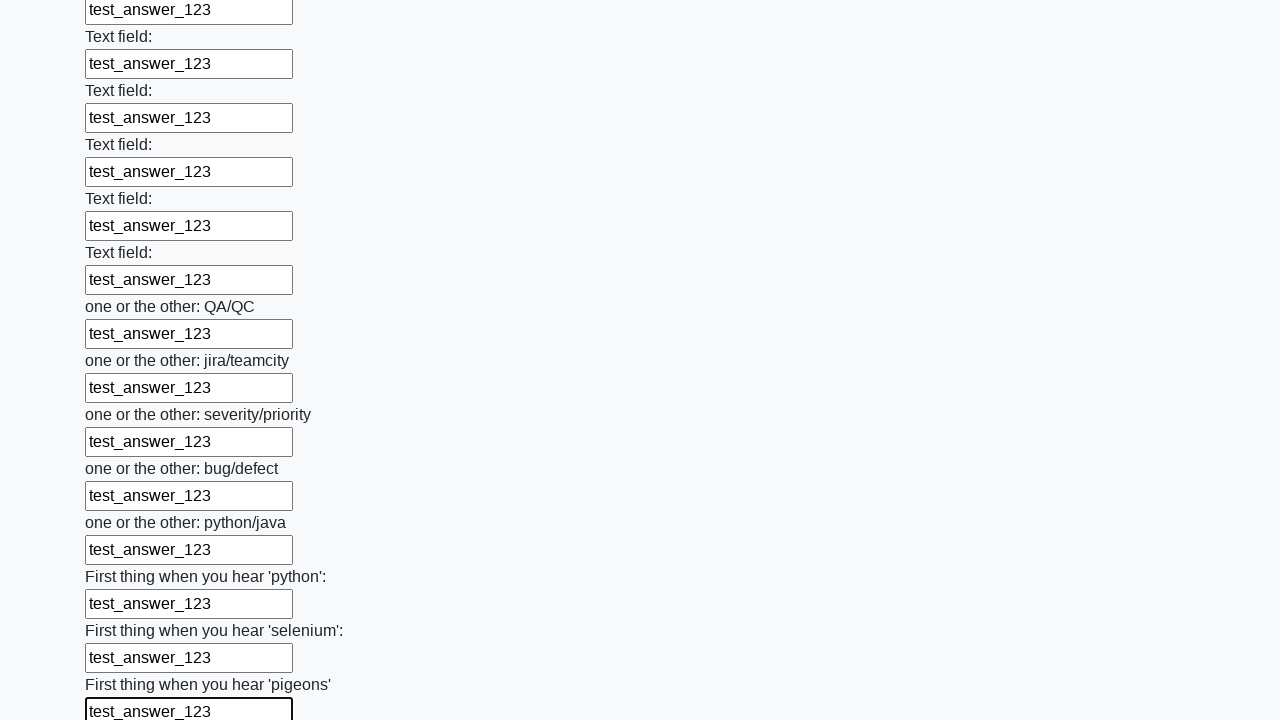

Filled an input field with 'test_answer_123' on input >> nth=95
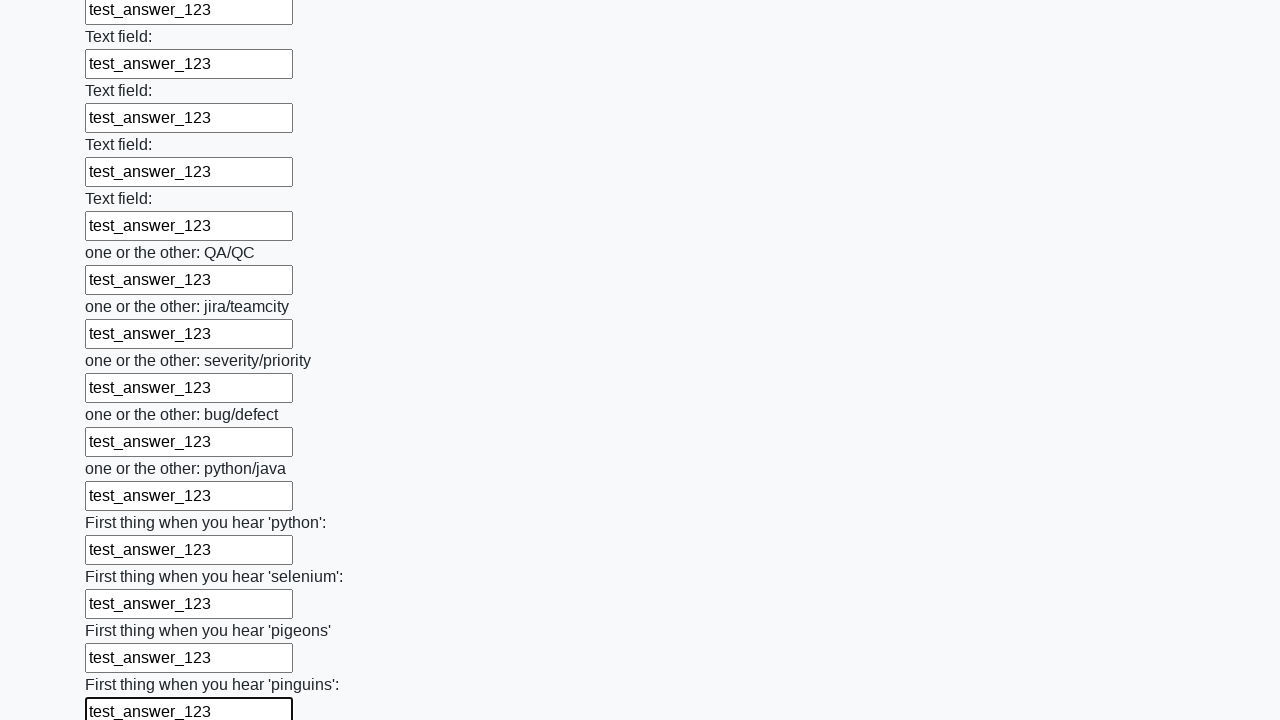

Filled an input field with 'test_answer_123' on input >> nth=96
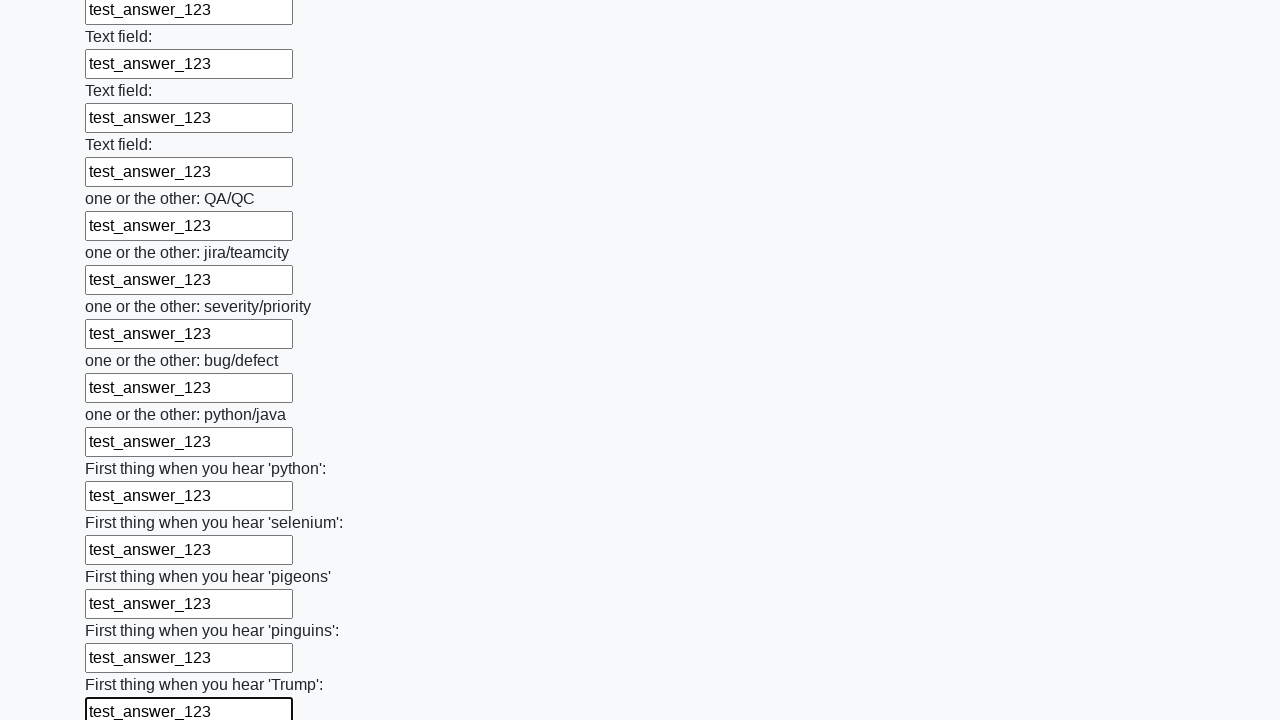

Filled an input field with 'test_answer_123' on input >> nth=97
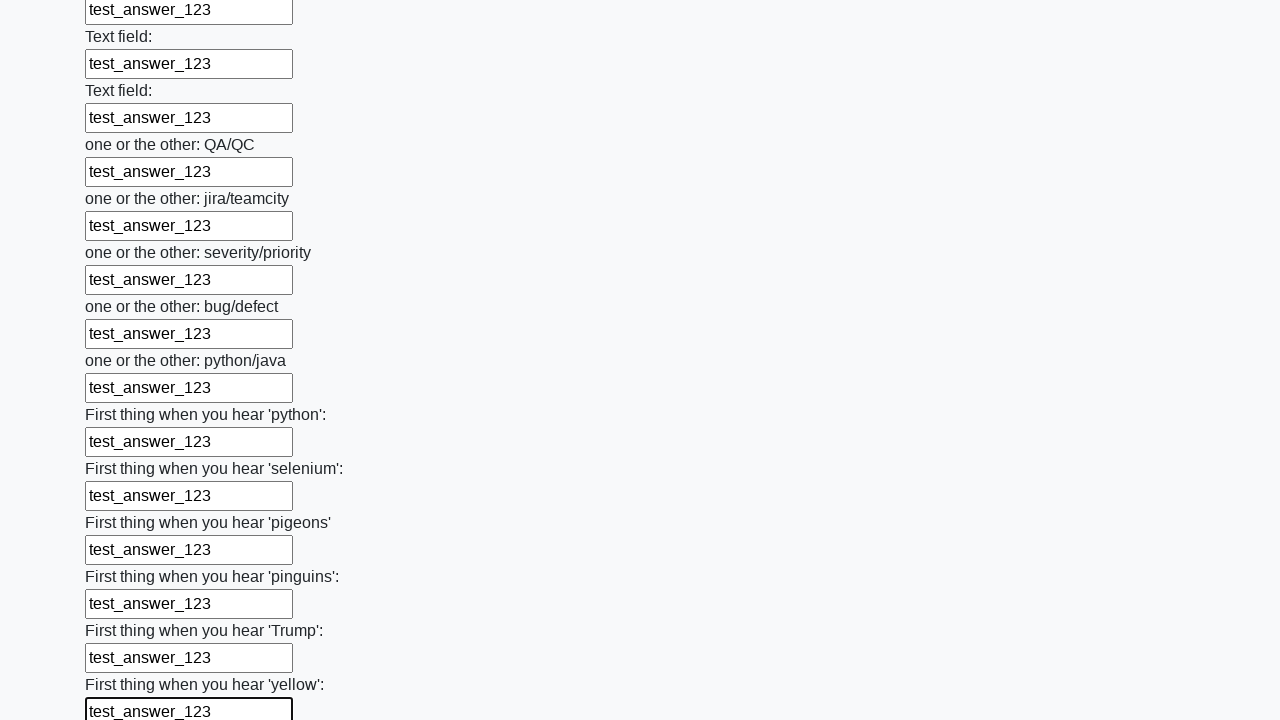

Filled an input field with 'test_answer_123' on input >> nth=98
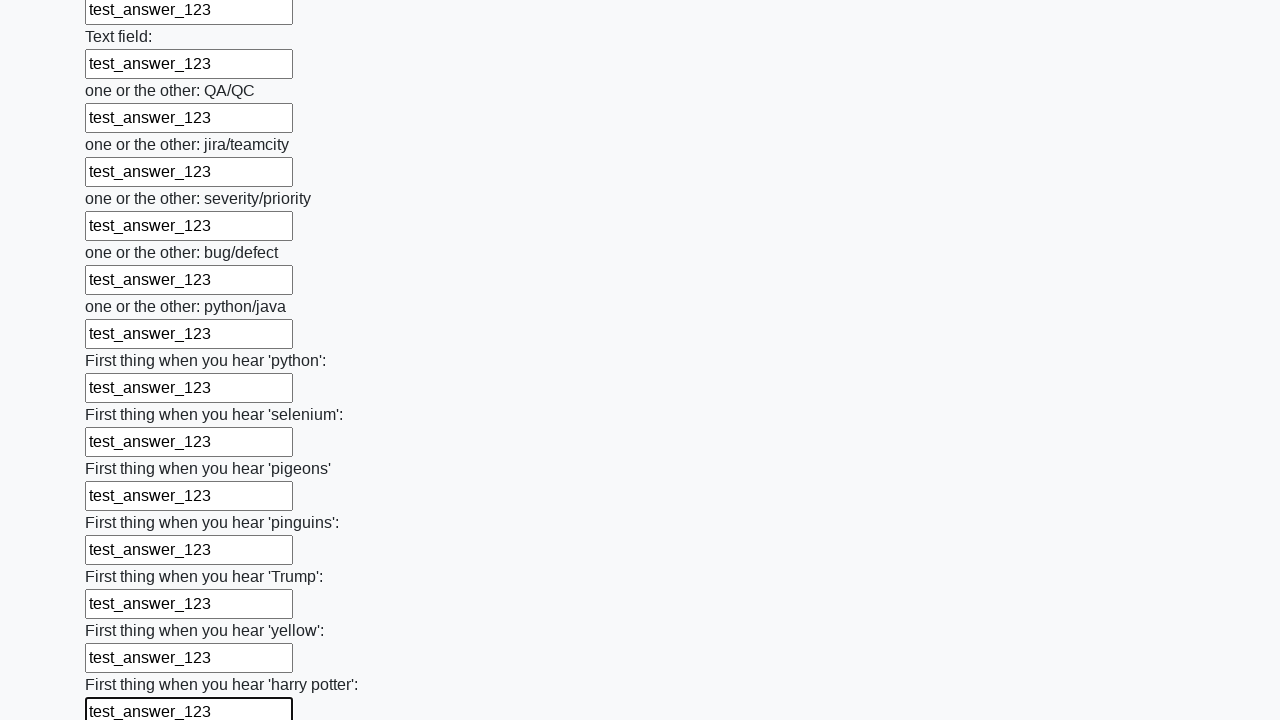

Filled an input field with 'test_answer_123' on input >> nth=99
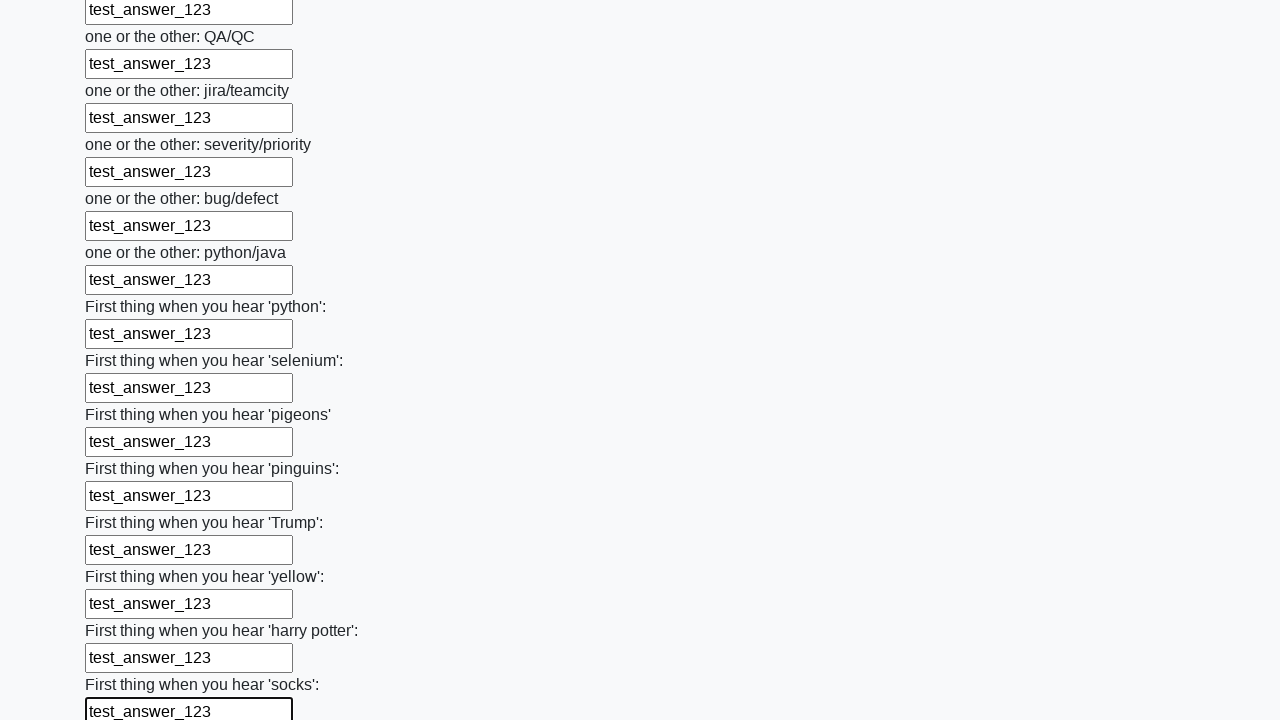

Clicked the submit button to submit the form at (123, 611) on button.btn
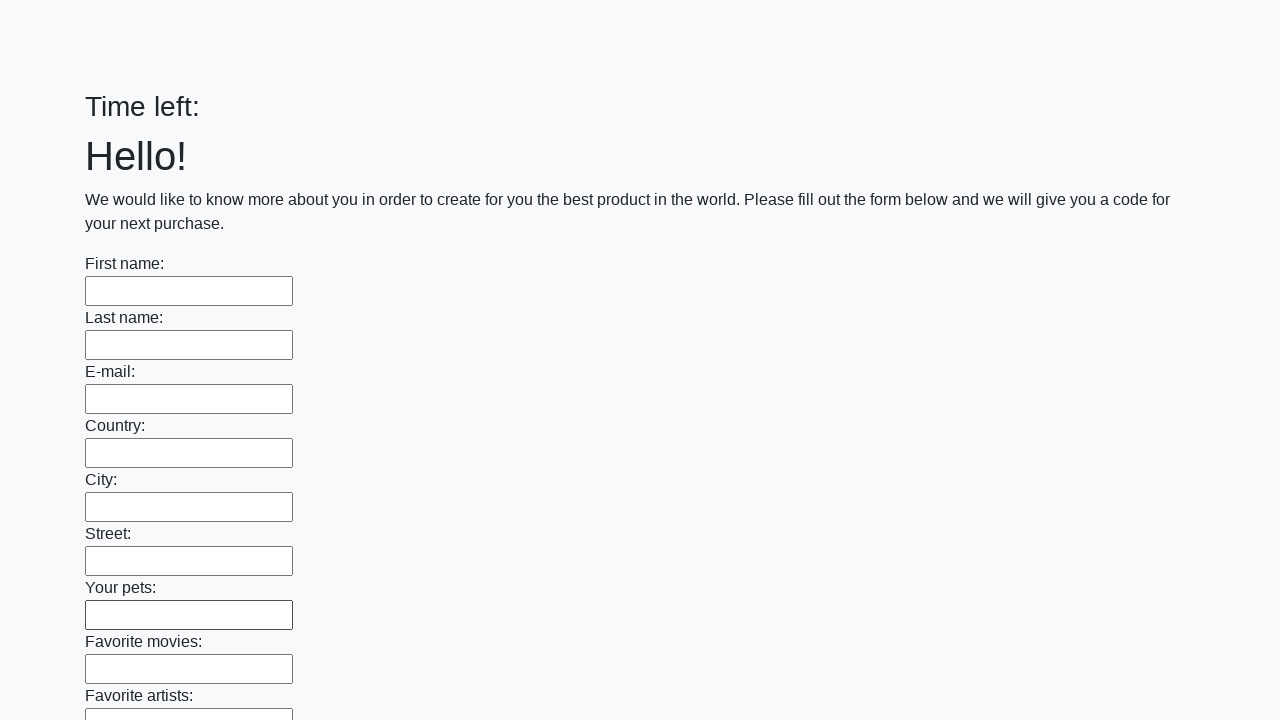

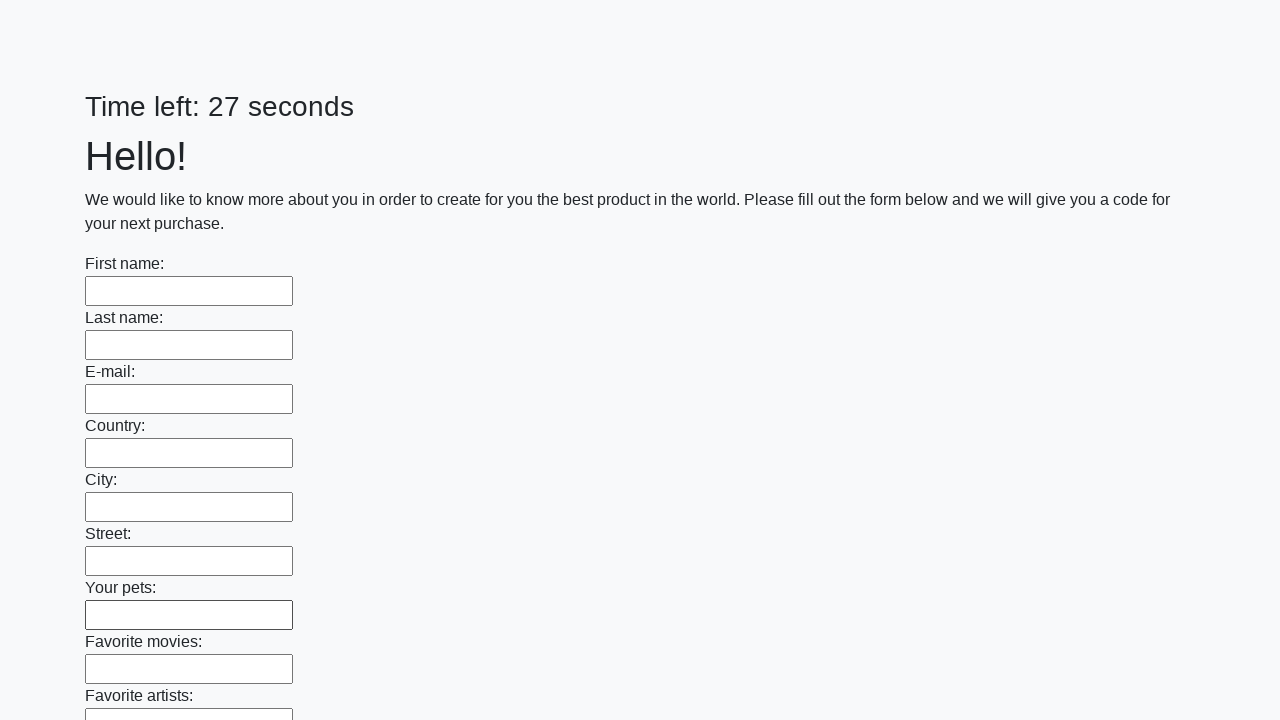